Tests a web-based painting application by performing a series of mouse movements and click-and-drag actions to draw on the canvas, simulating drawing letters or shapes.

Starting URL: https://www.youidraw.com/apps/painter/

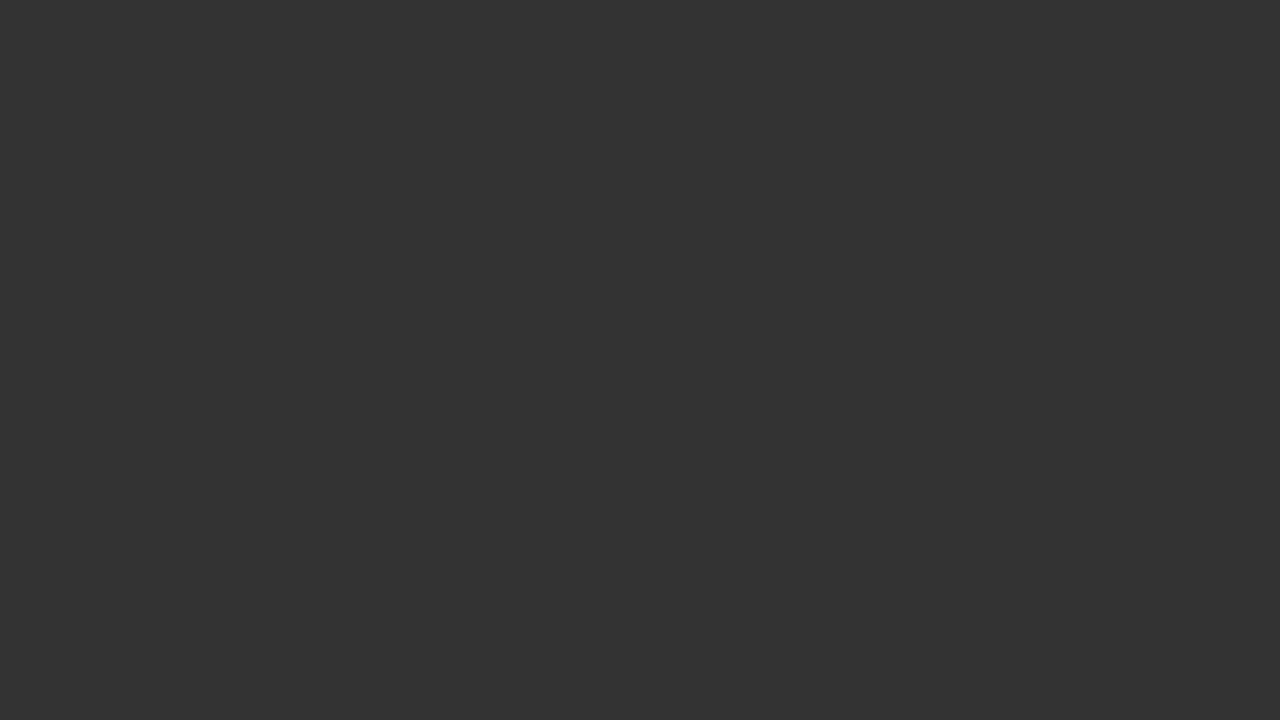

Set viewport size to 1920x1080
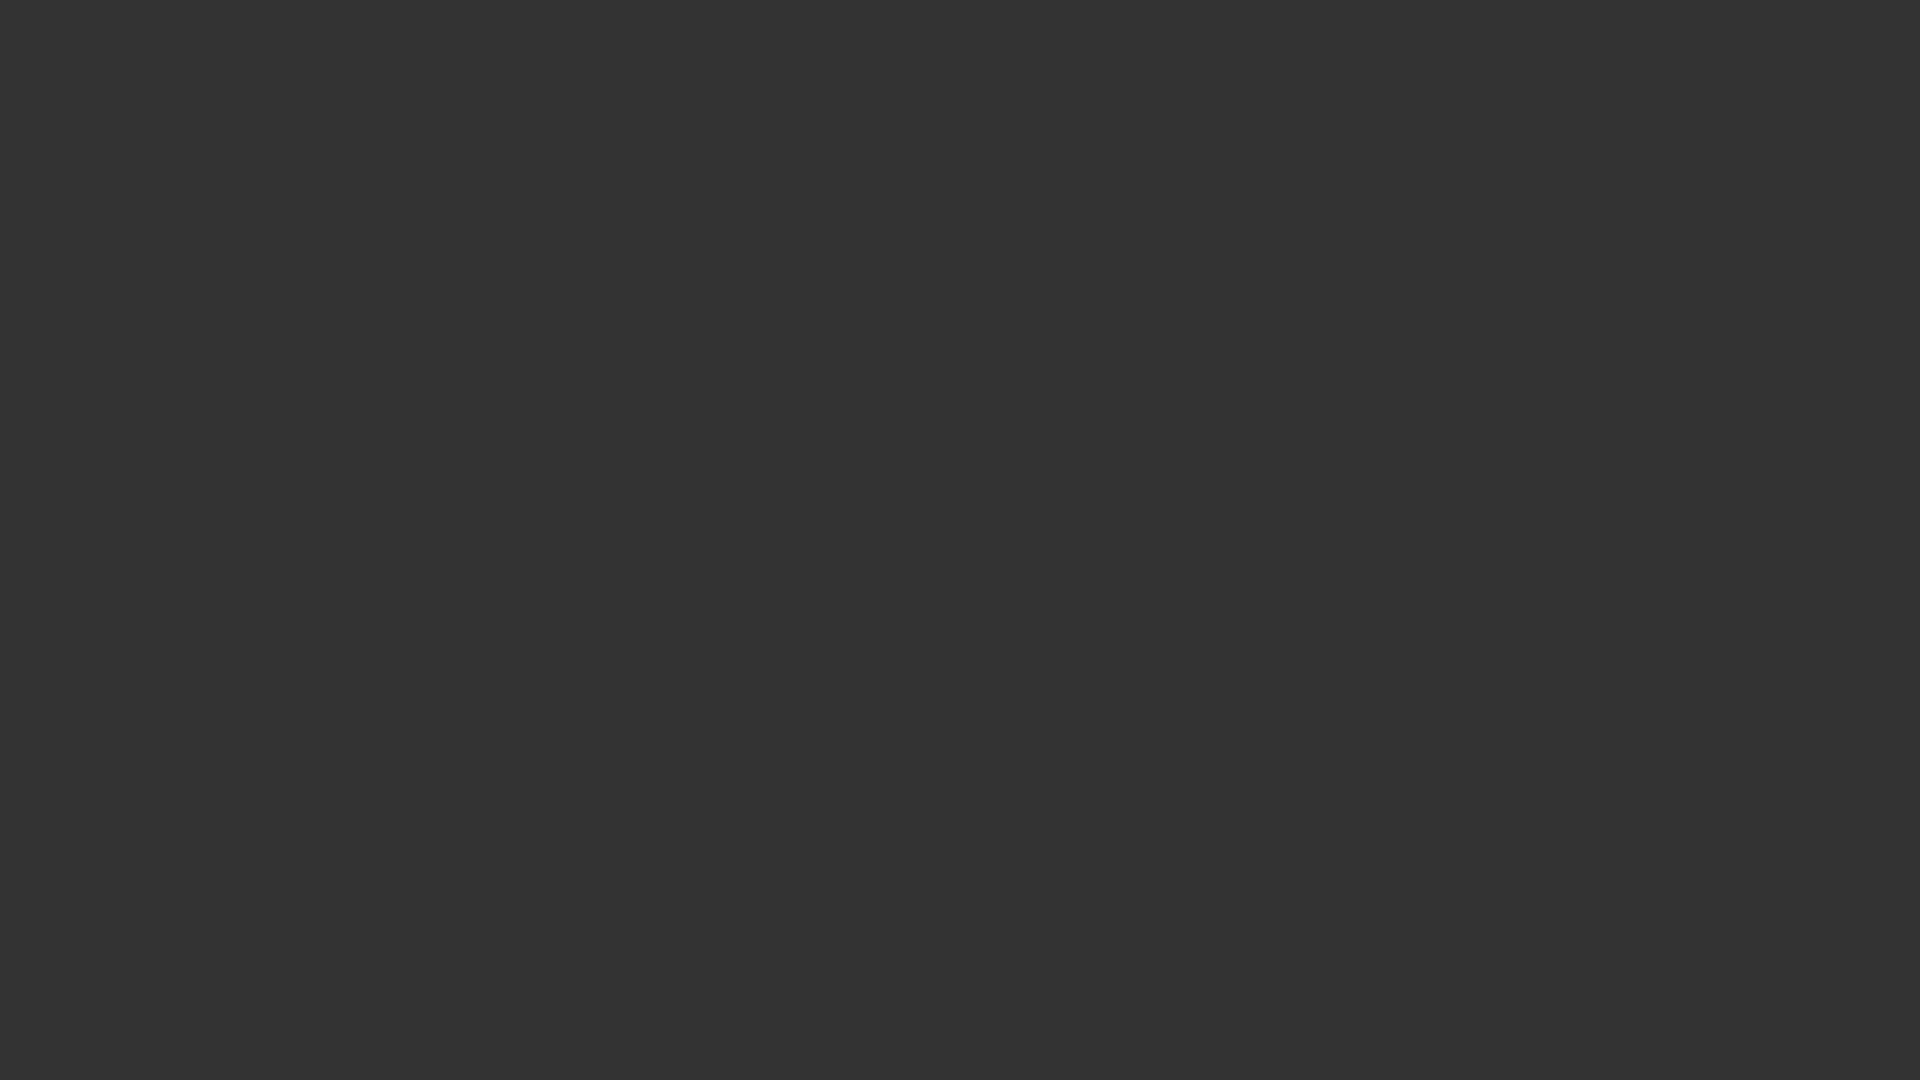

Waited for network idle state - painter app loaded
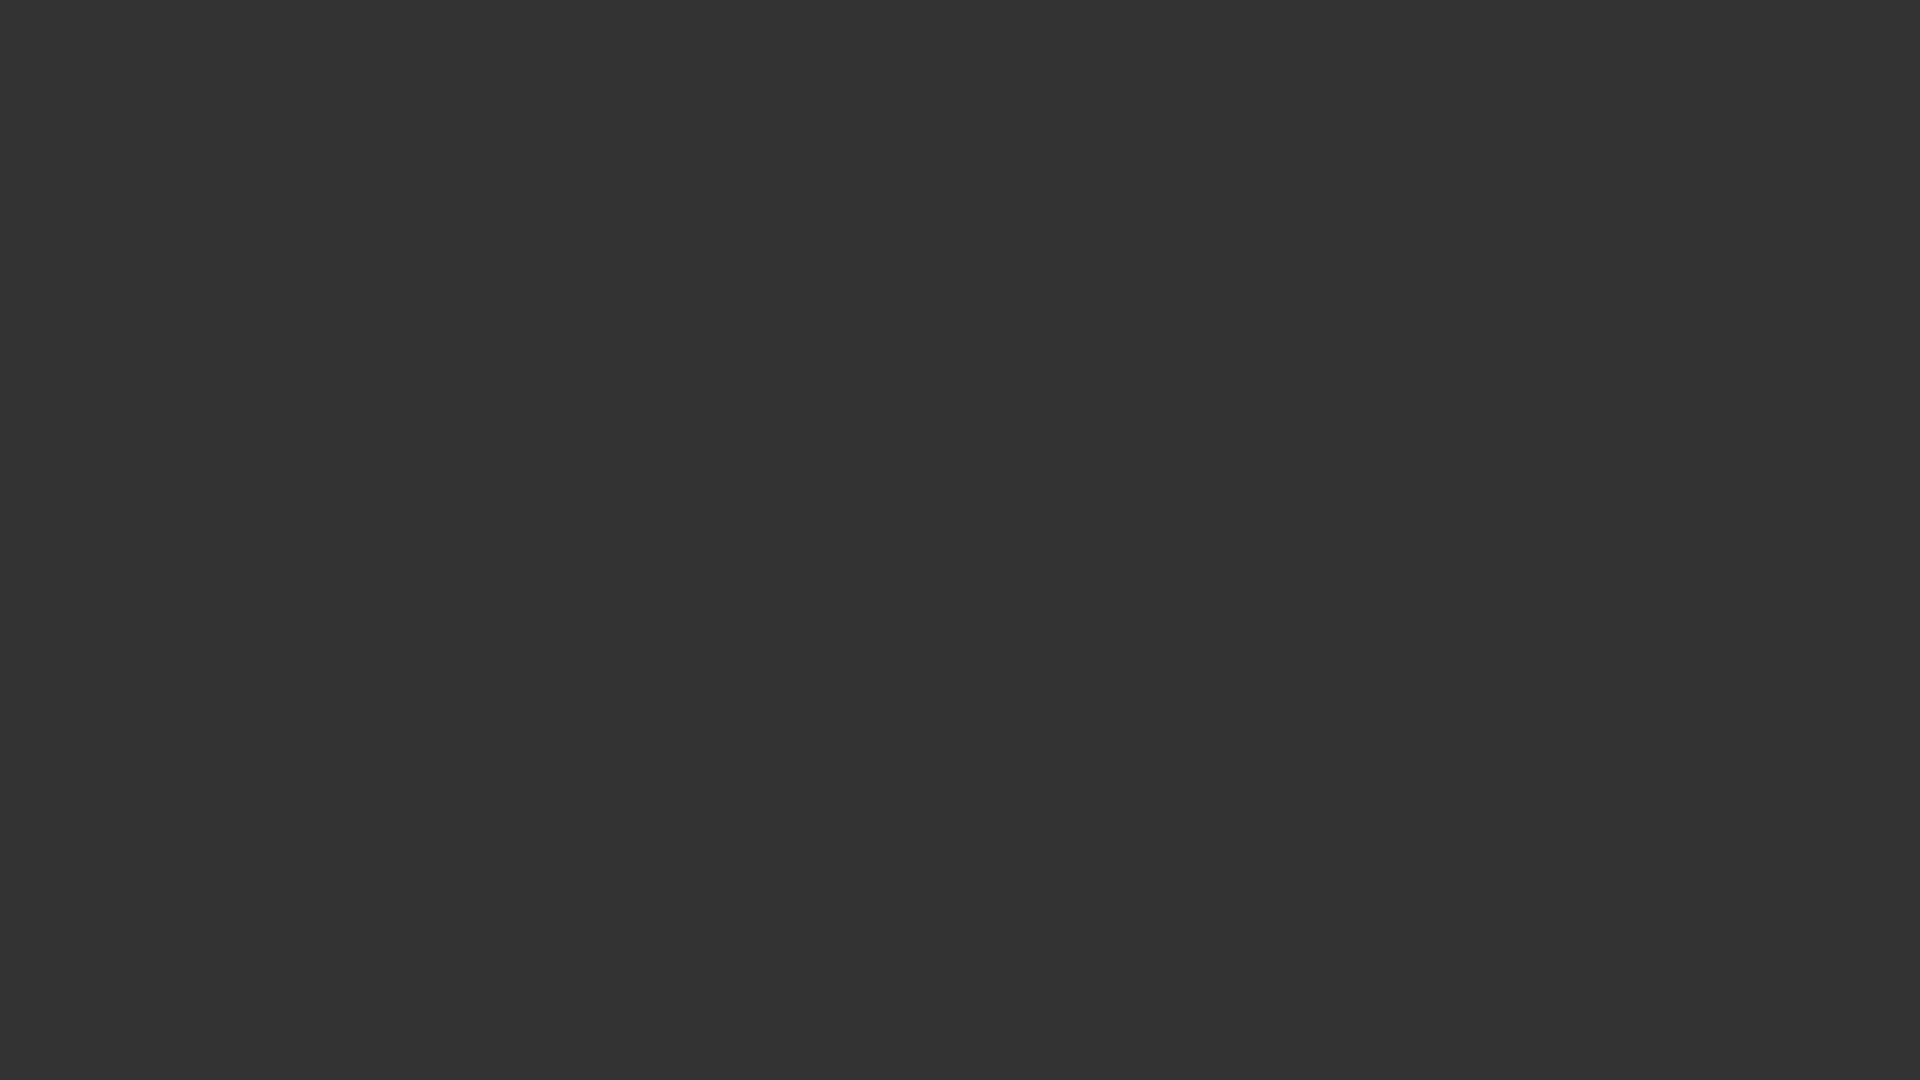

Waited 2 seconds for canvas to initialize
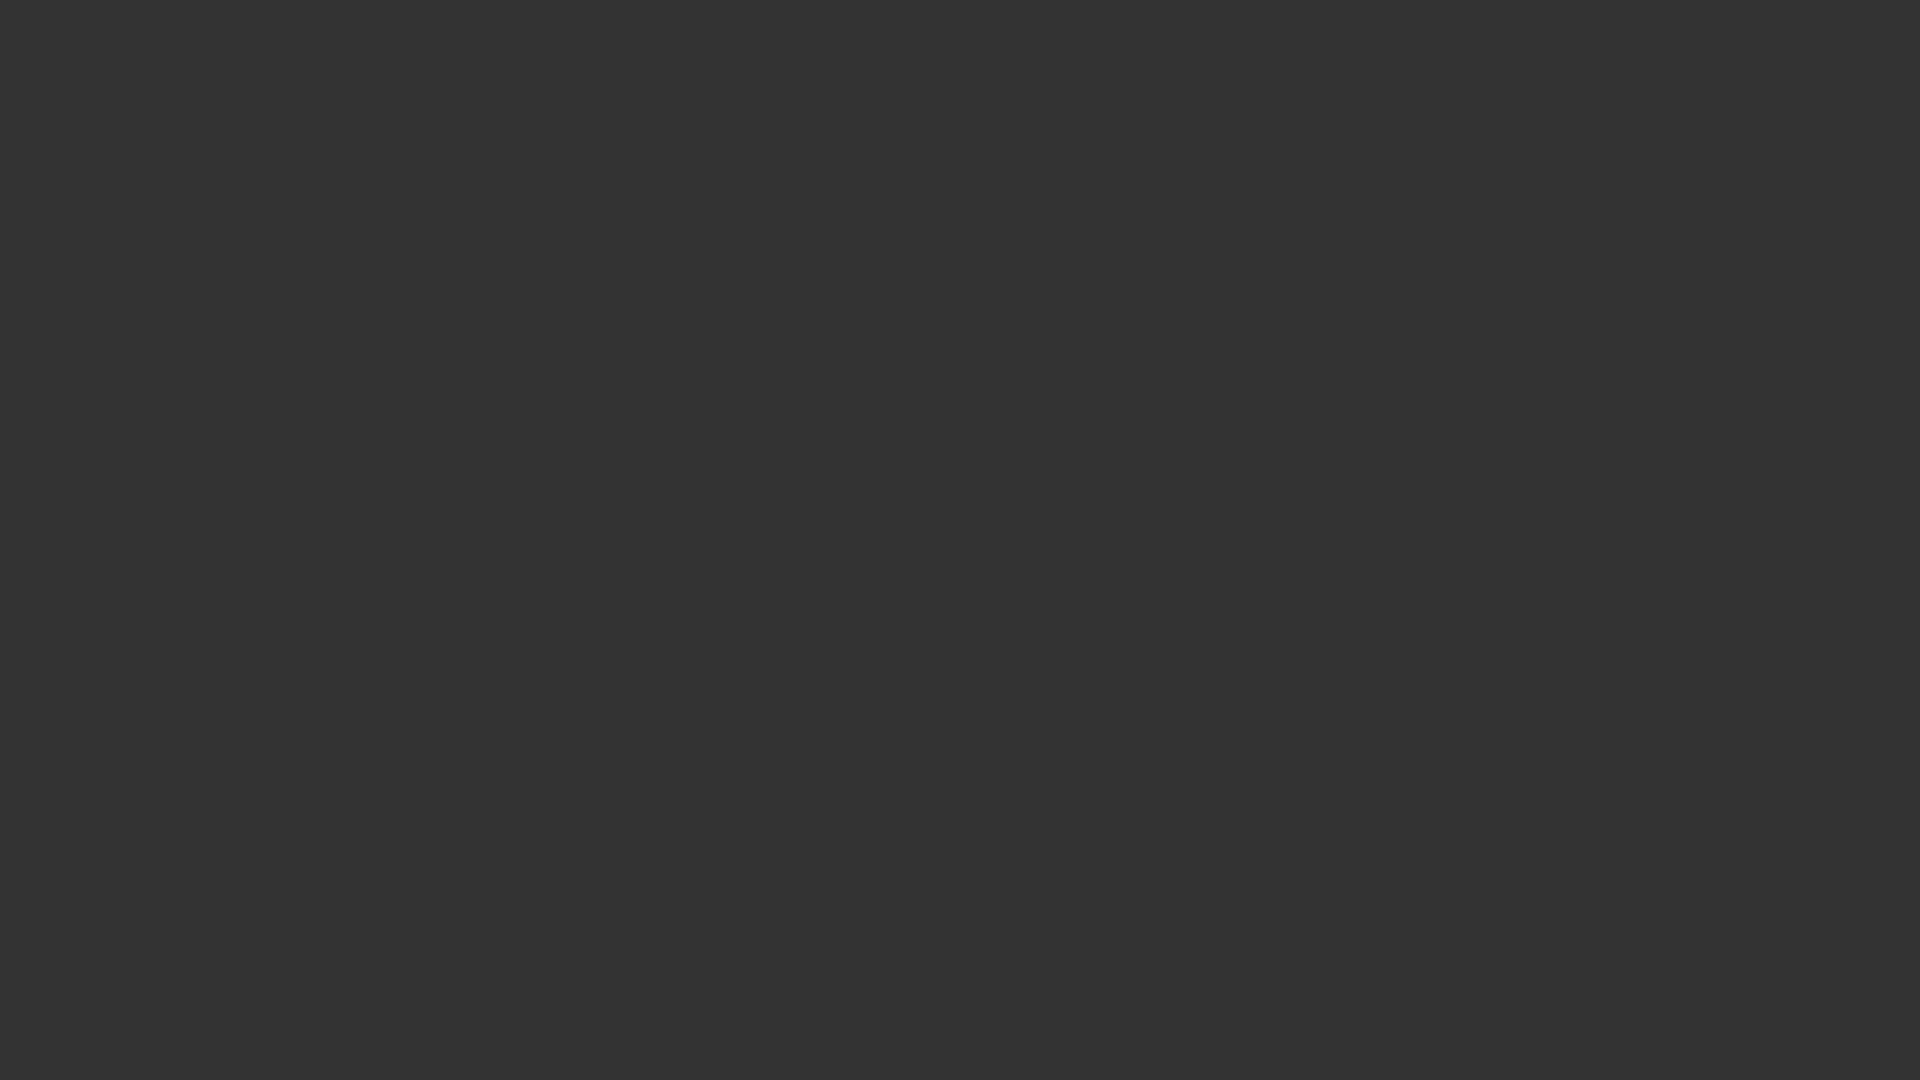

Moved mouse to starting position (600, 222) at (600, 222)
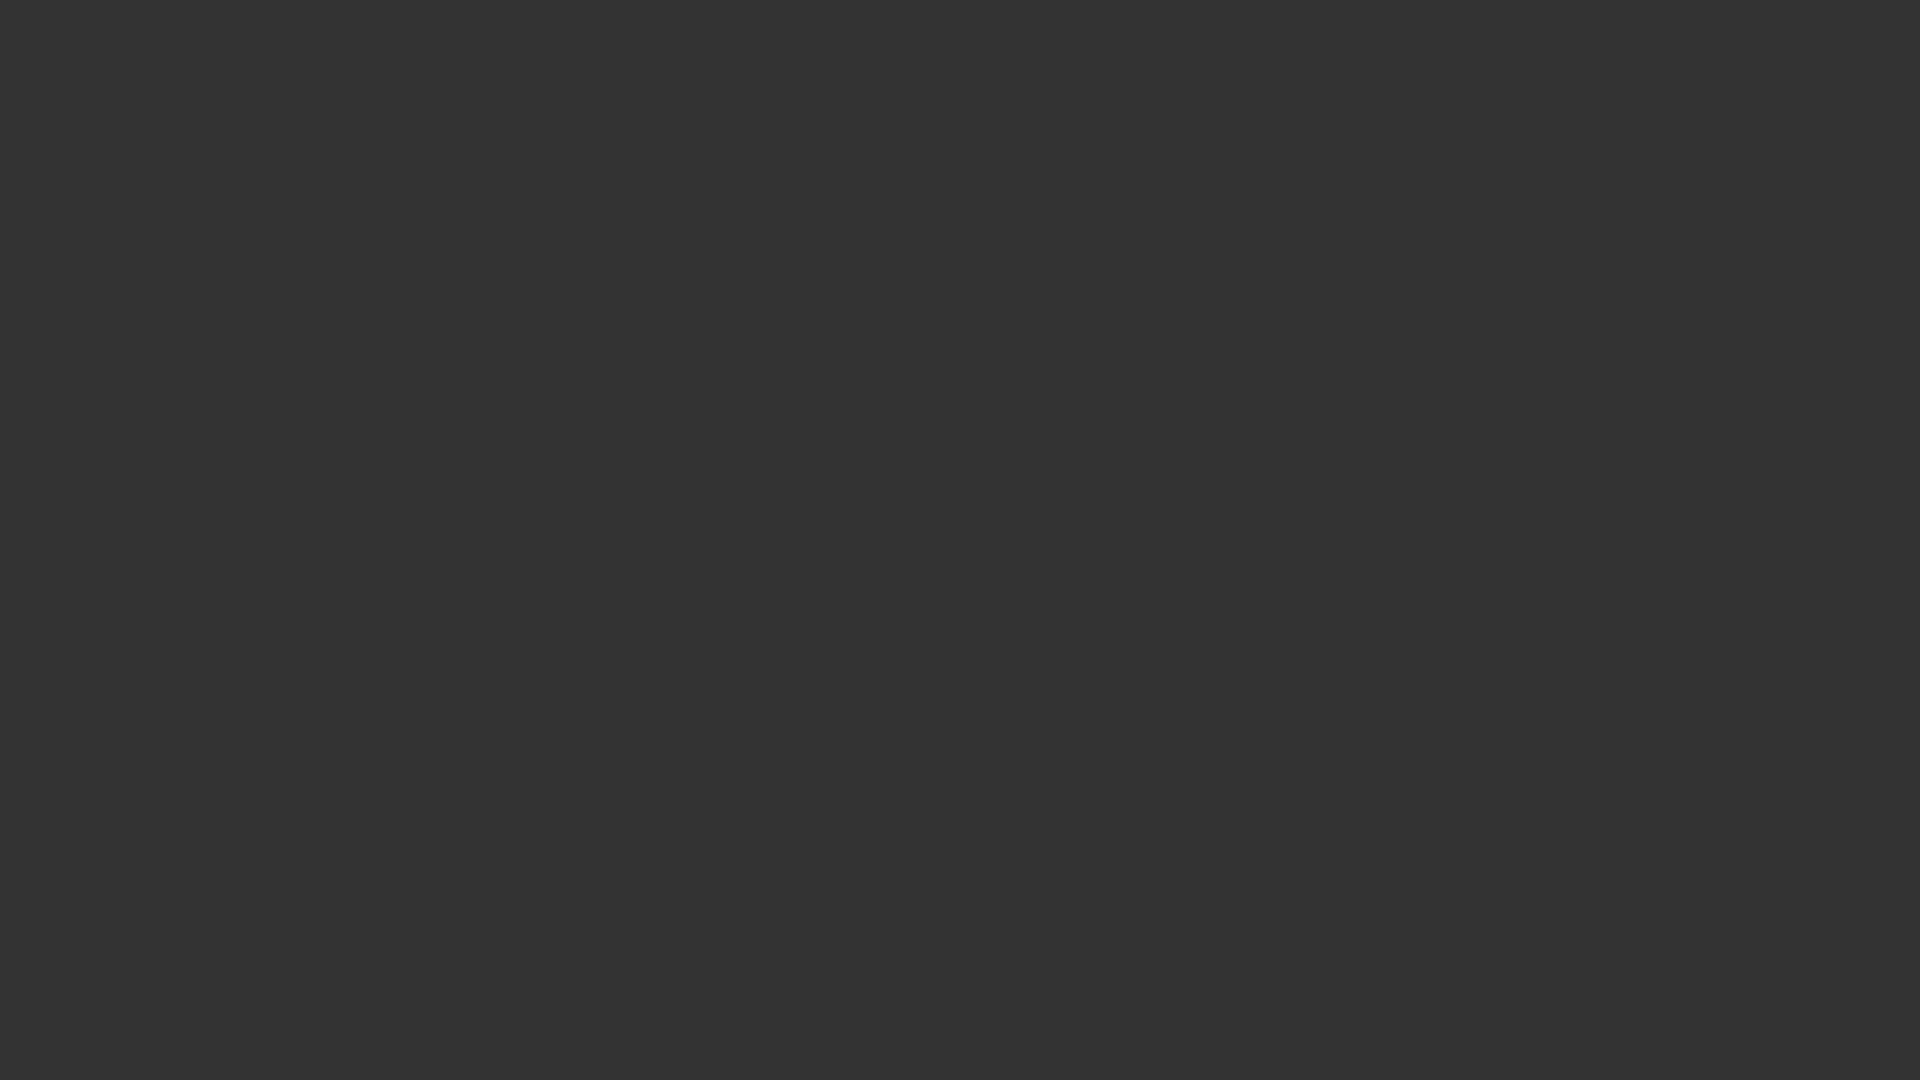

Pressed mouse button down at (600, 222)
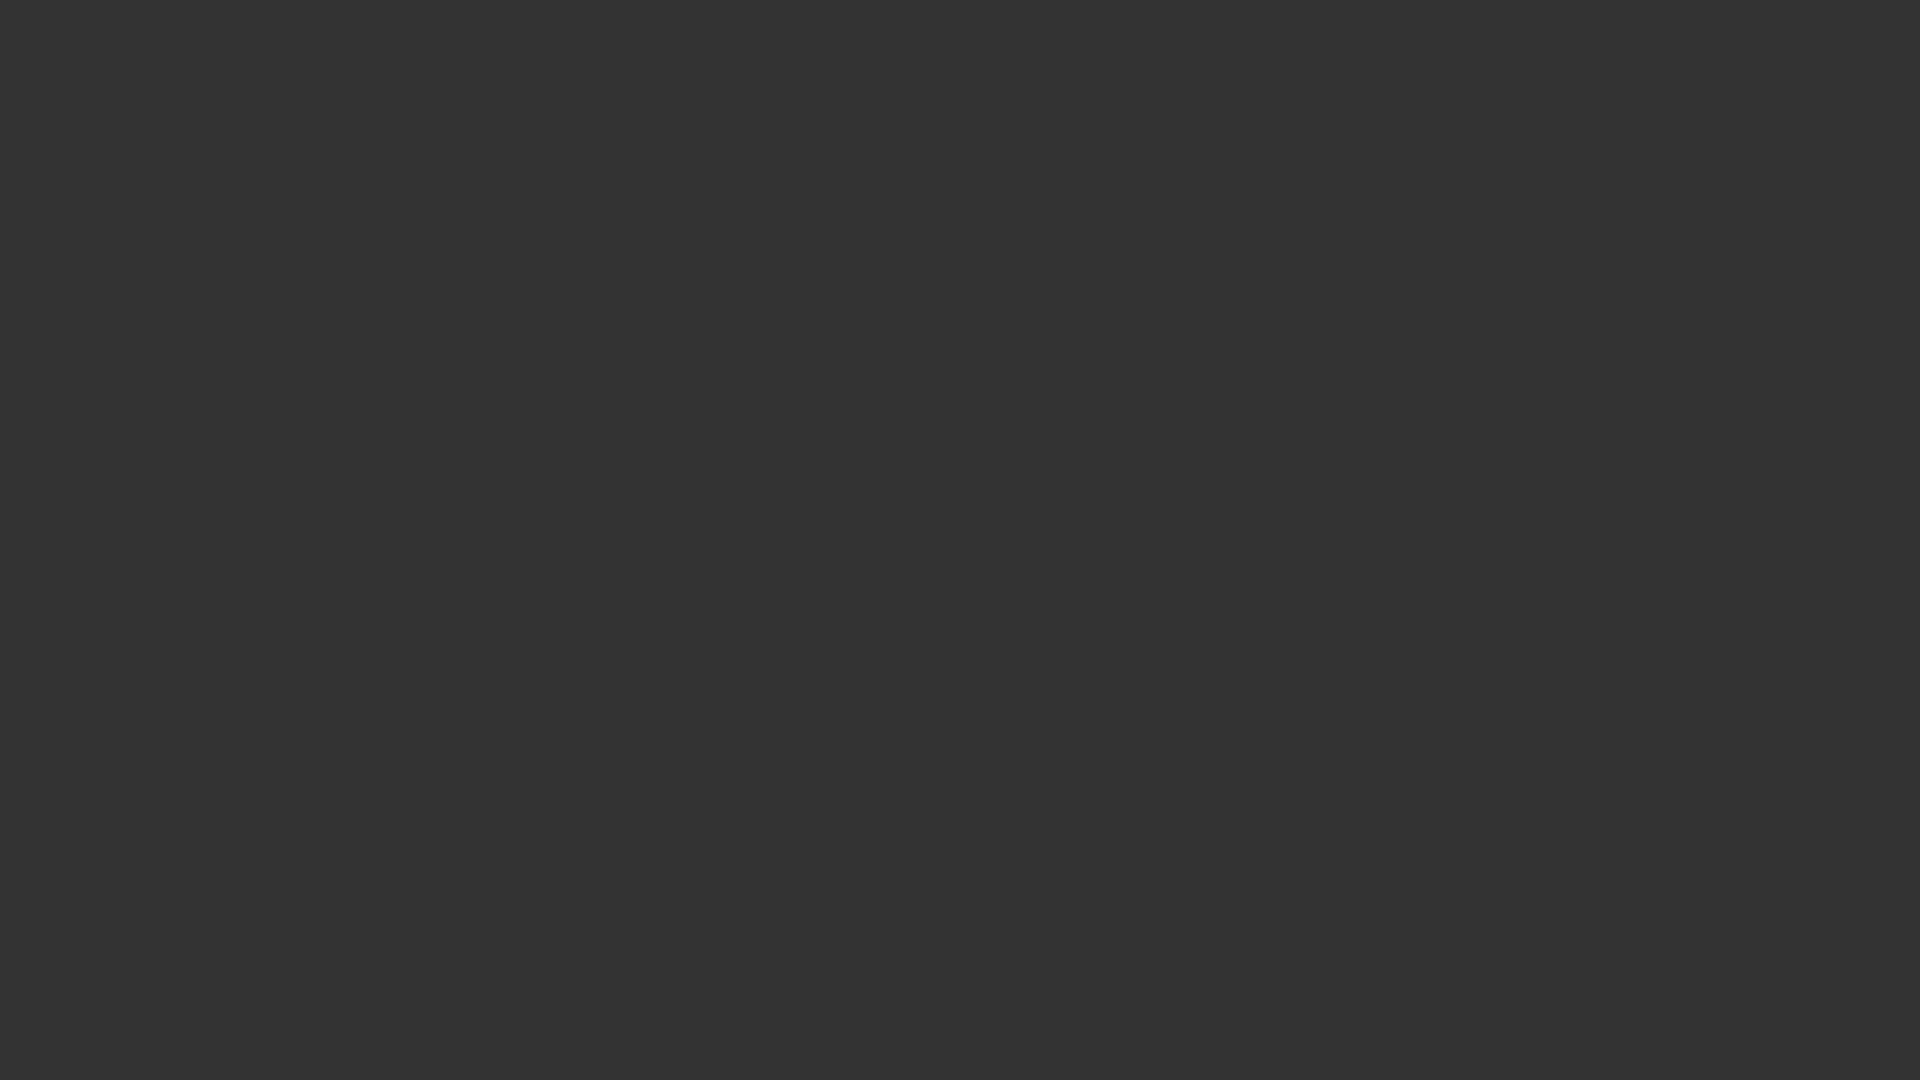

Dragged mouse downward 500 pixels to draw vertical line at (600, 722)
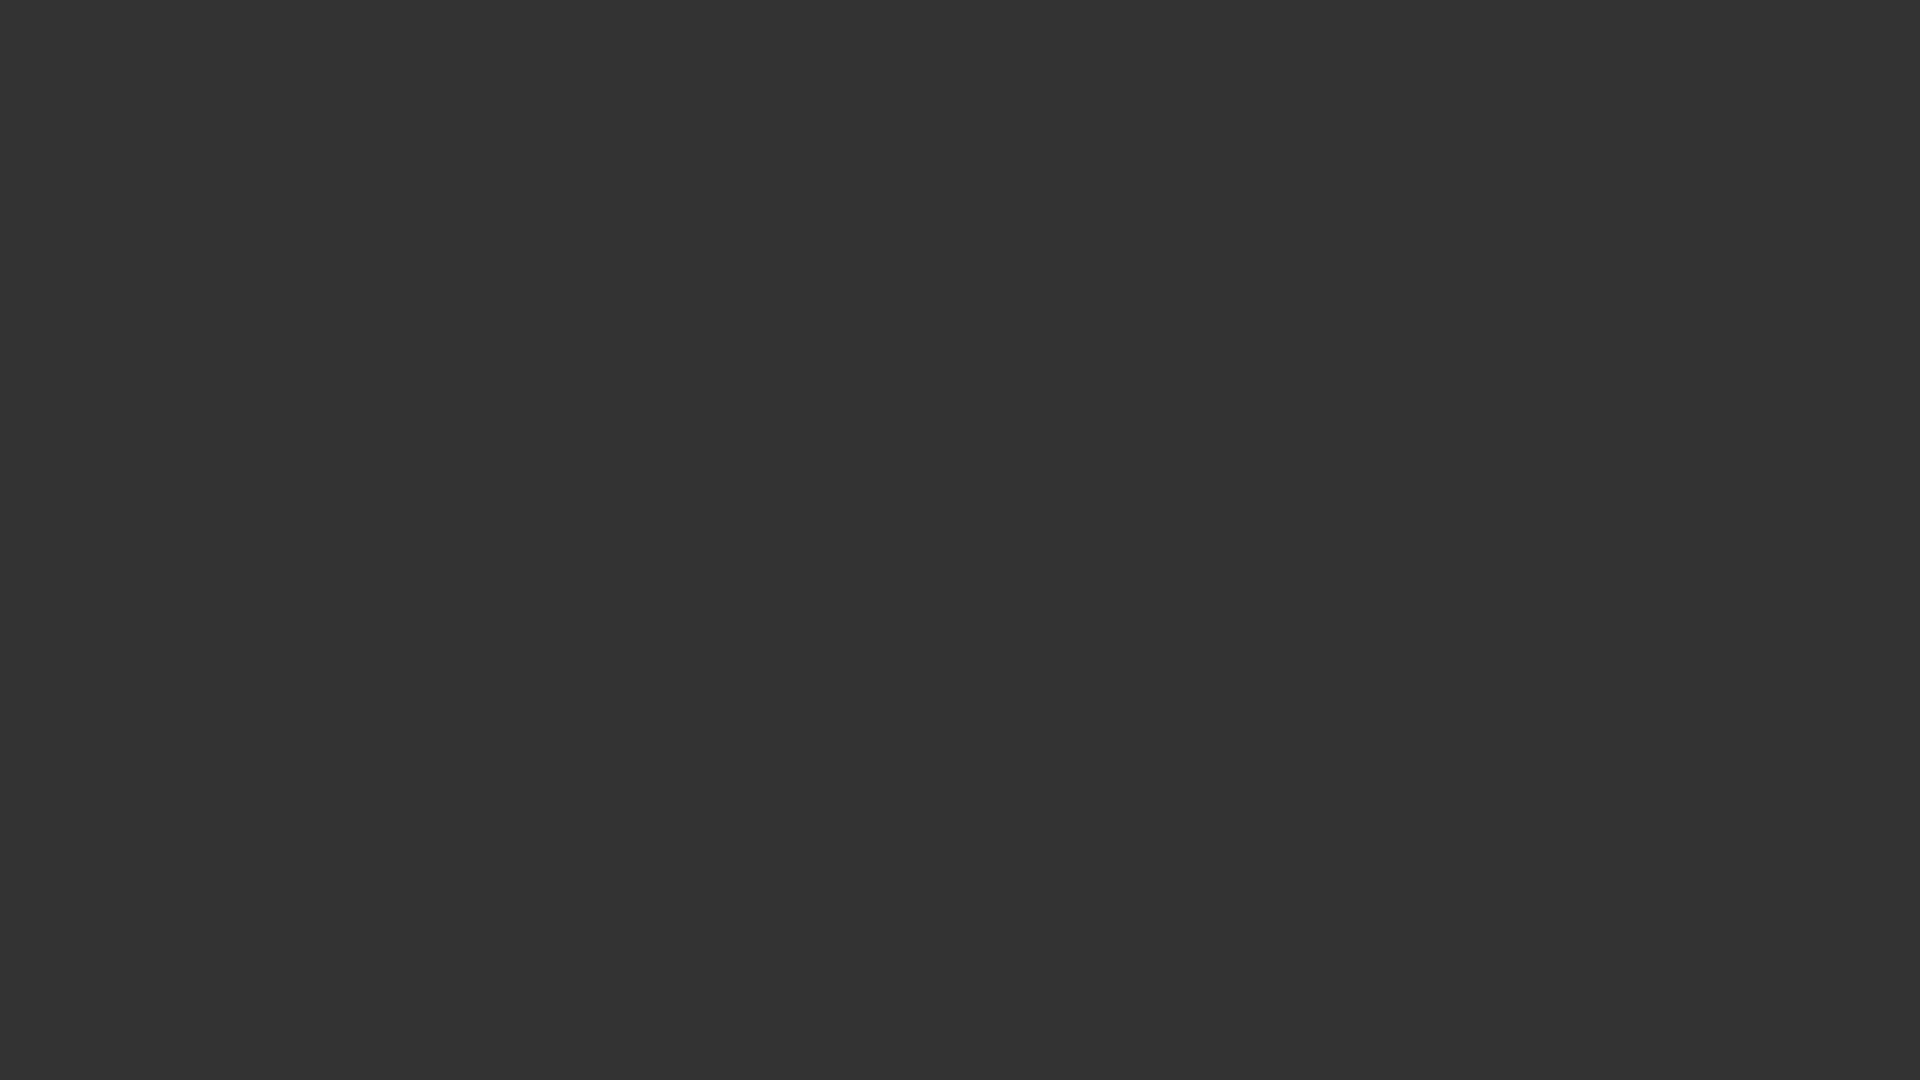

Dragged mouse back up to starting vertical position at (600, 222)
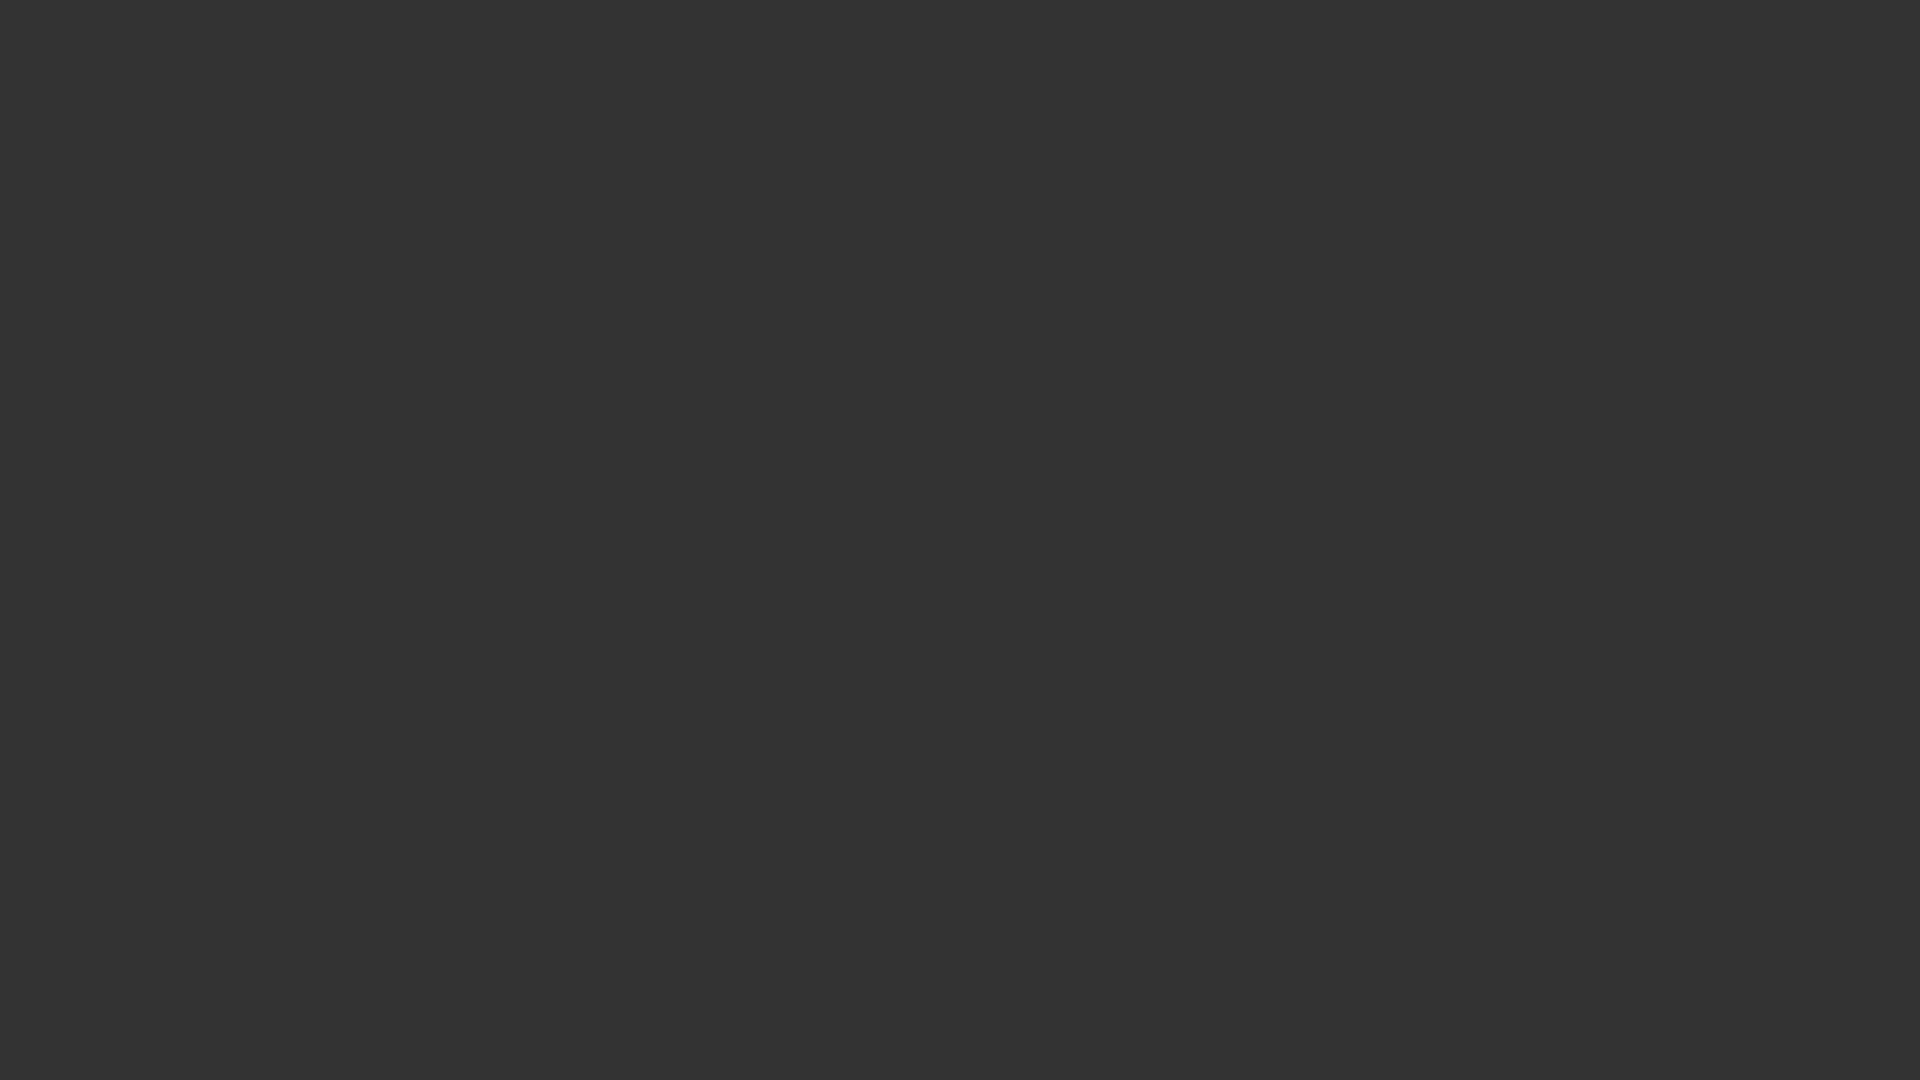

Dragged mouse diagonally to draw connecting stroke at (750, 372)
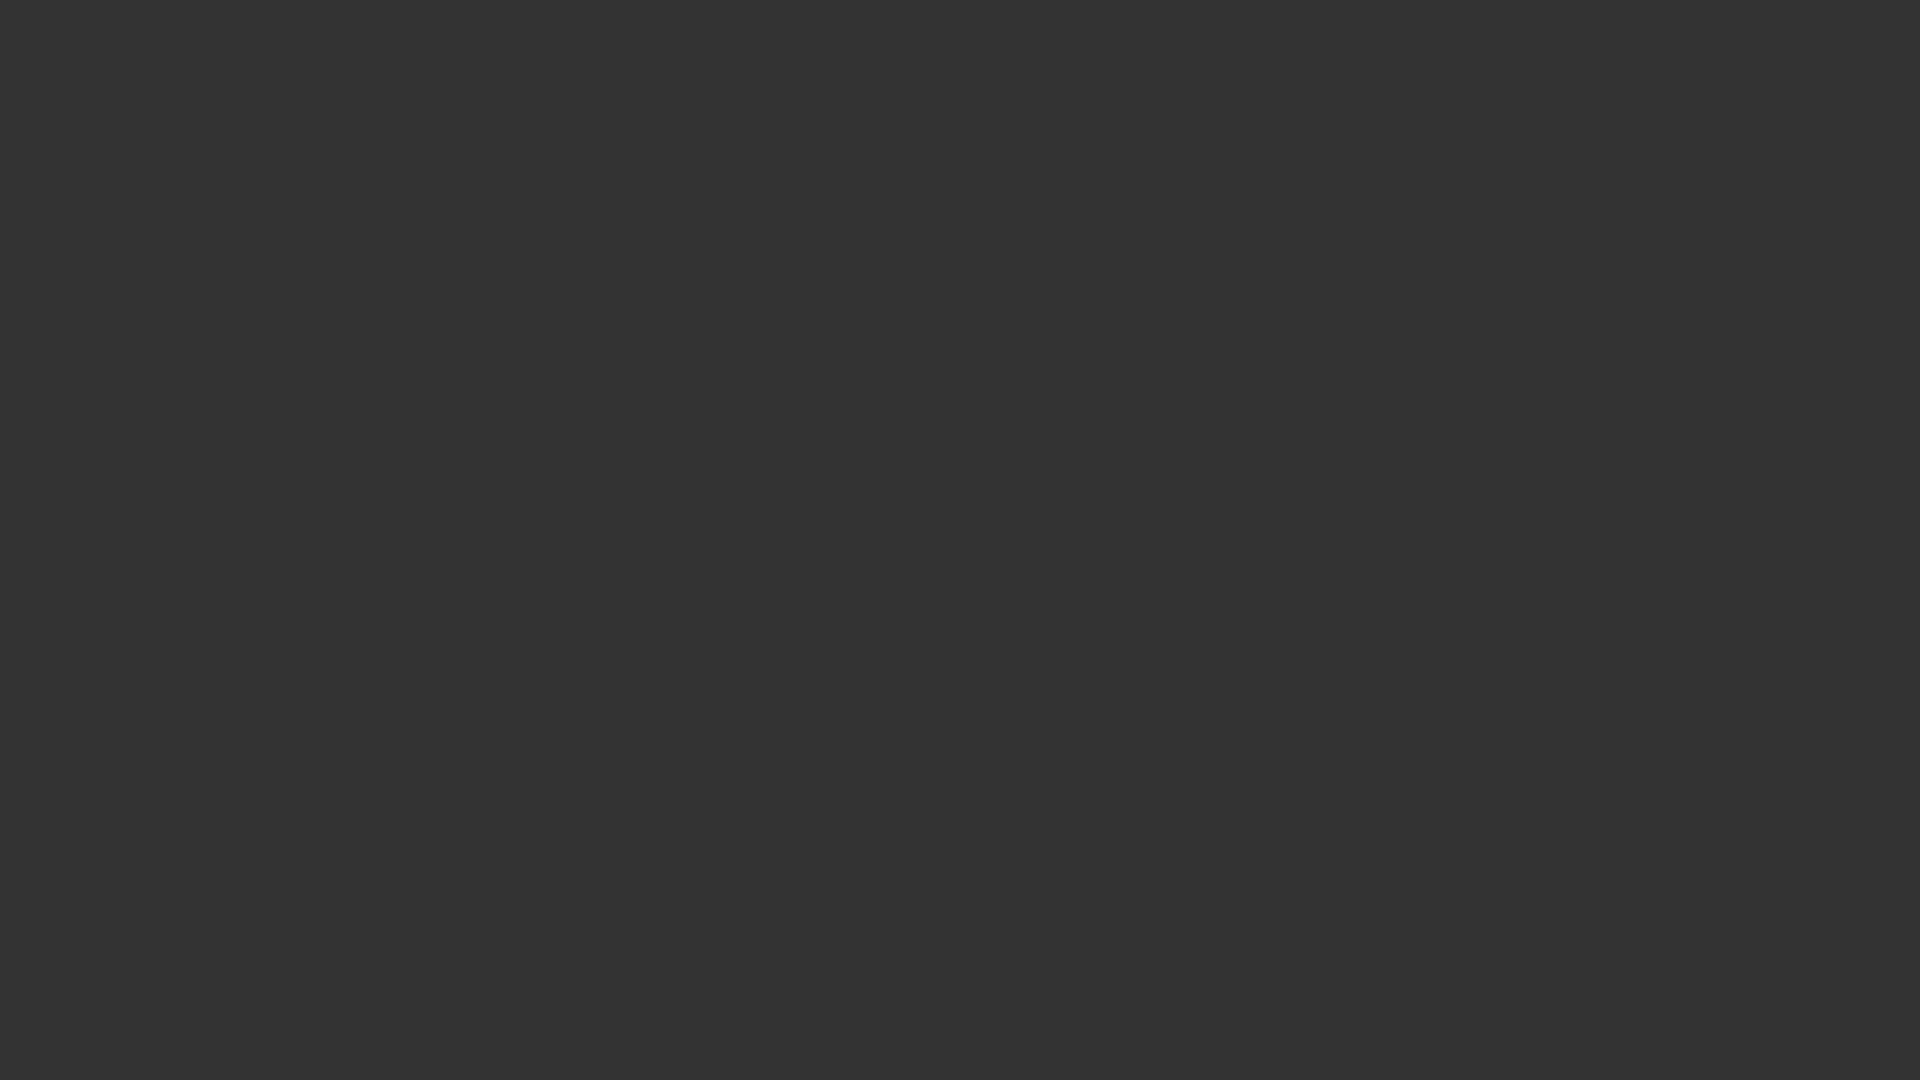

Dragged mouse back to create middle section at (600, 522)
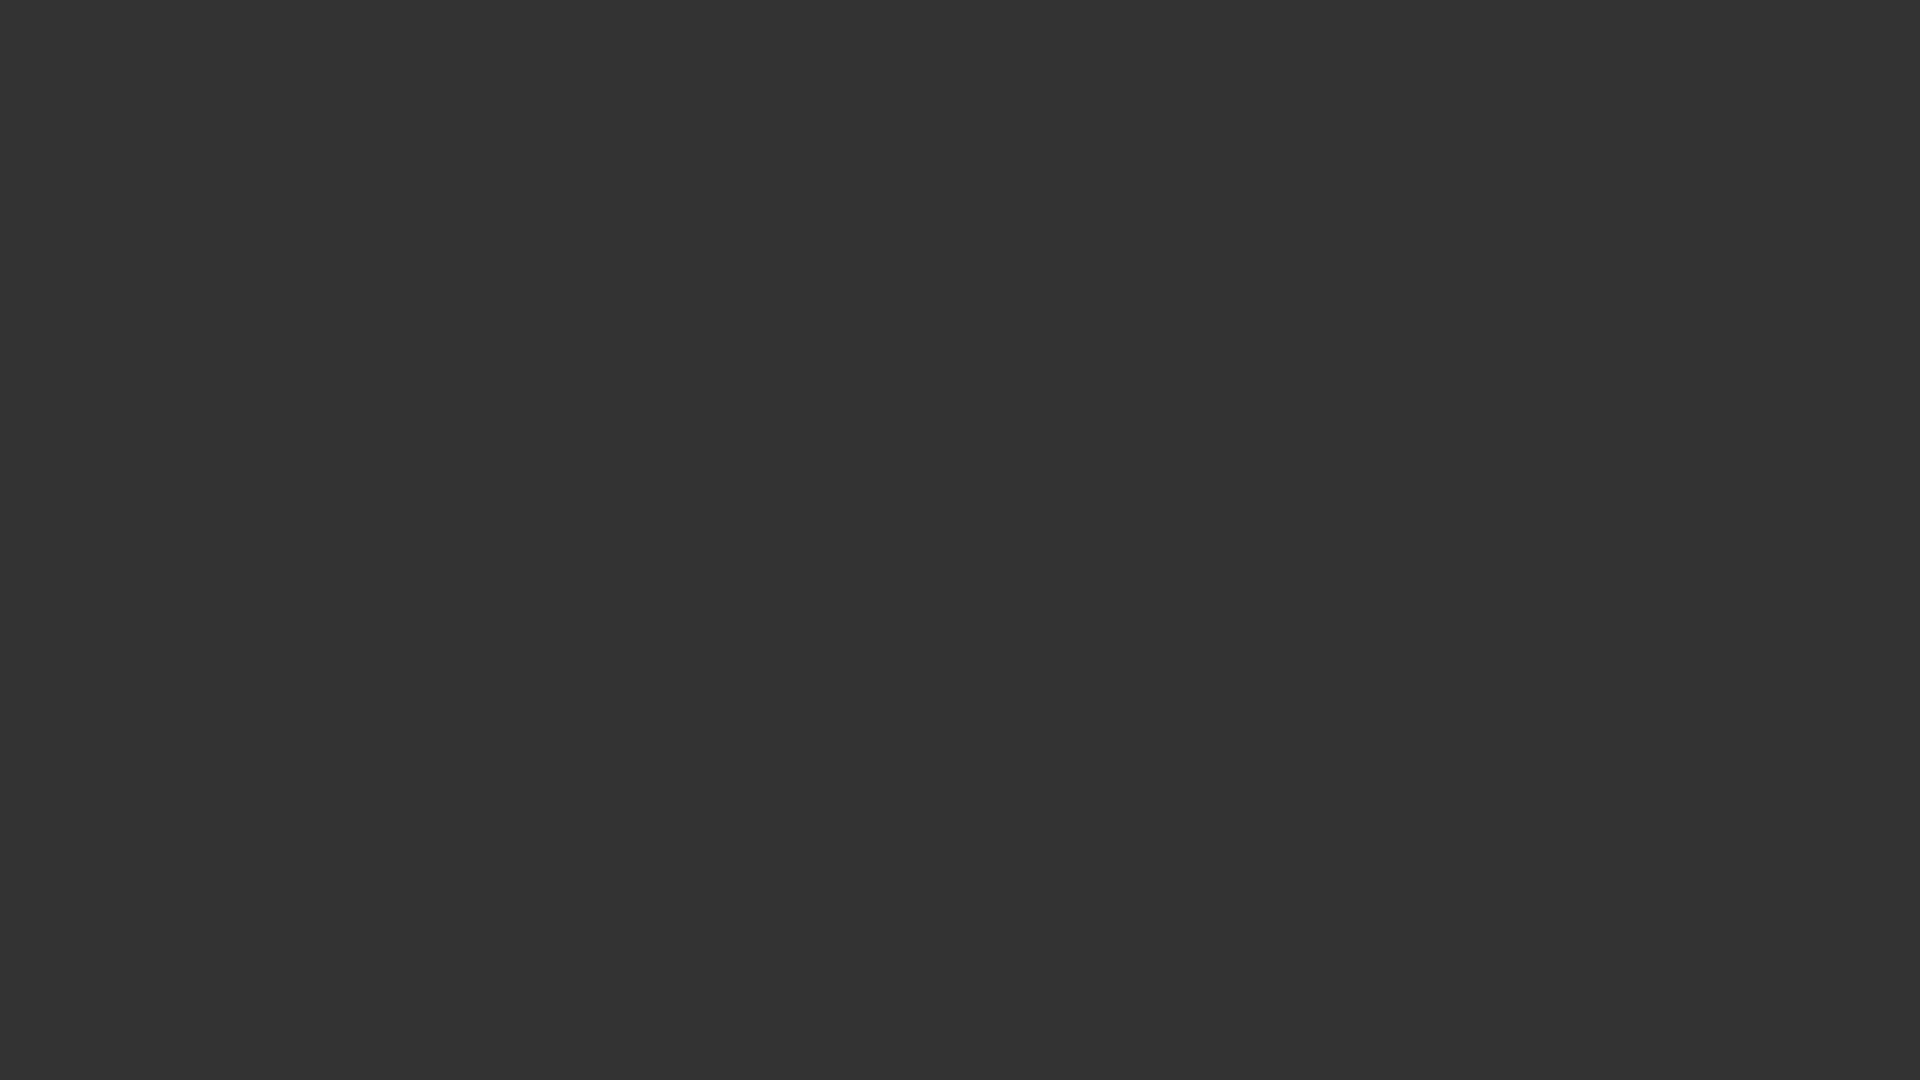

Dragged mouse diagonally downward to complete first letter shape at (750, 712)
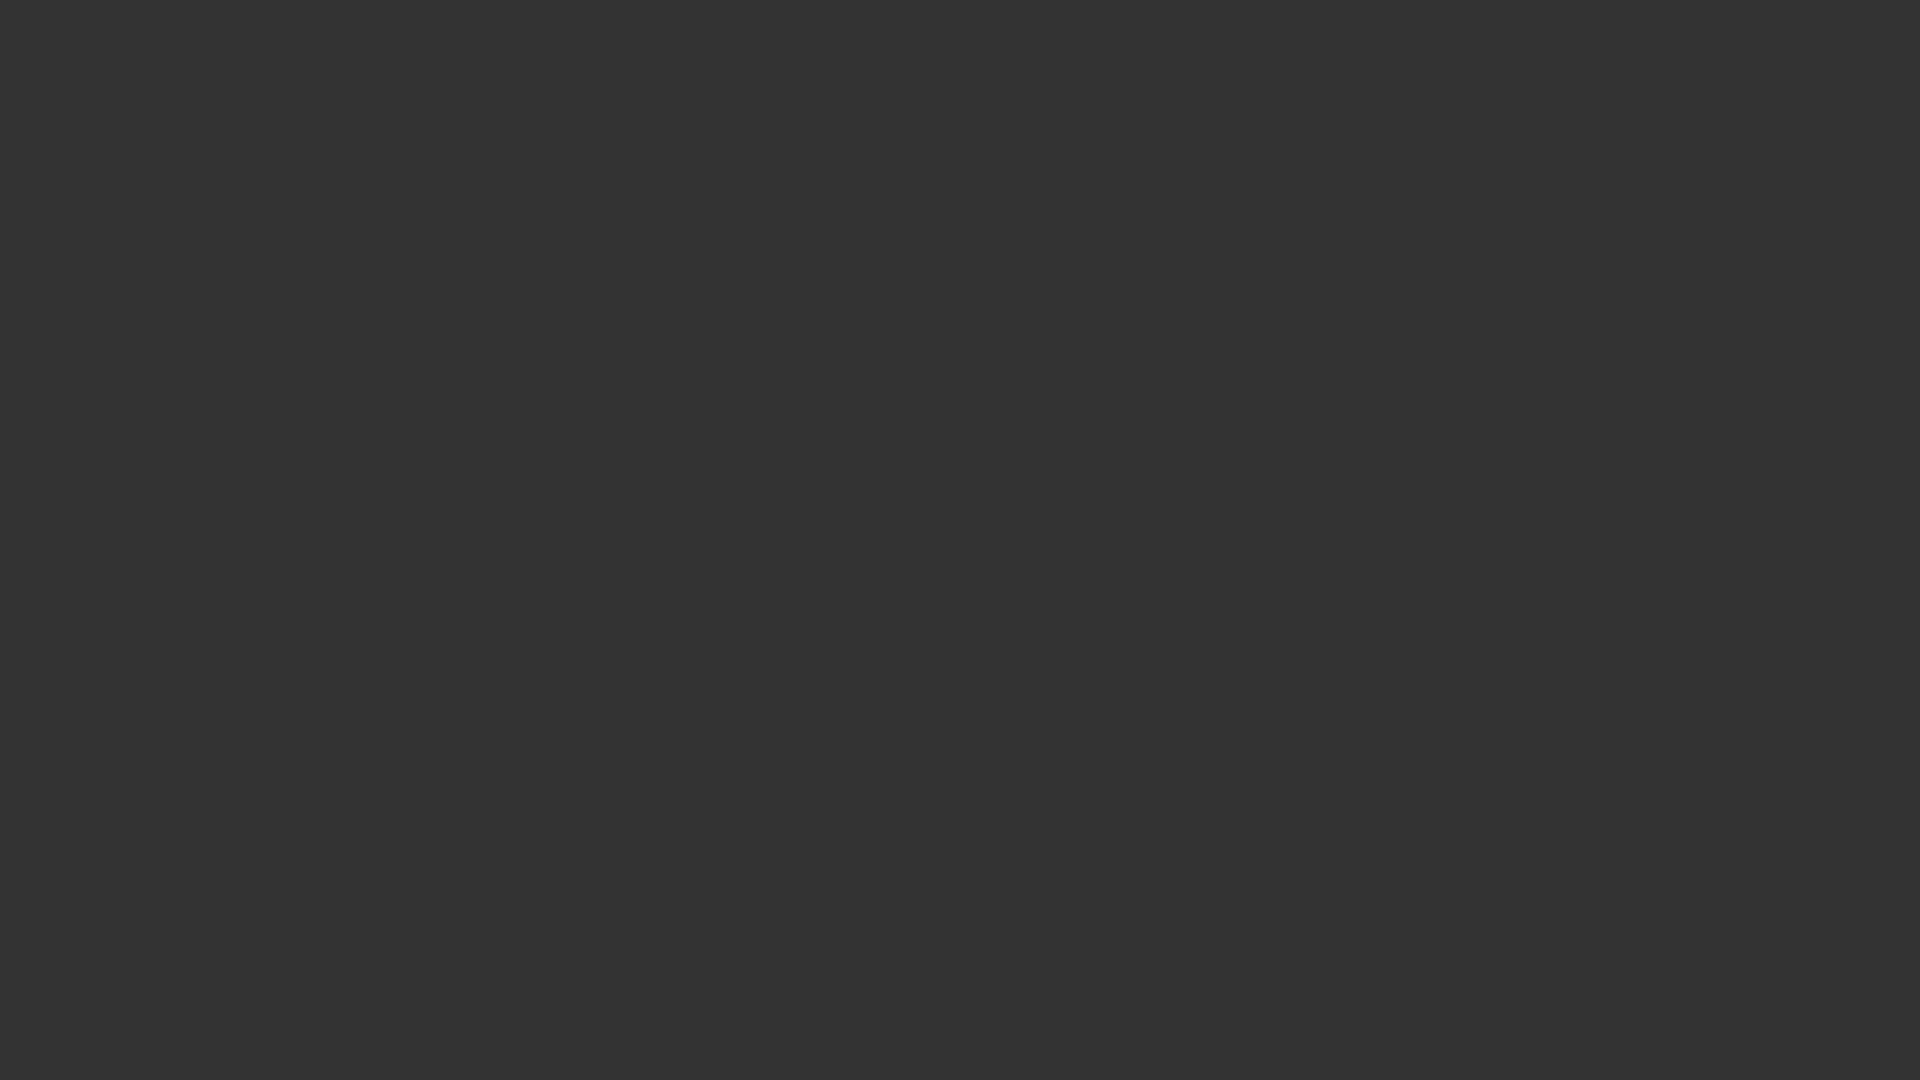

Released mouse button to finish first letter at (750, 712)
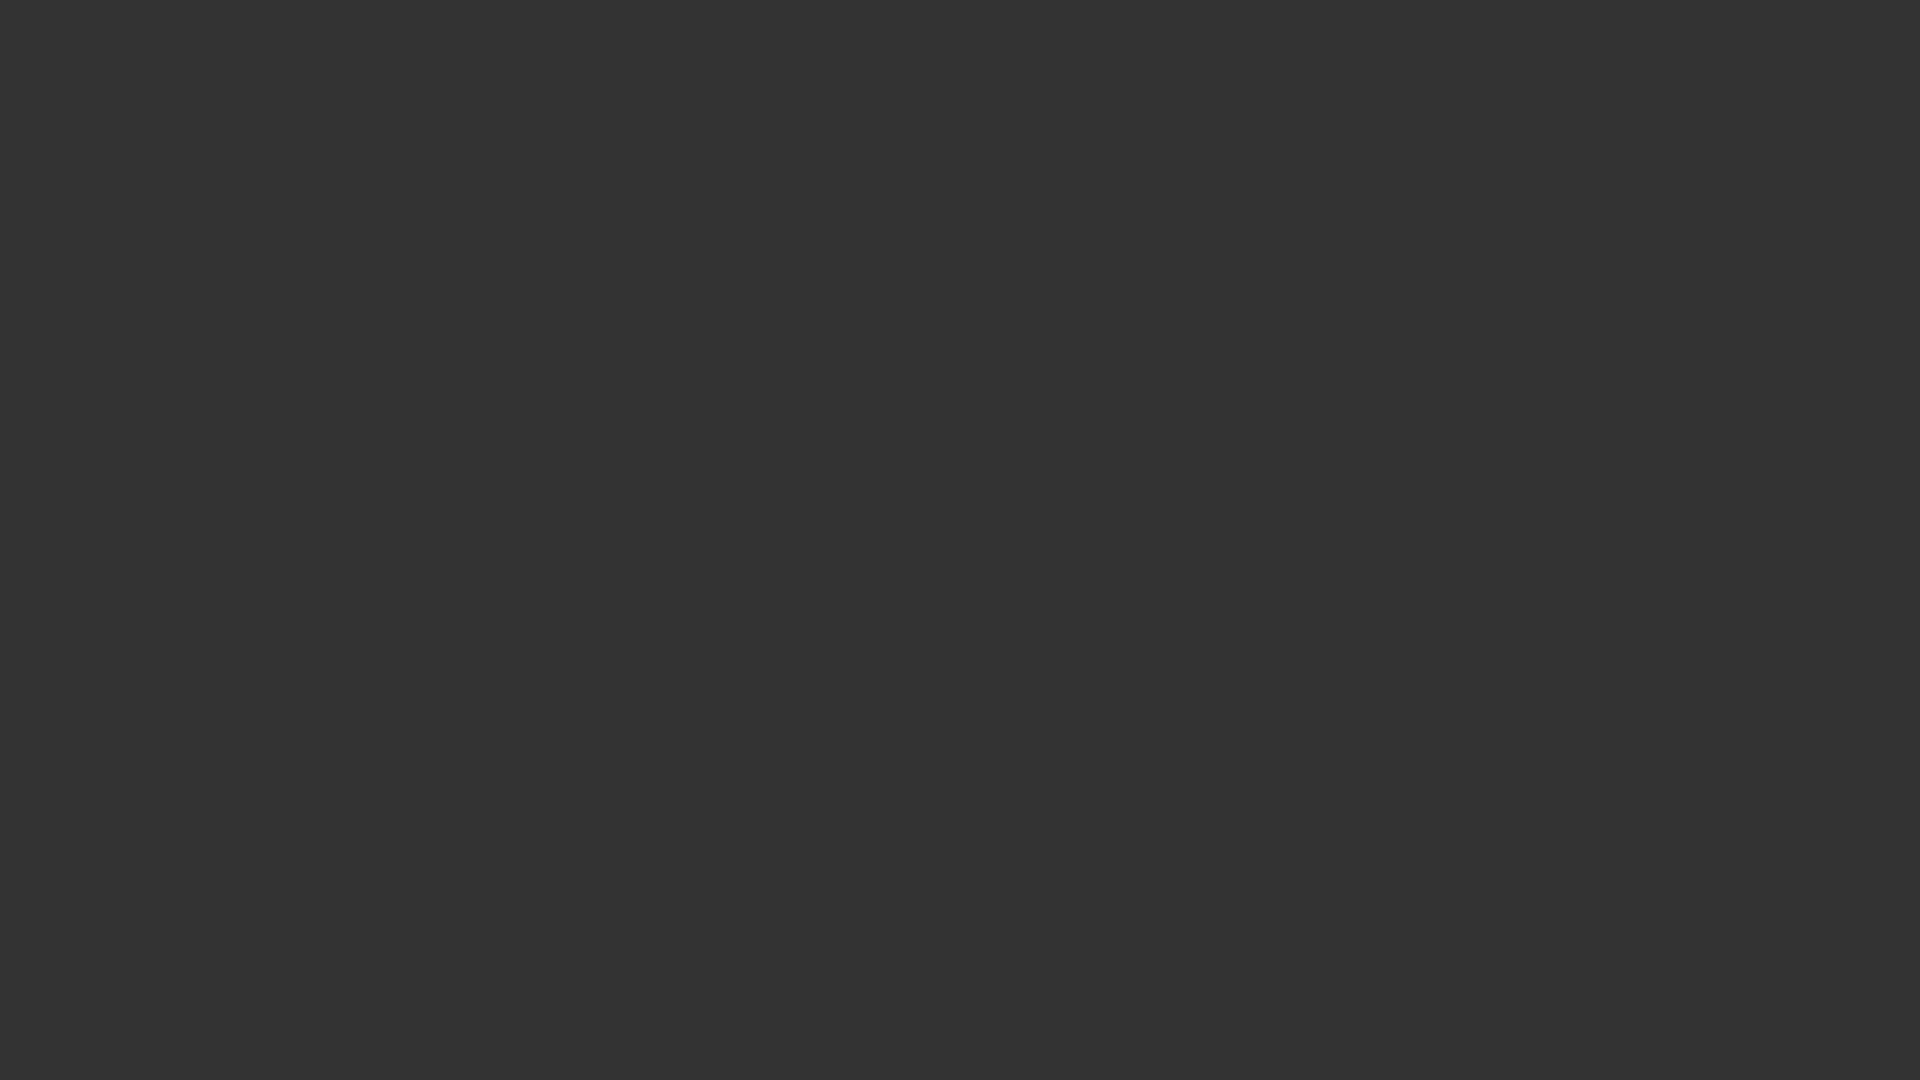

Moved mouse to new position (800, 222) for next letter at (800, 222)
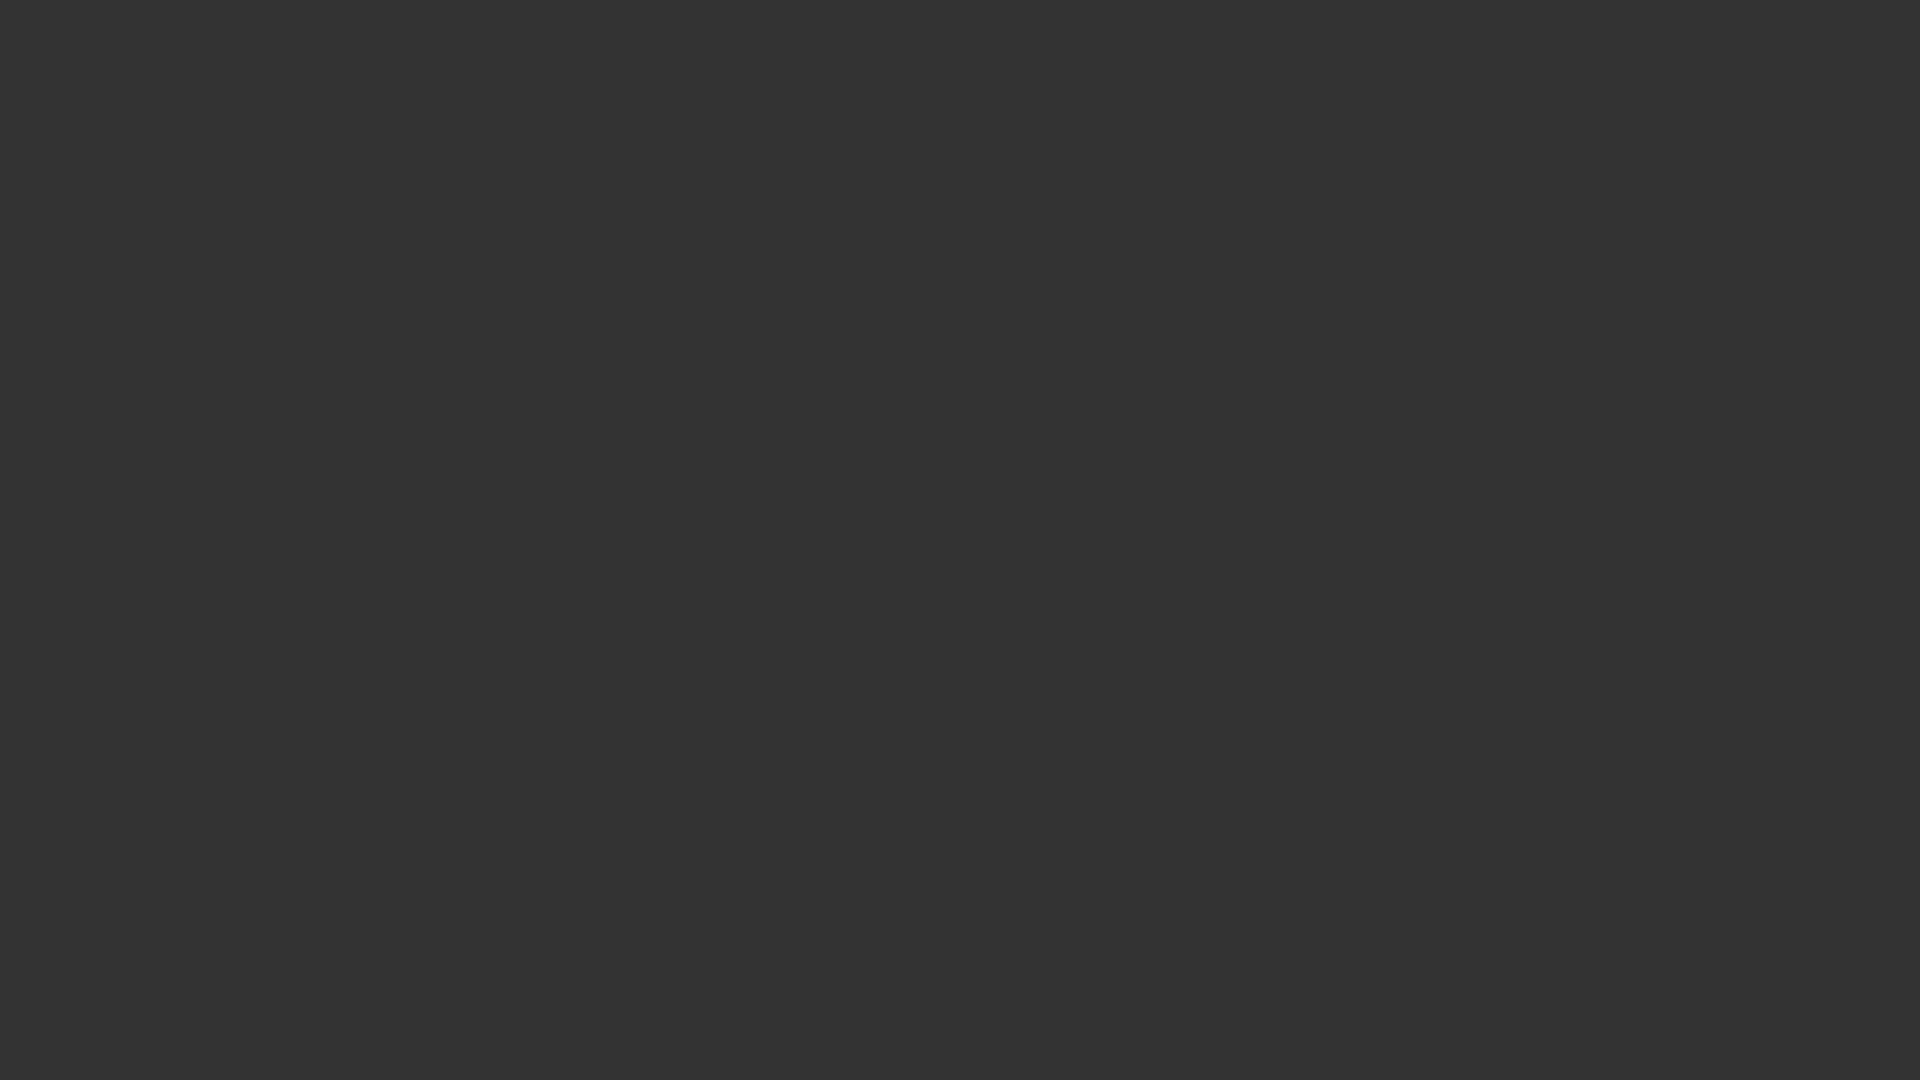

Pressed mouse button down for short stroke at (800, 222)
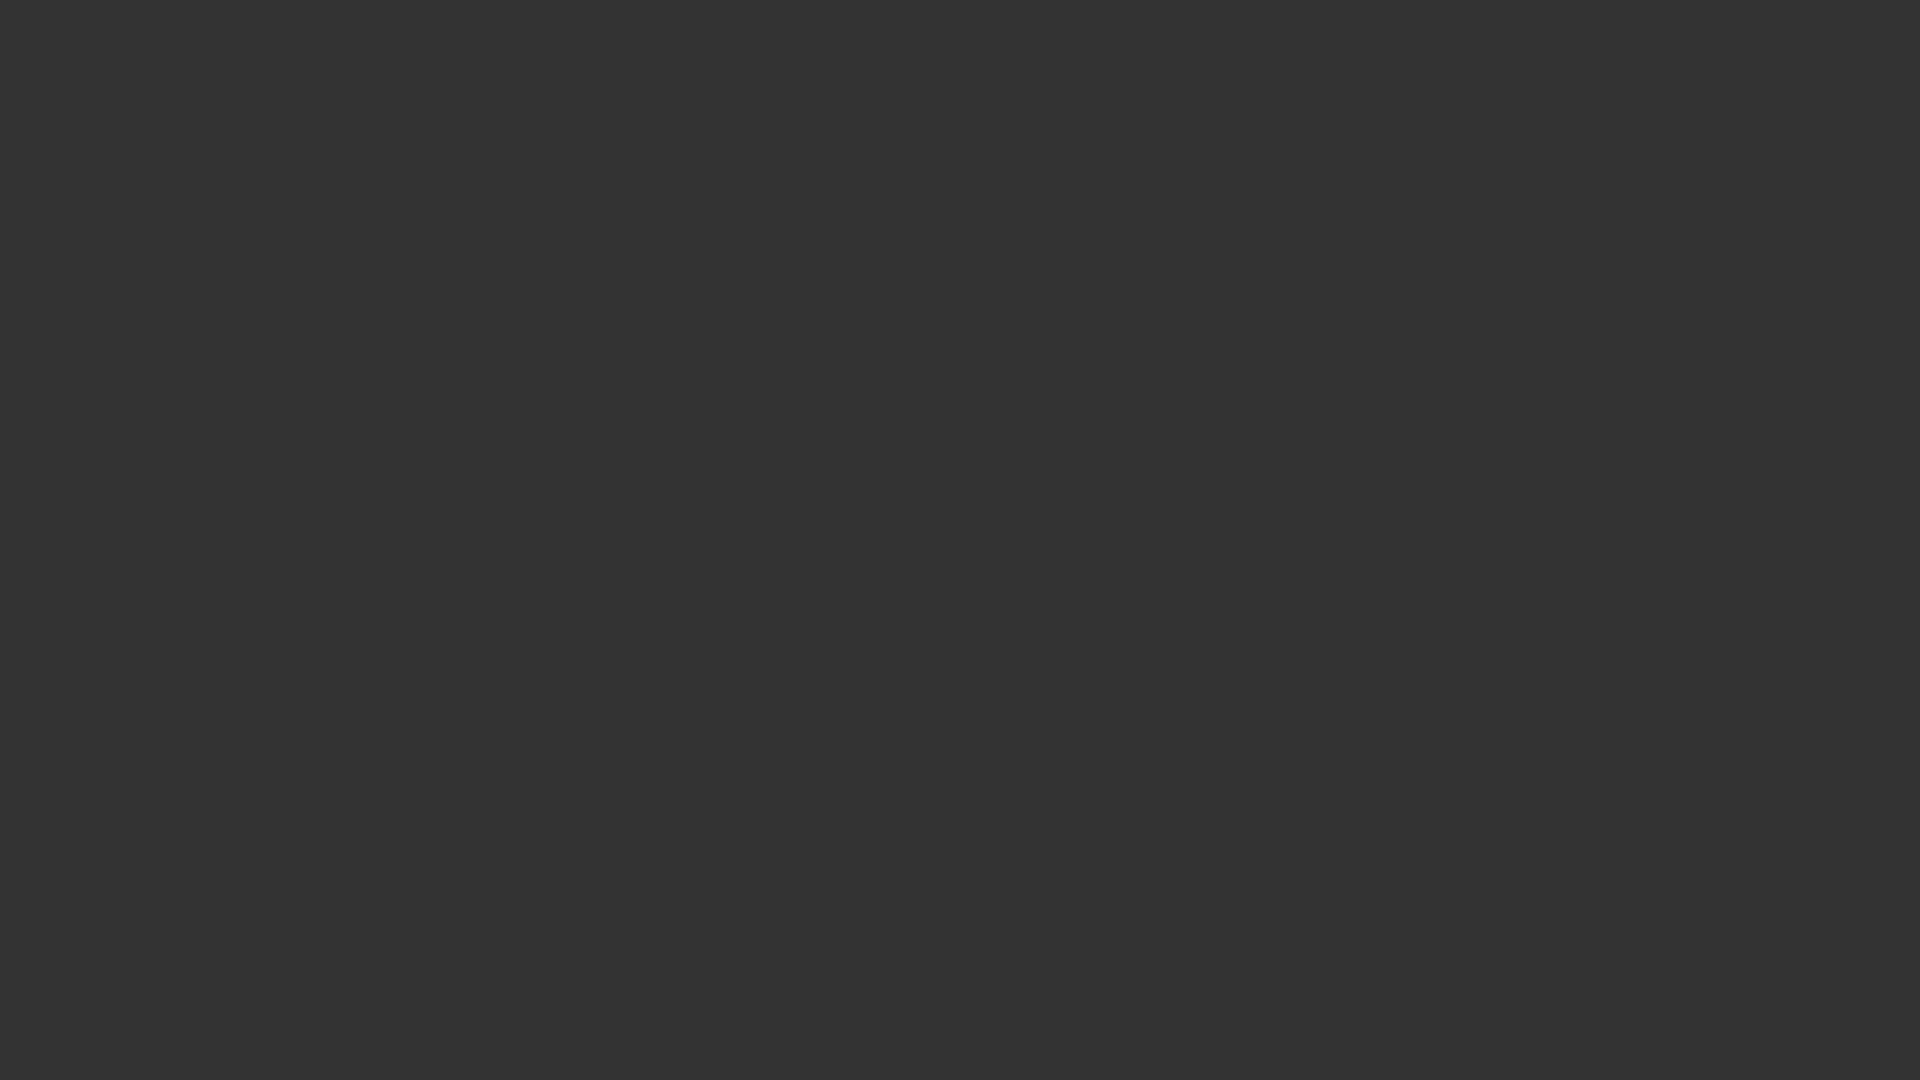

Dragged mouse slightly downward to draw short stroke at (800, 272)
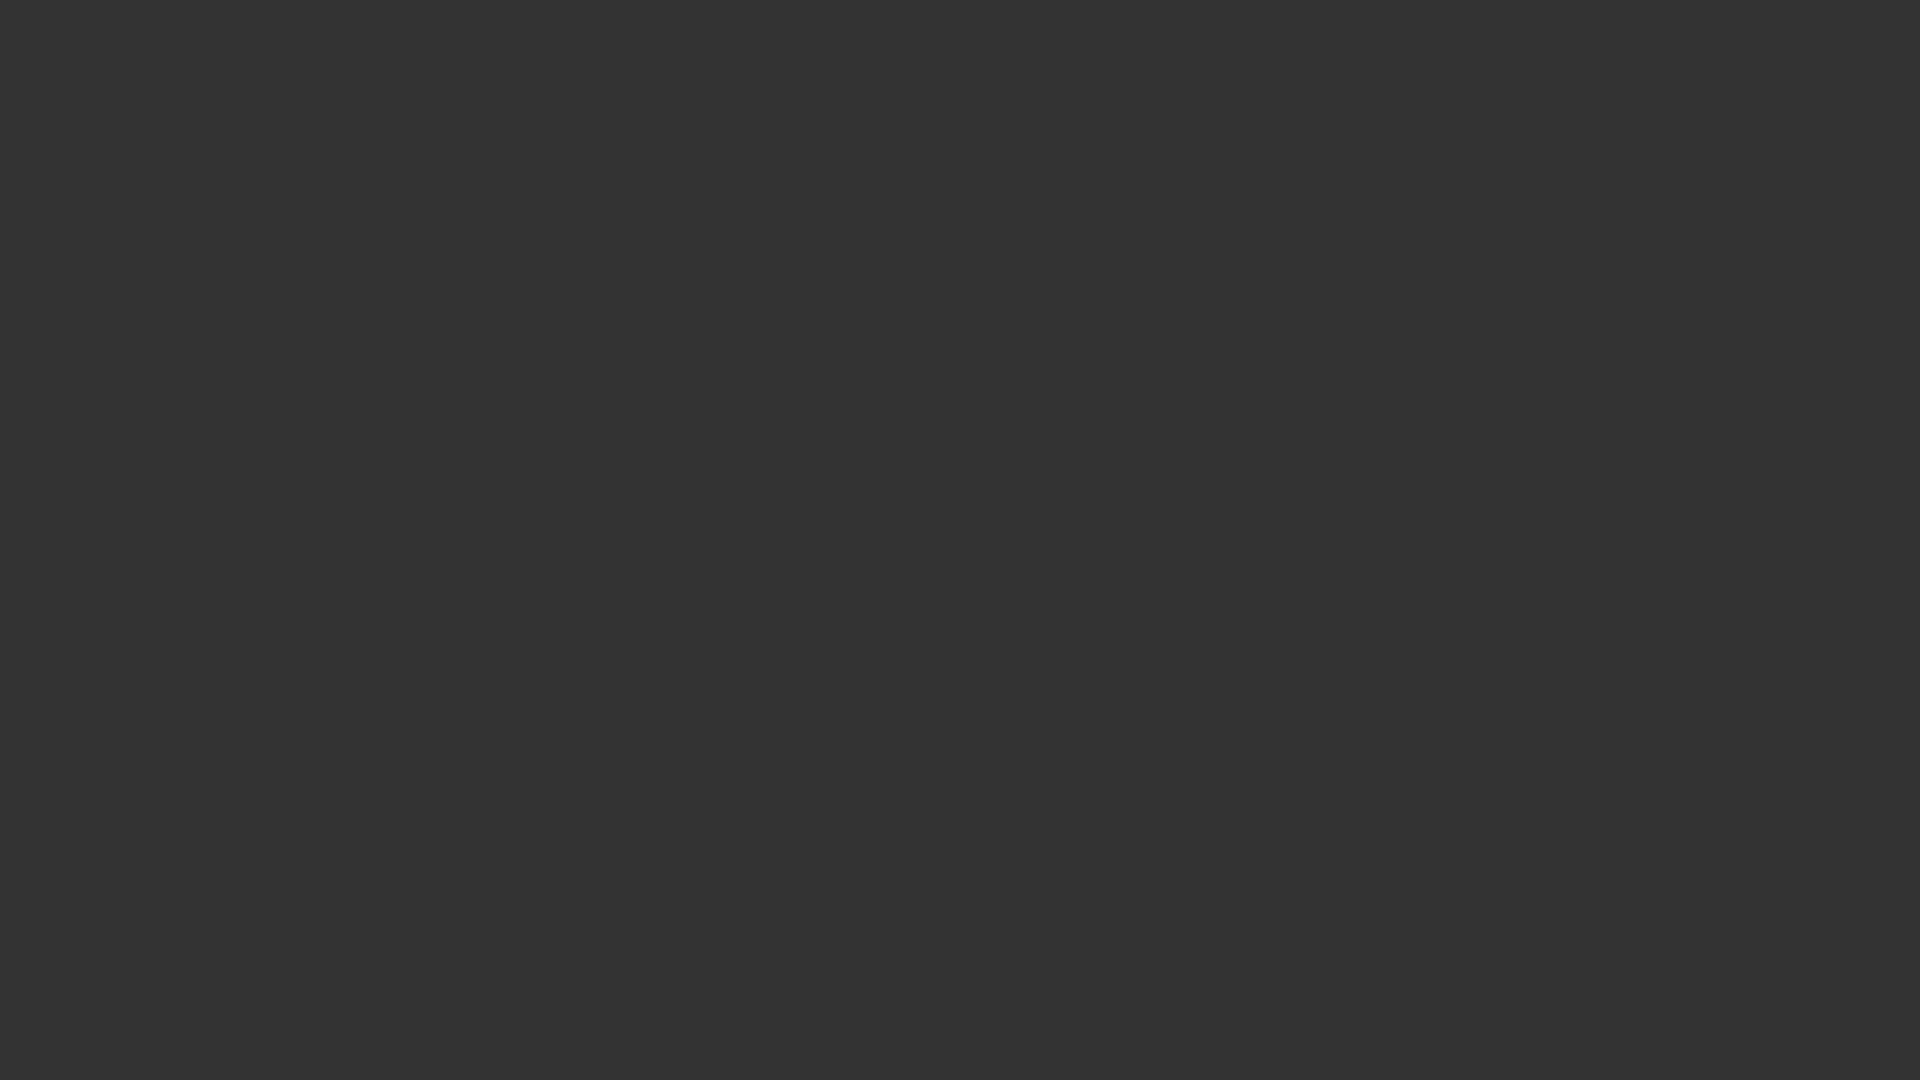

Released mouse button after short stroke at (800, 272)
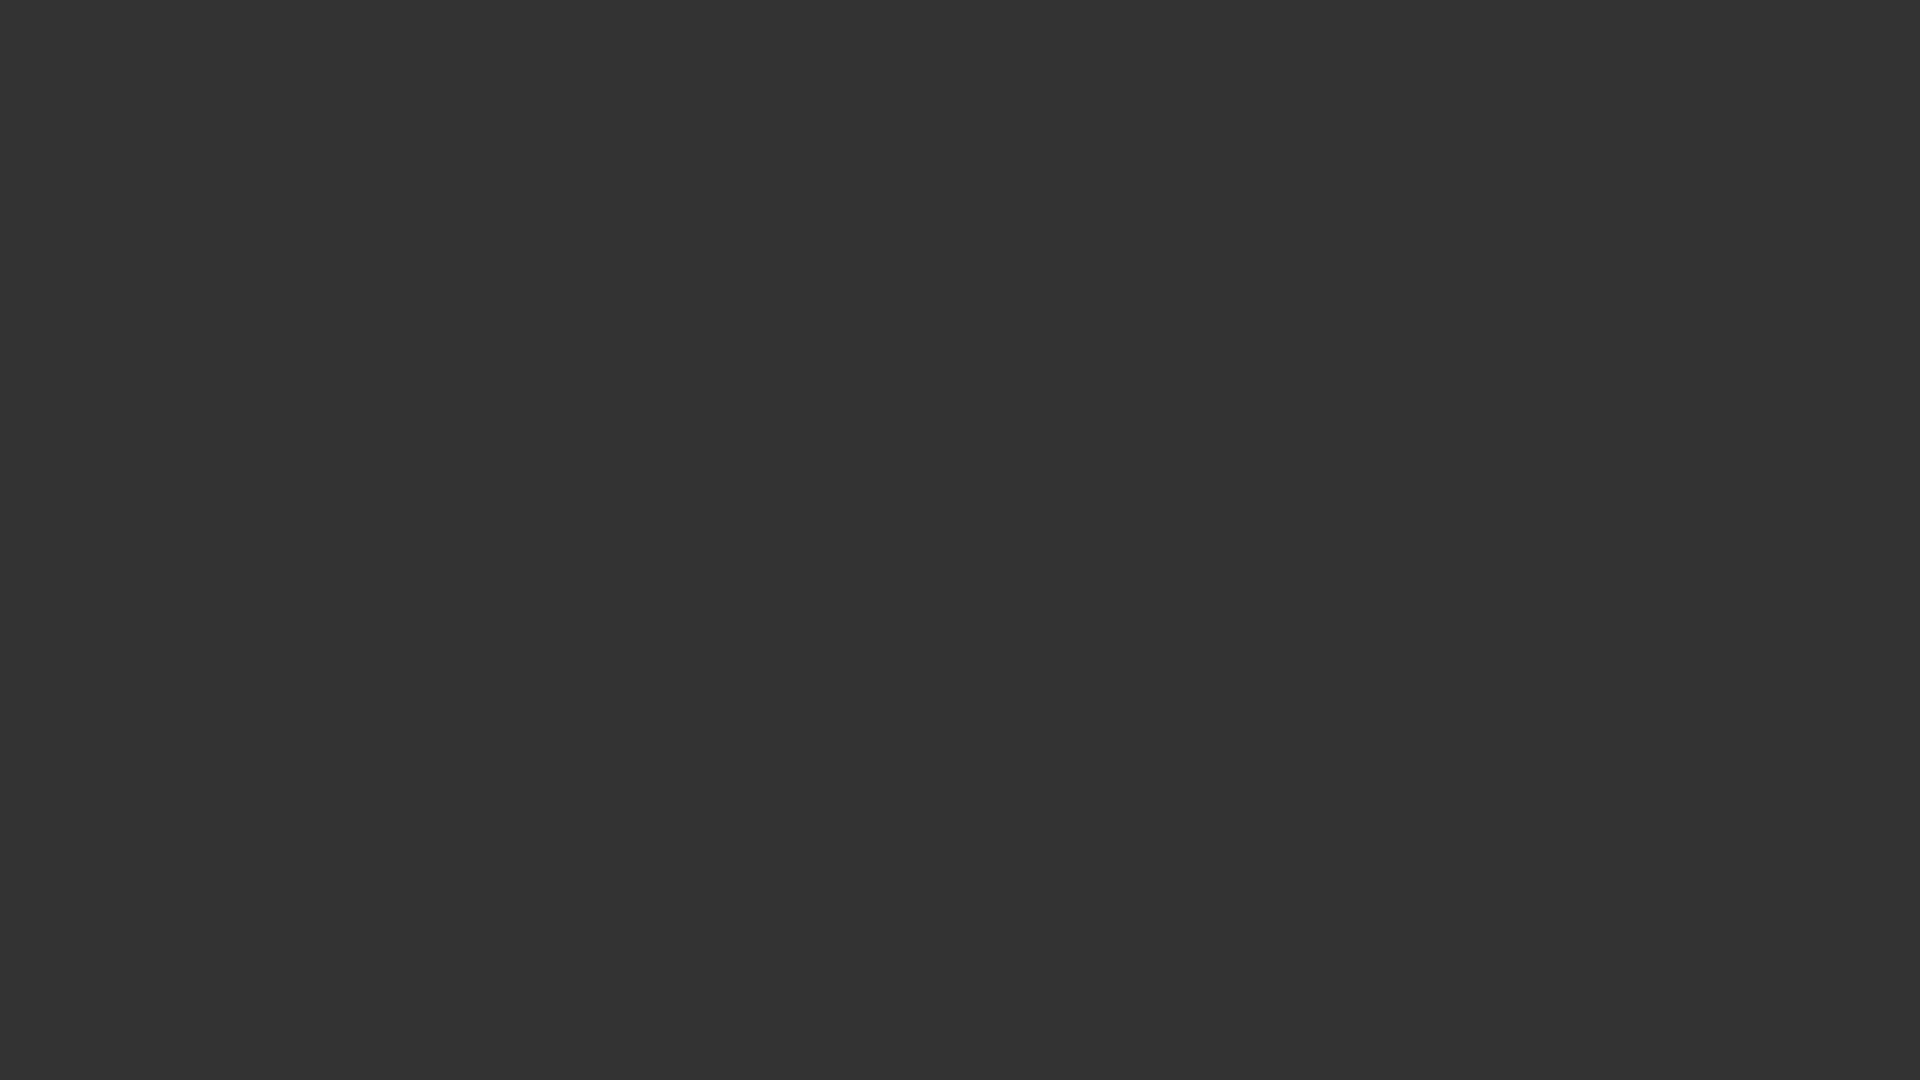

Moved mouse to position (800, 322) to start another vertical line at (800, 322)
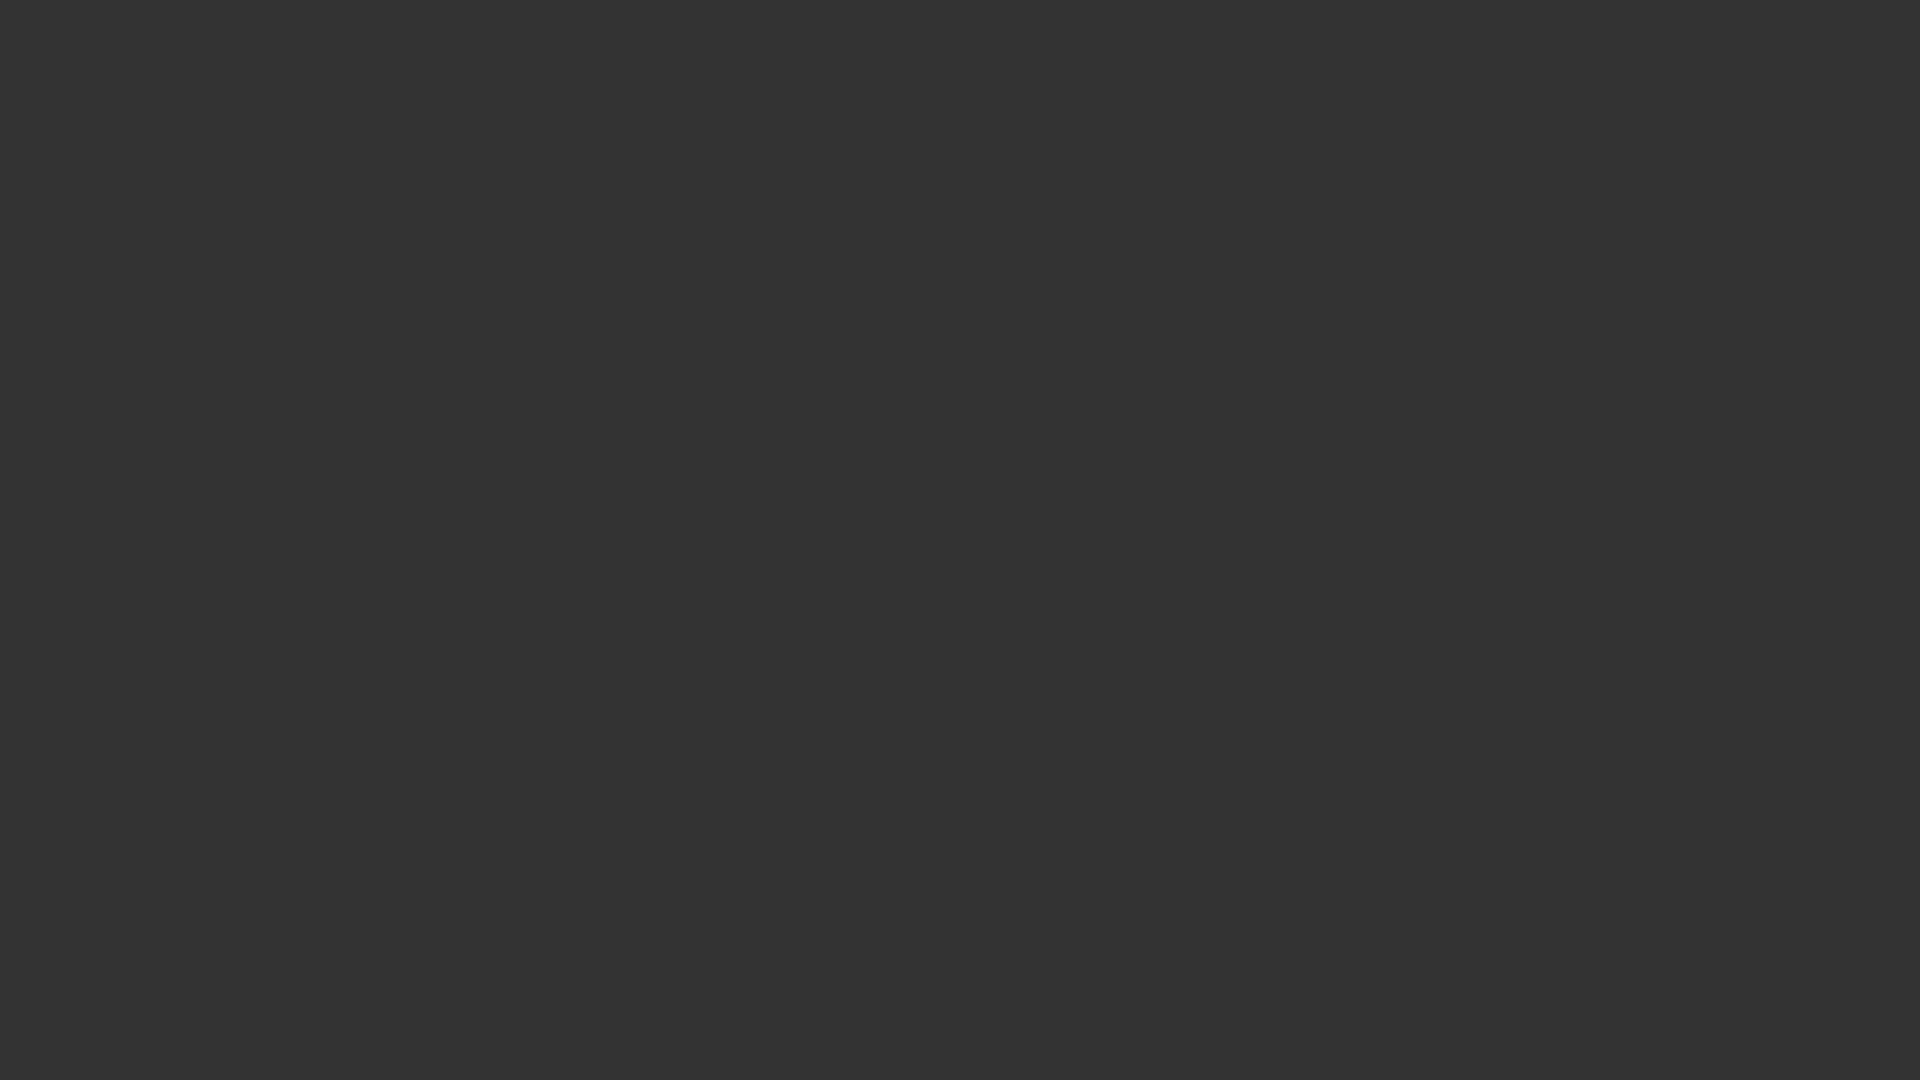

Pressed mouse button down for vertical line at (800, 322)
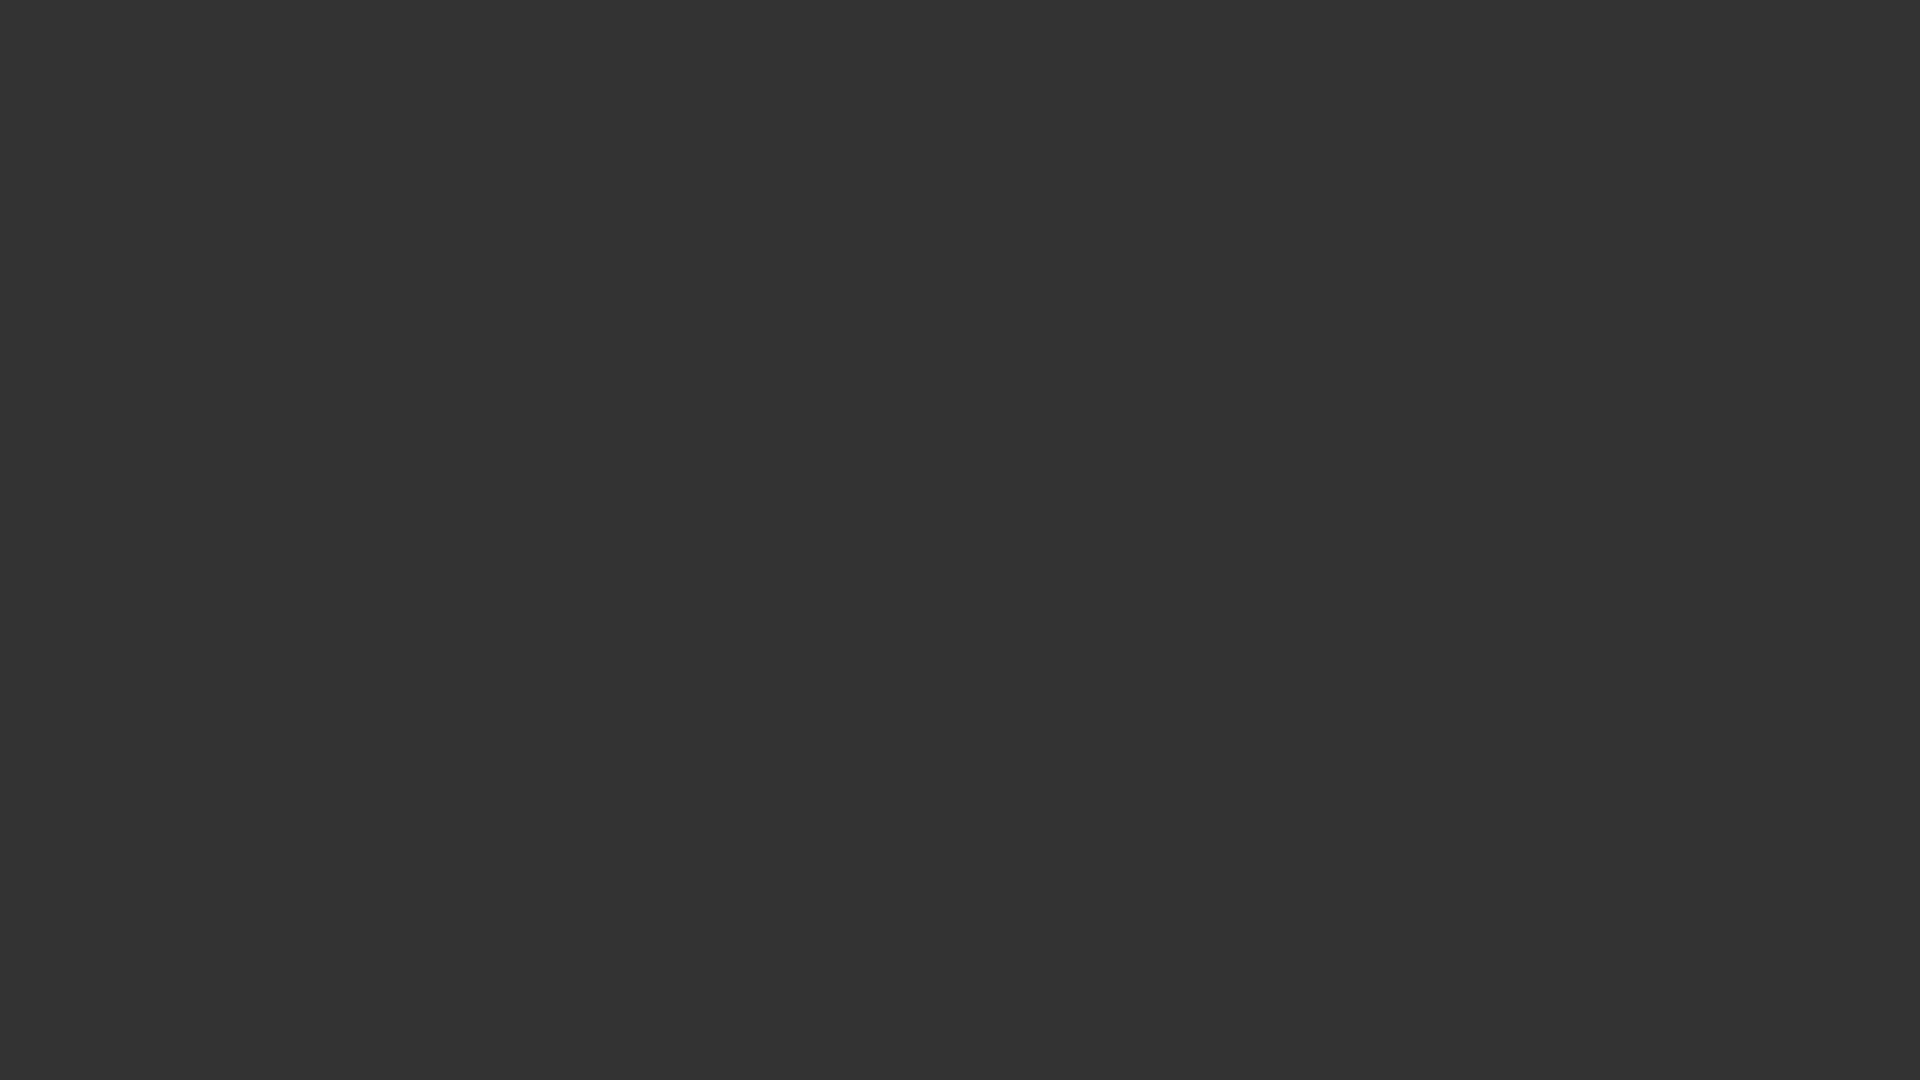

Dragged mouse downward 400 pixels to draw second vertical line at (800, 722)
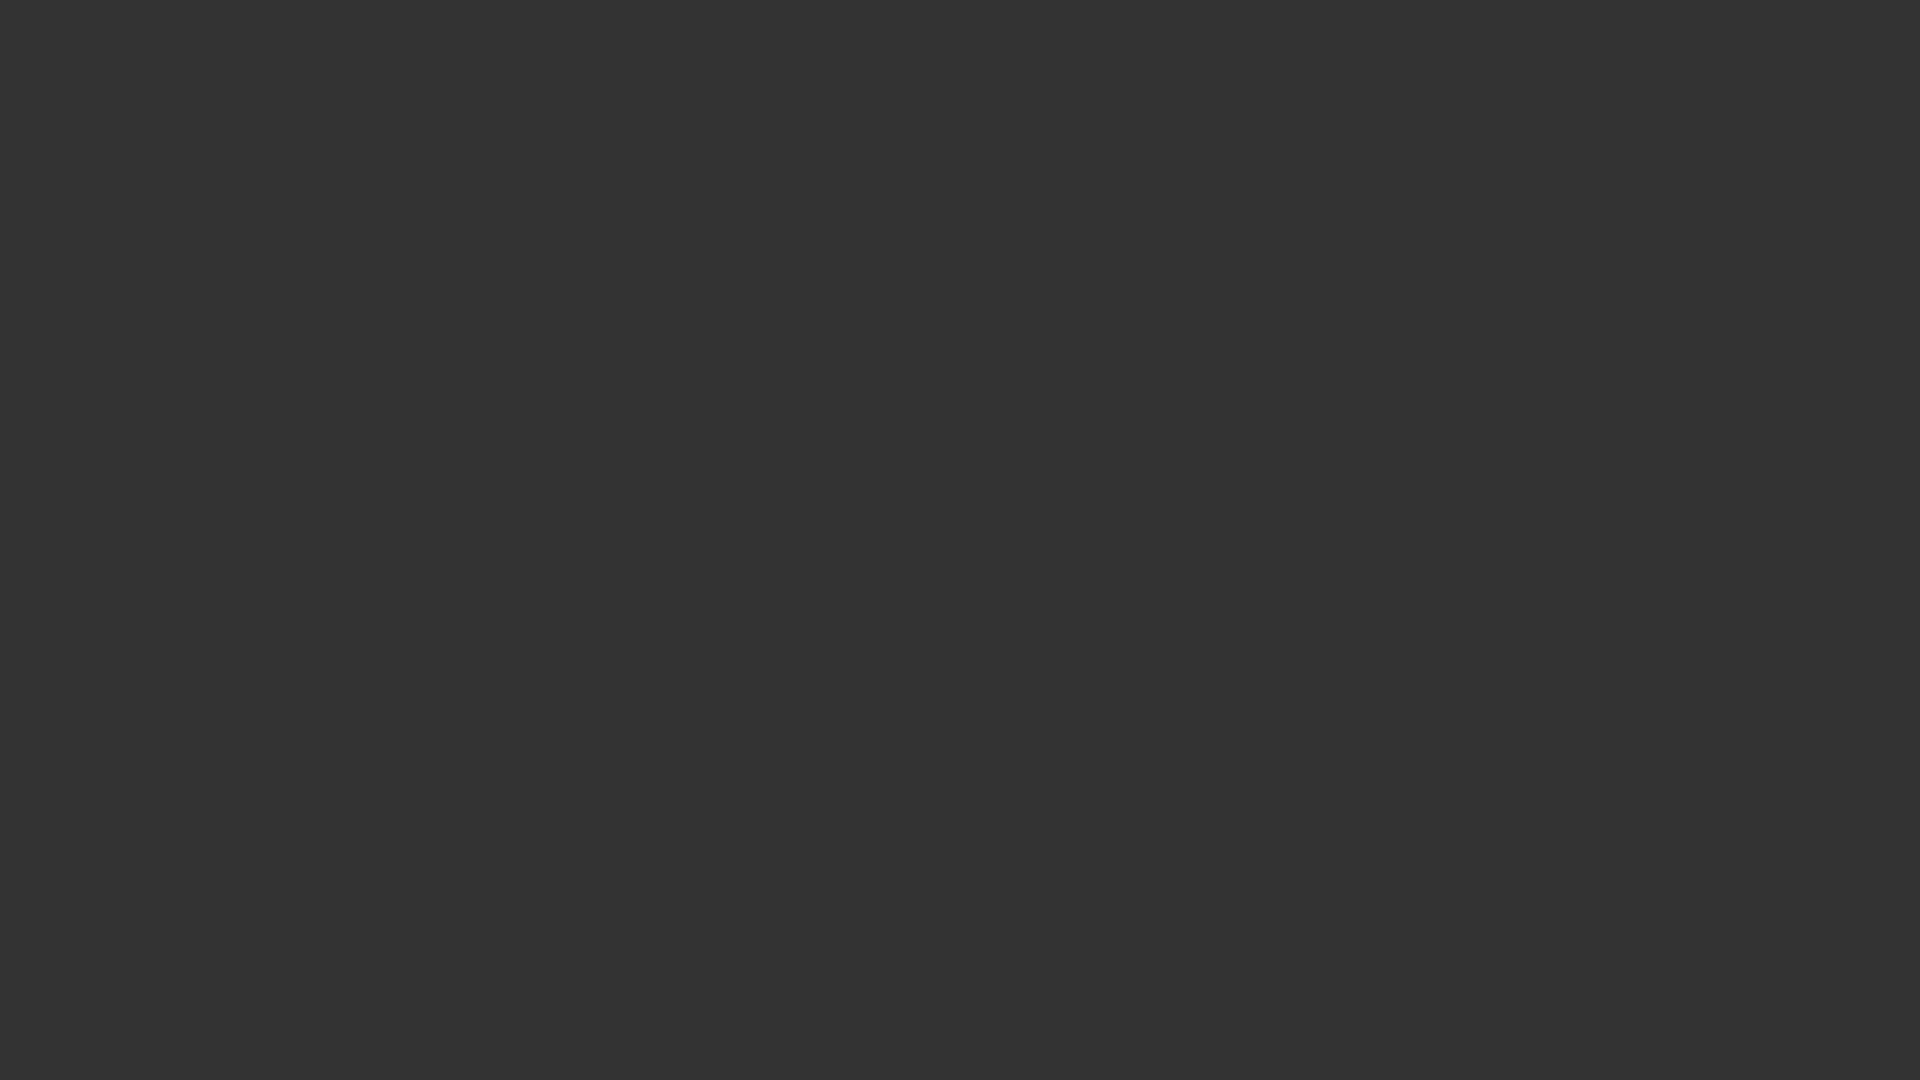

Released mouse button after second vertical line at (800, 722)
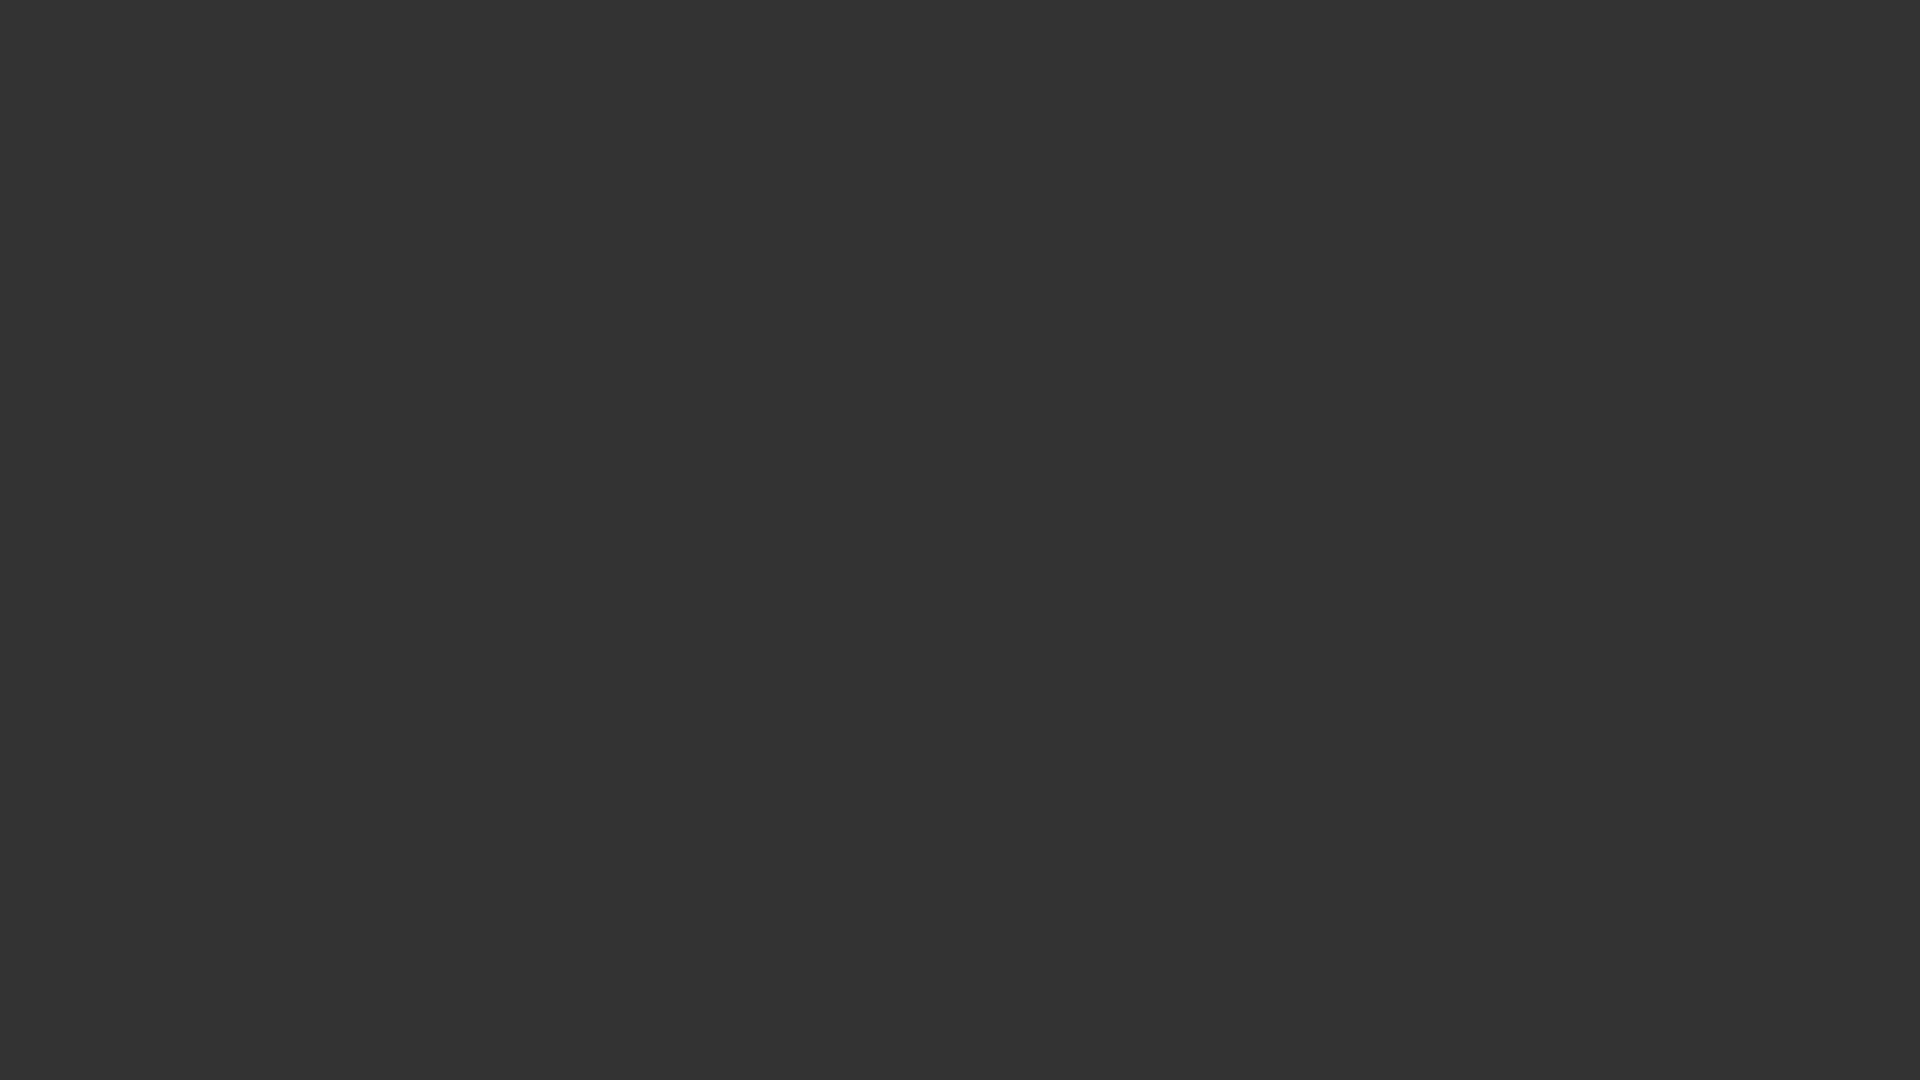

Moved mouse to position (1000, 222) to start A-like shape at (1000, 222)
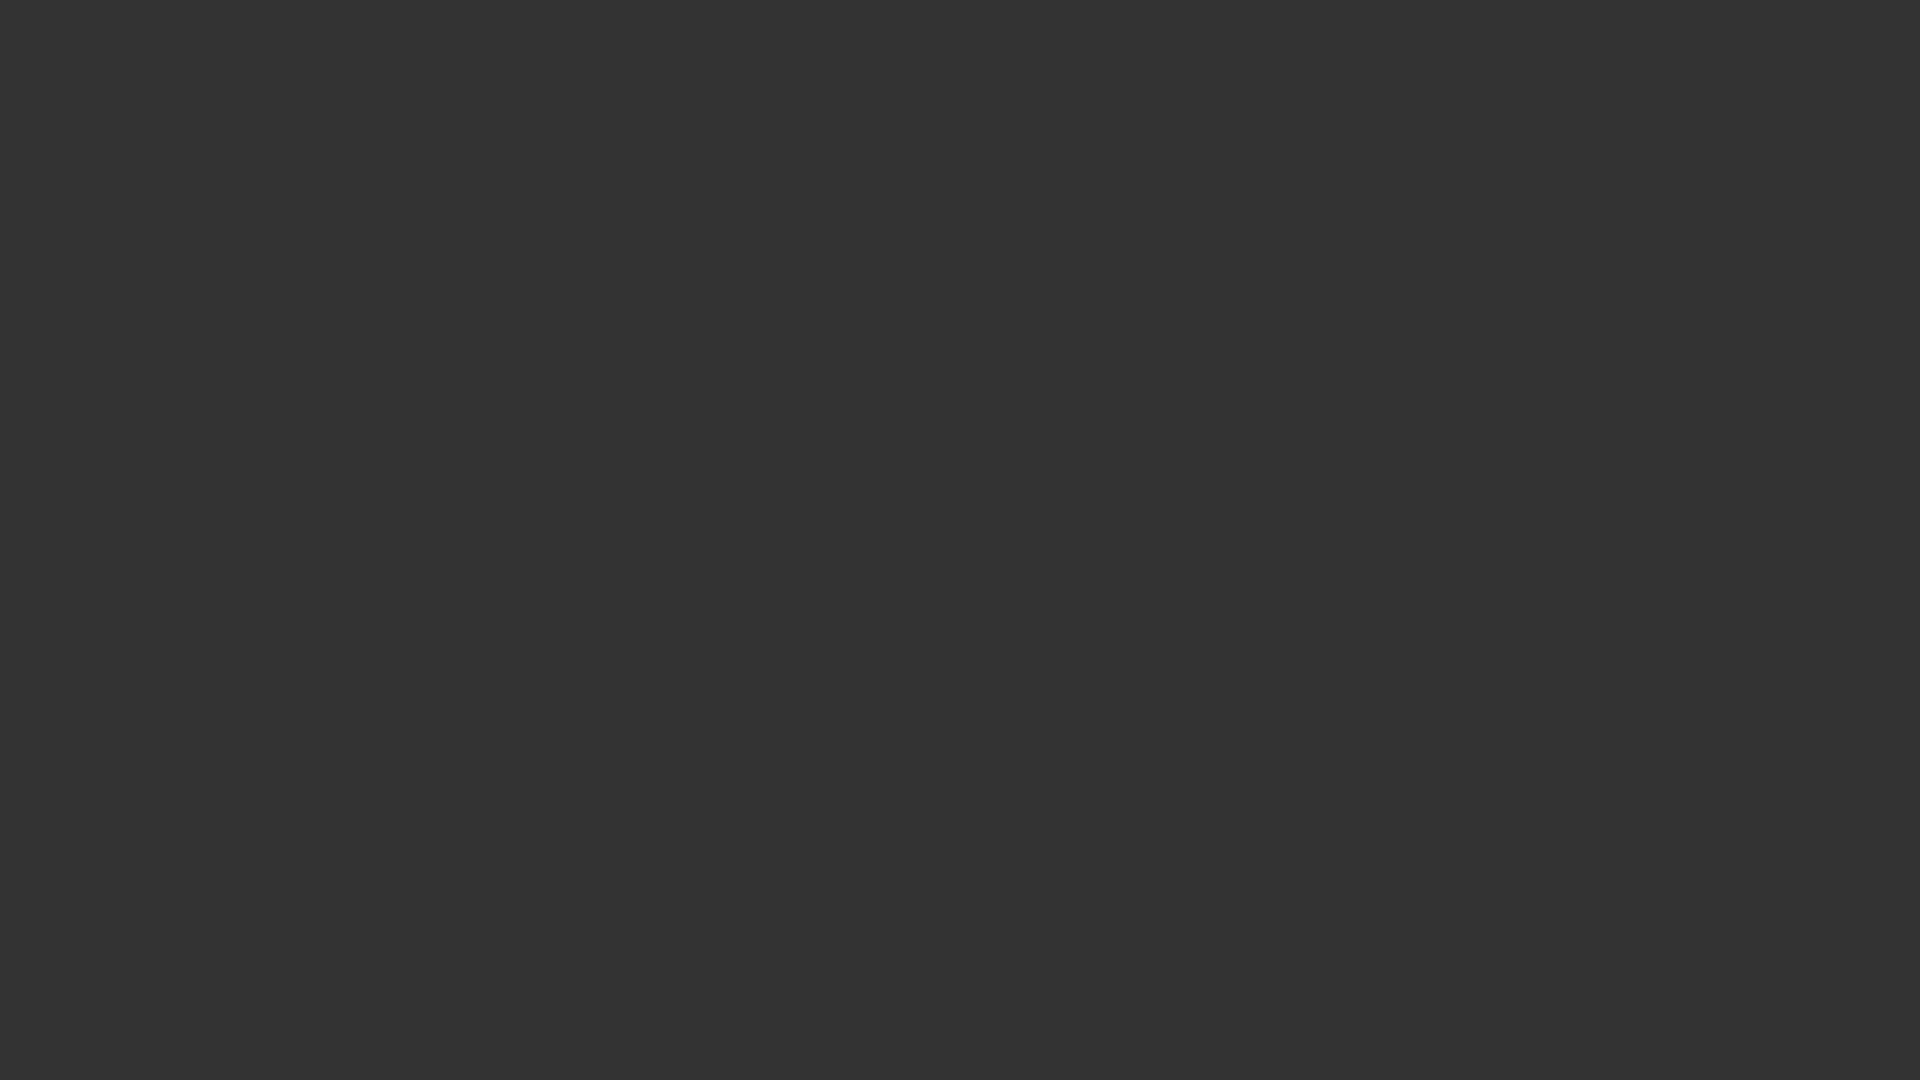

Pressed mouse button down for A-shape drawing at (1000, 222)
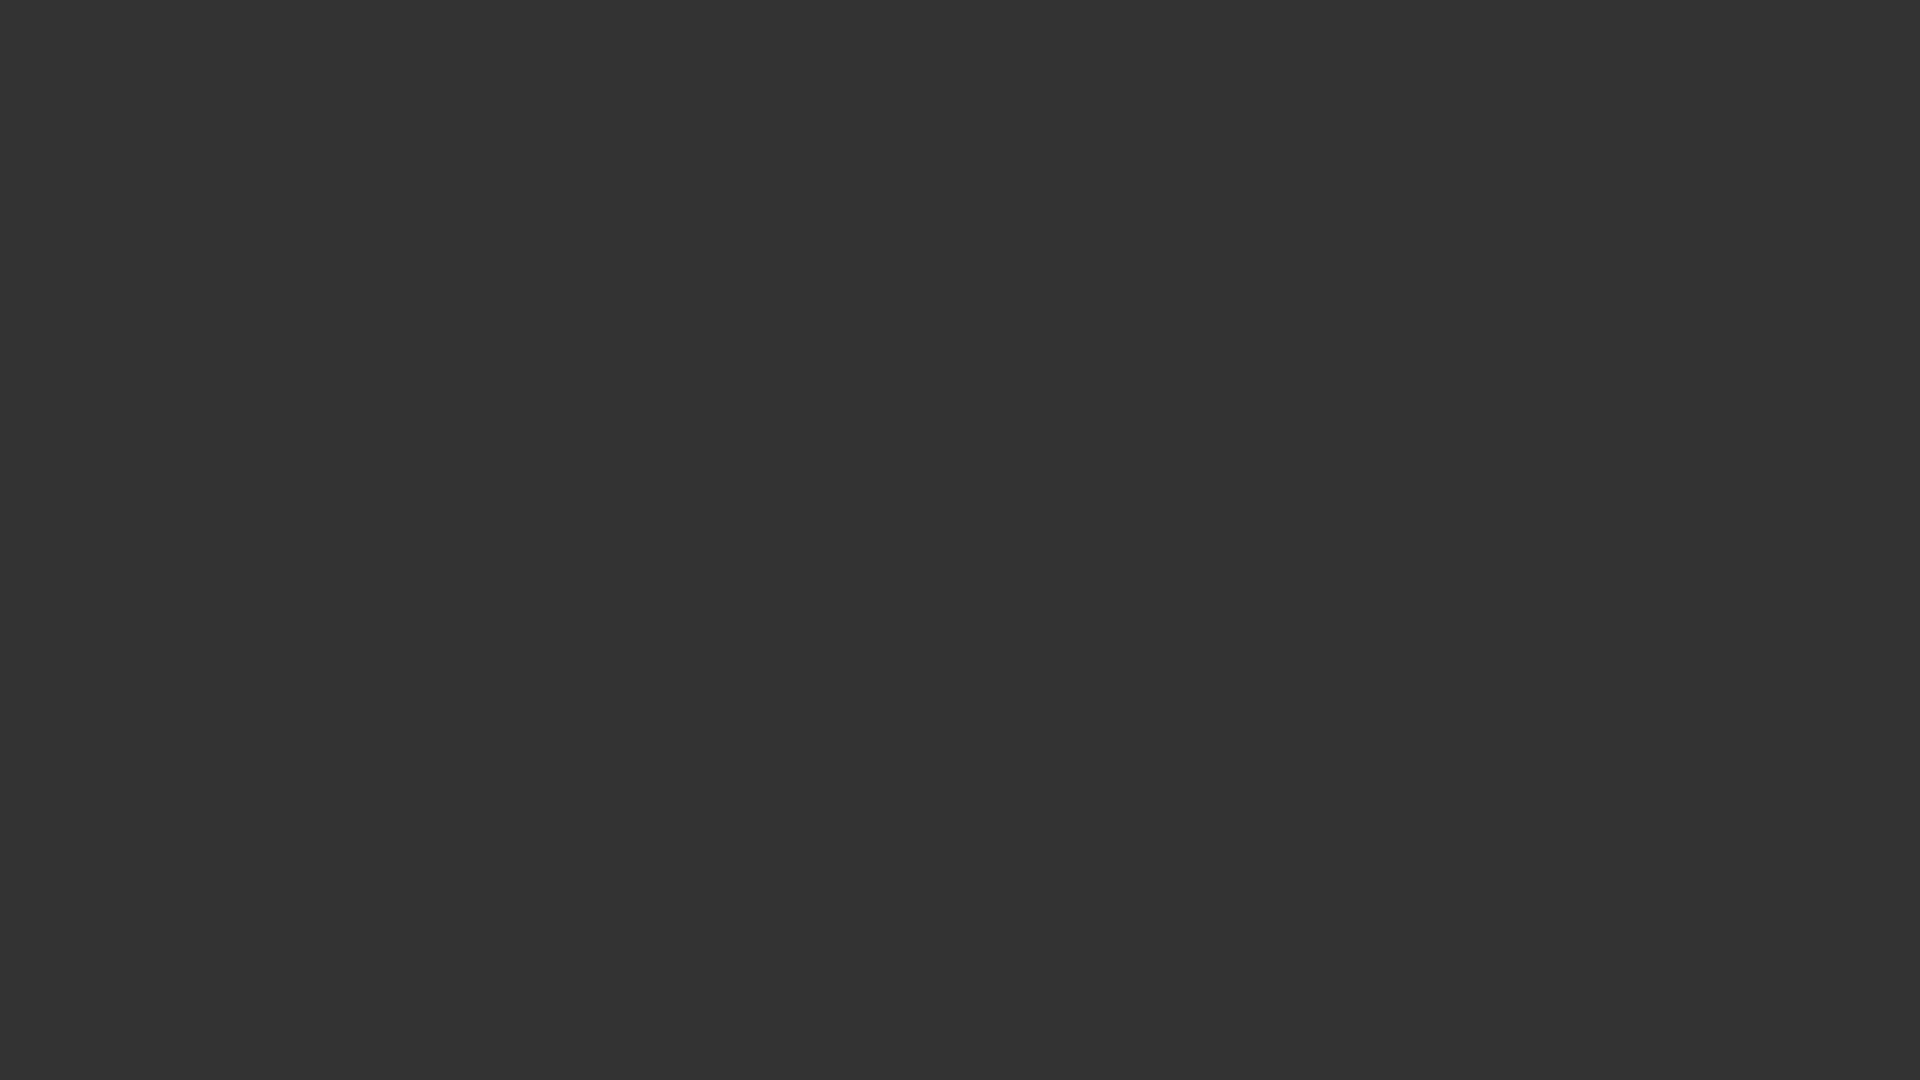

Dragged mouse diagonally left-down for first diagonal of A at (850, 472)
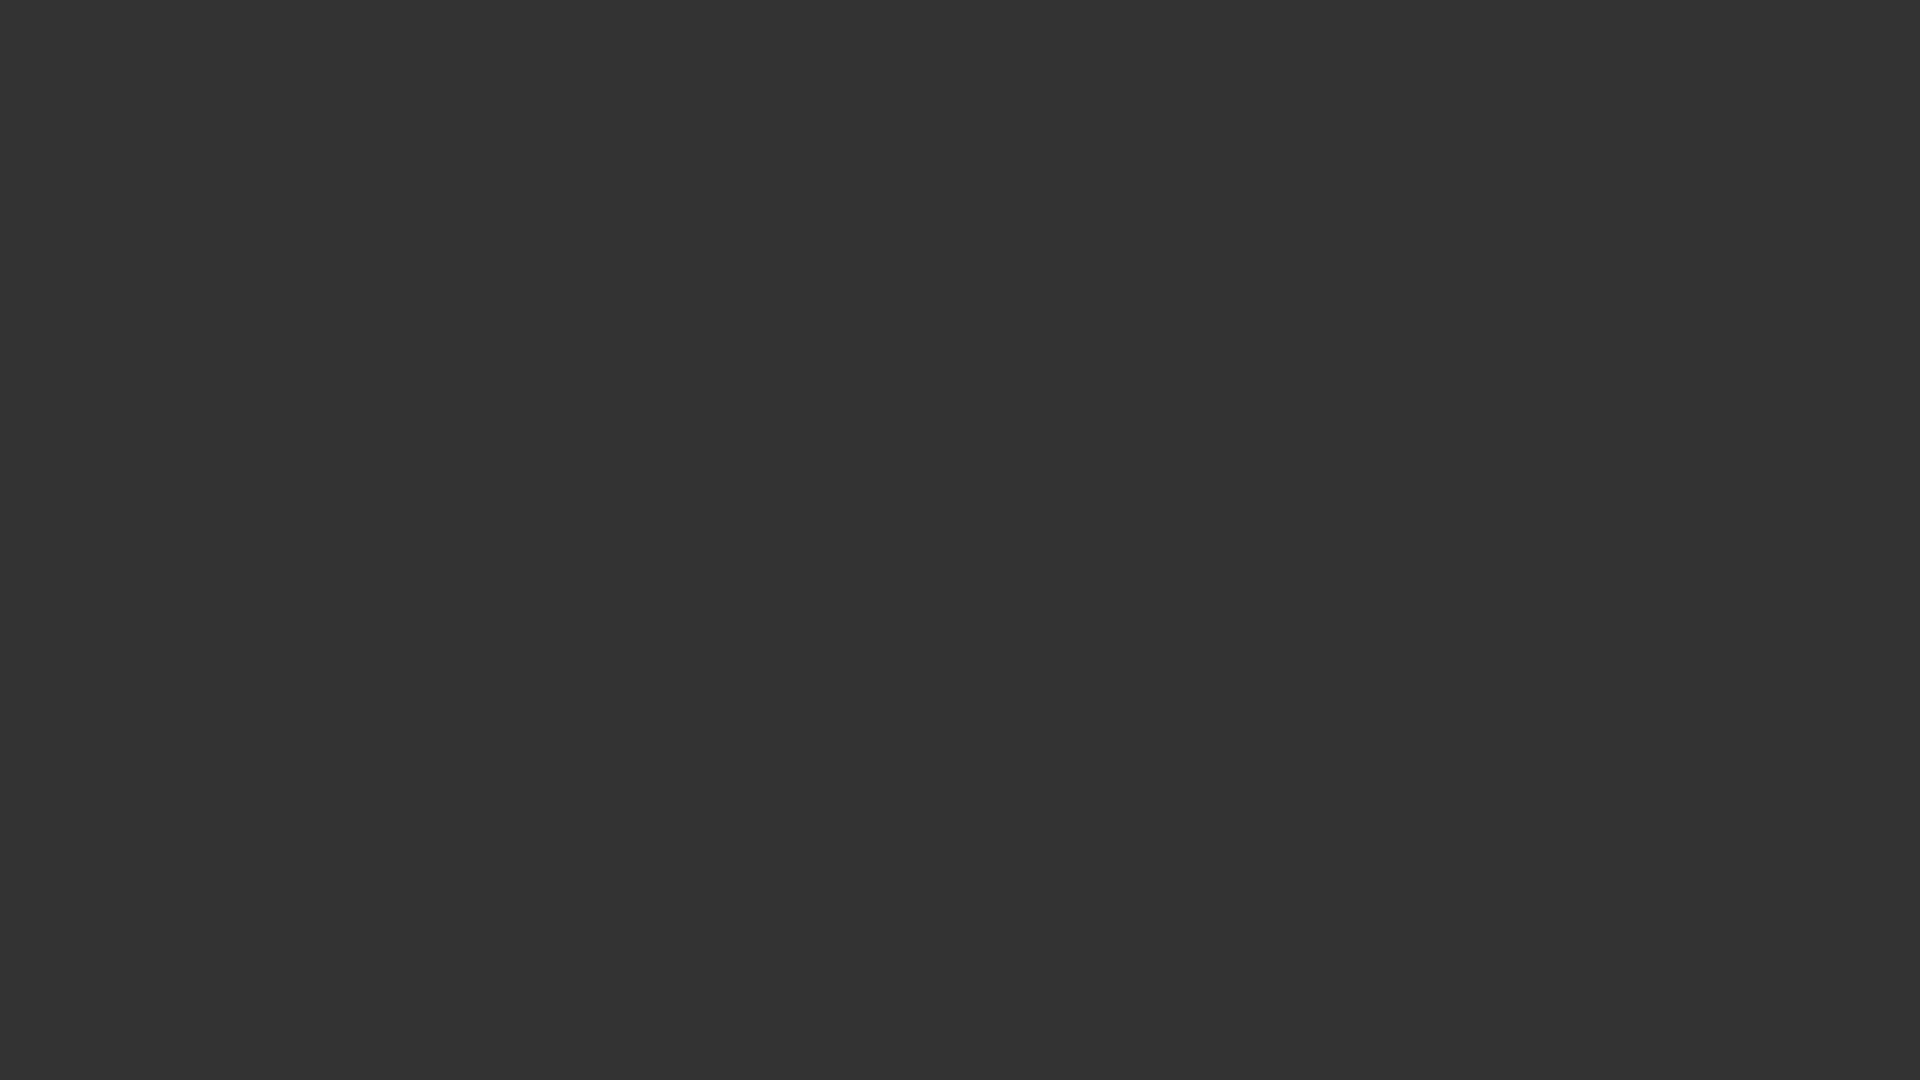

Dragged mouse diagonally right-down for second diagonal of A at (1000, 722)
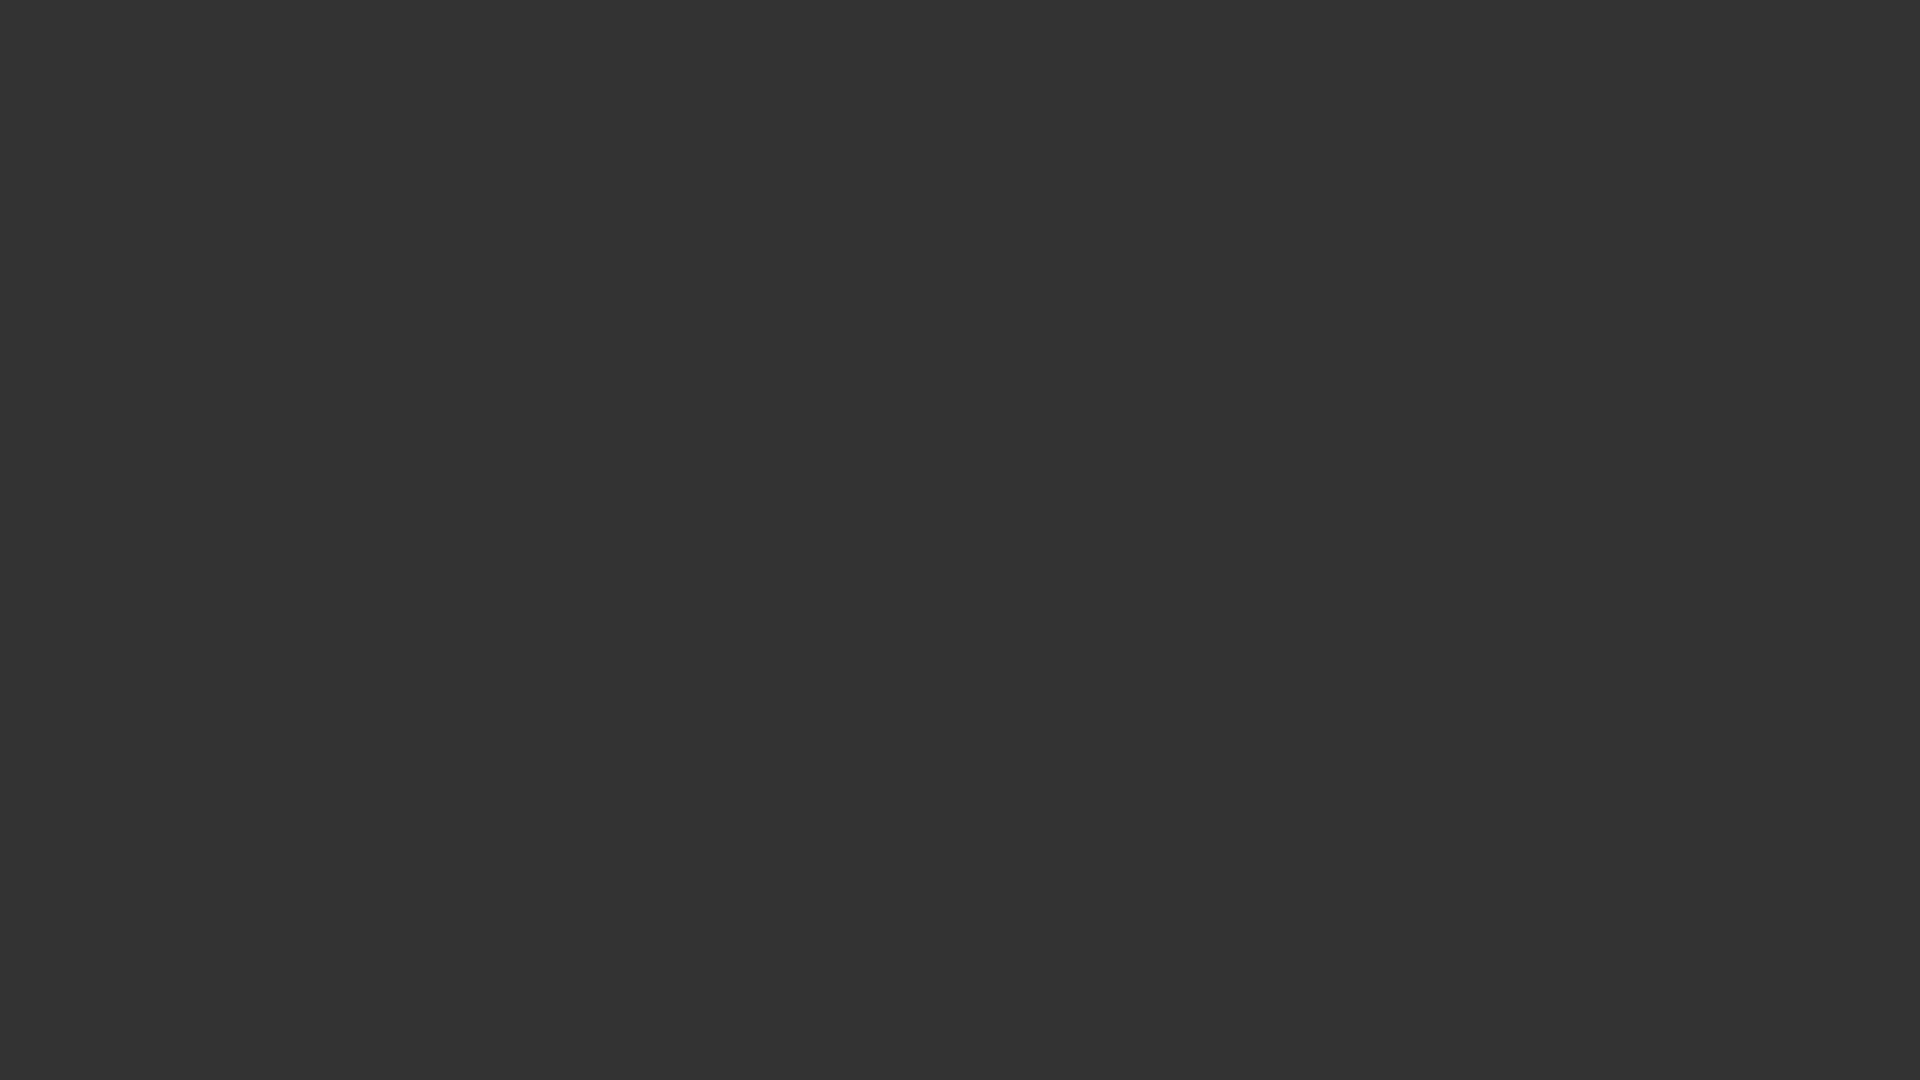

Released mouse button after A-like shape at (1000, 722)
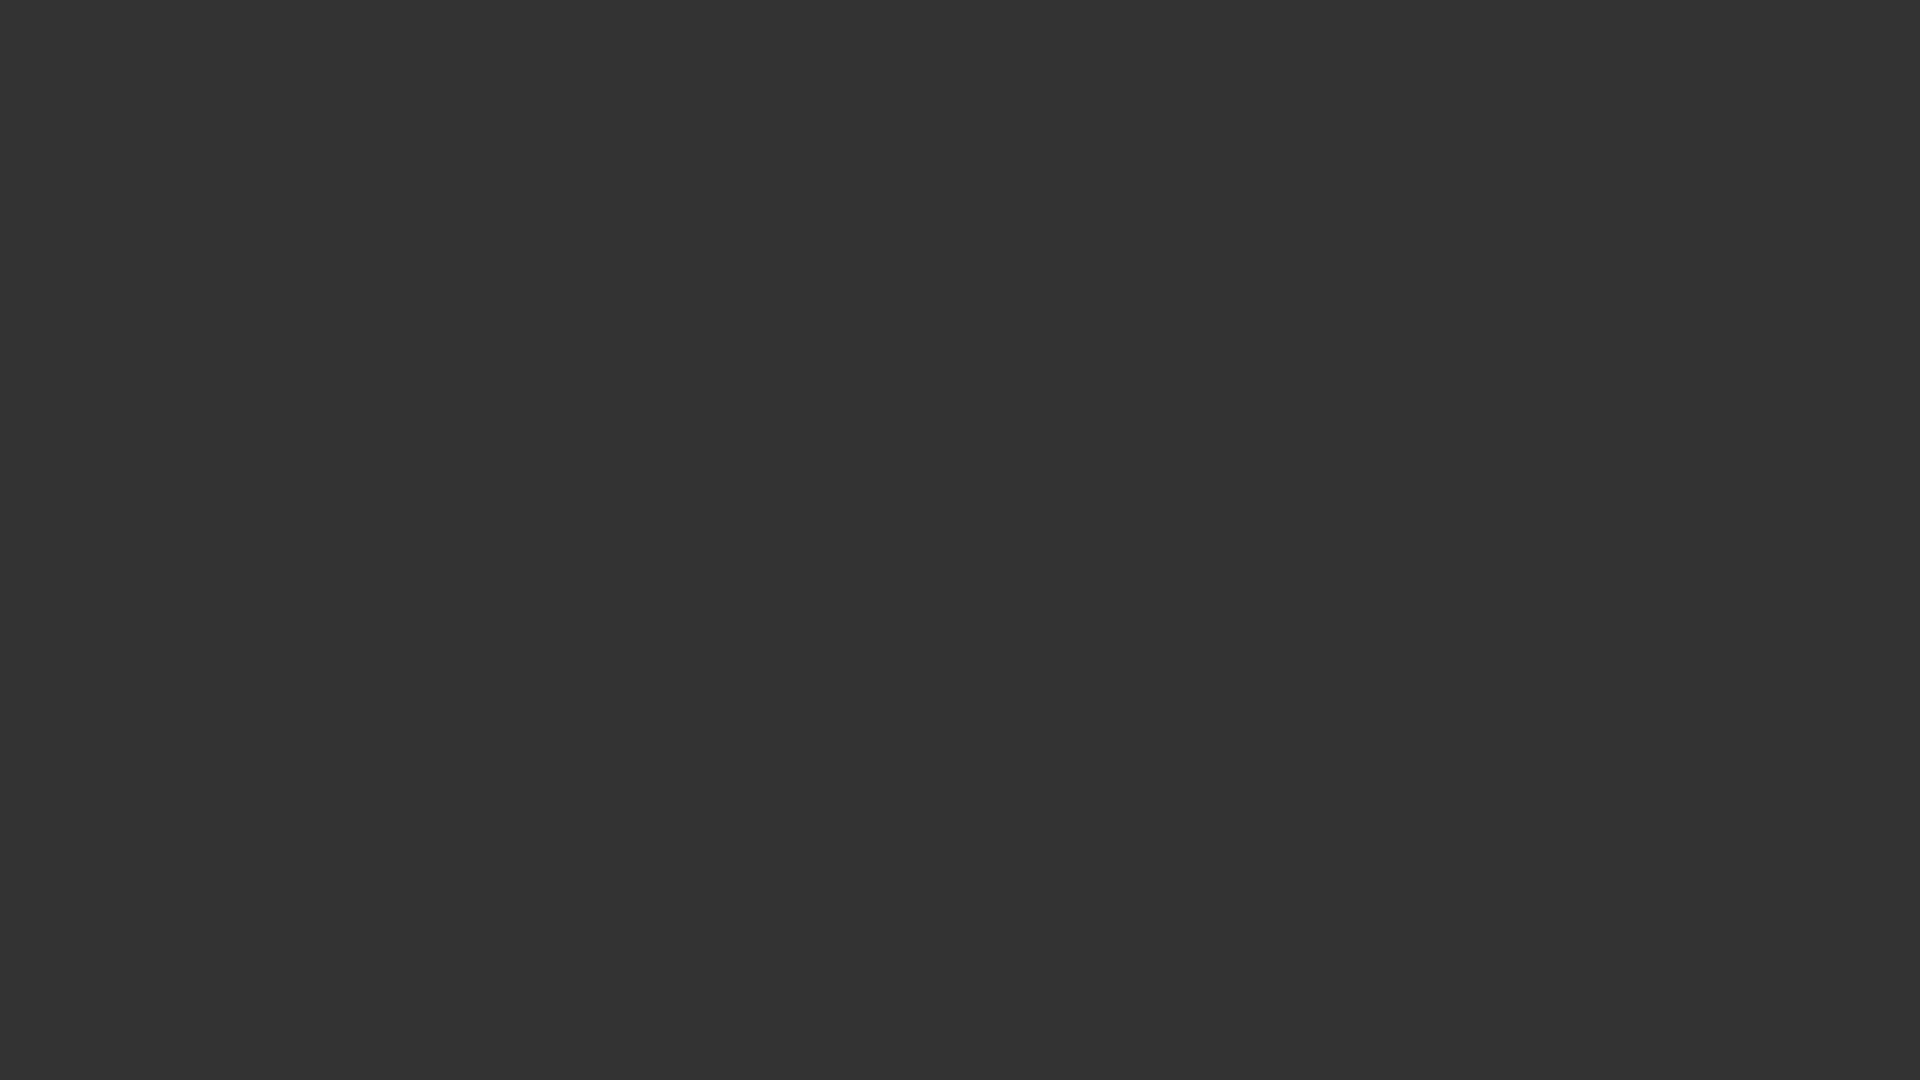

Moved mouse to position (1050, 222) to start E-like shape at (1050, 222)
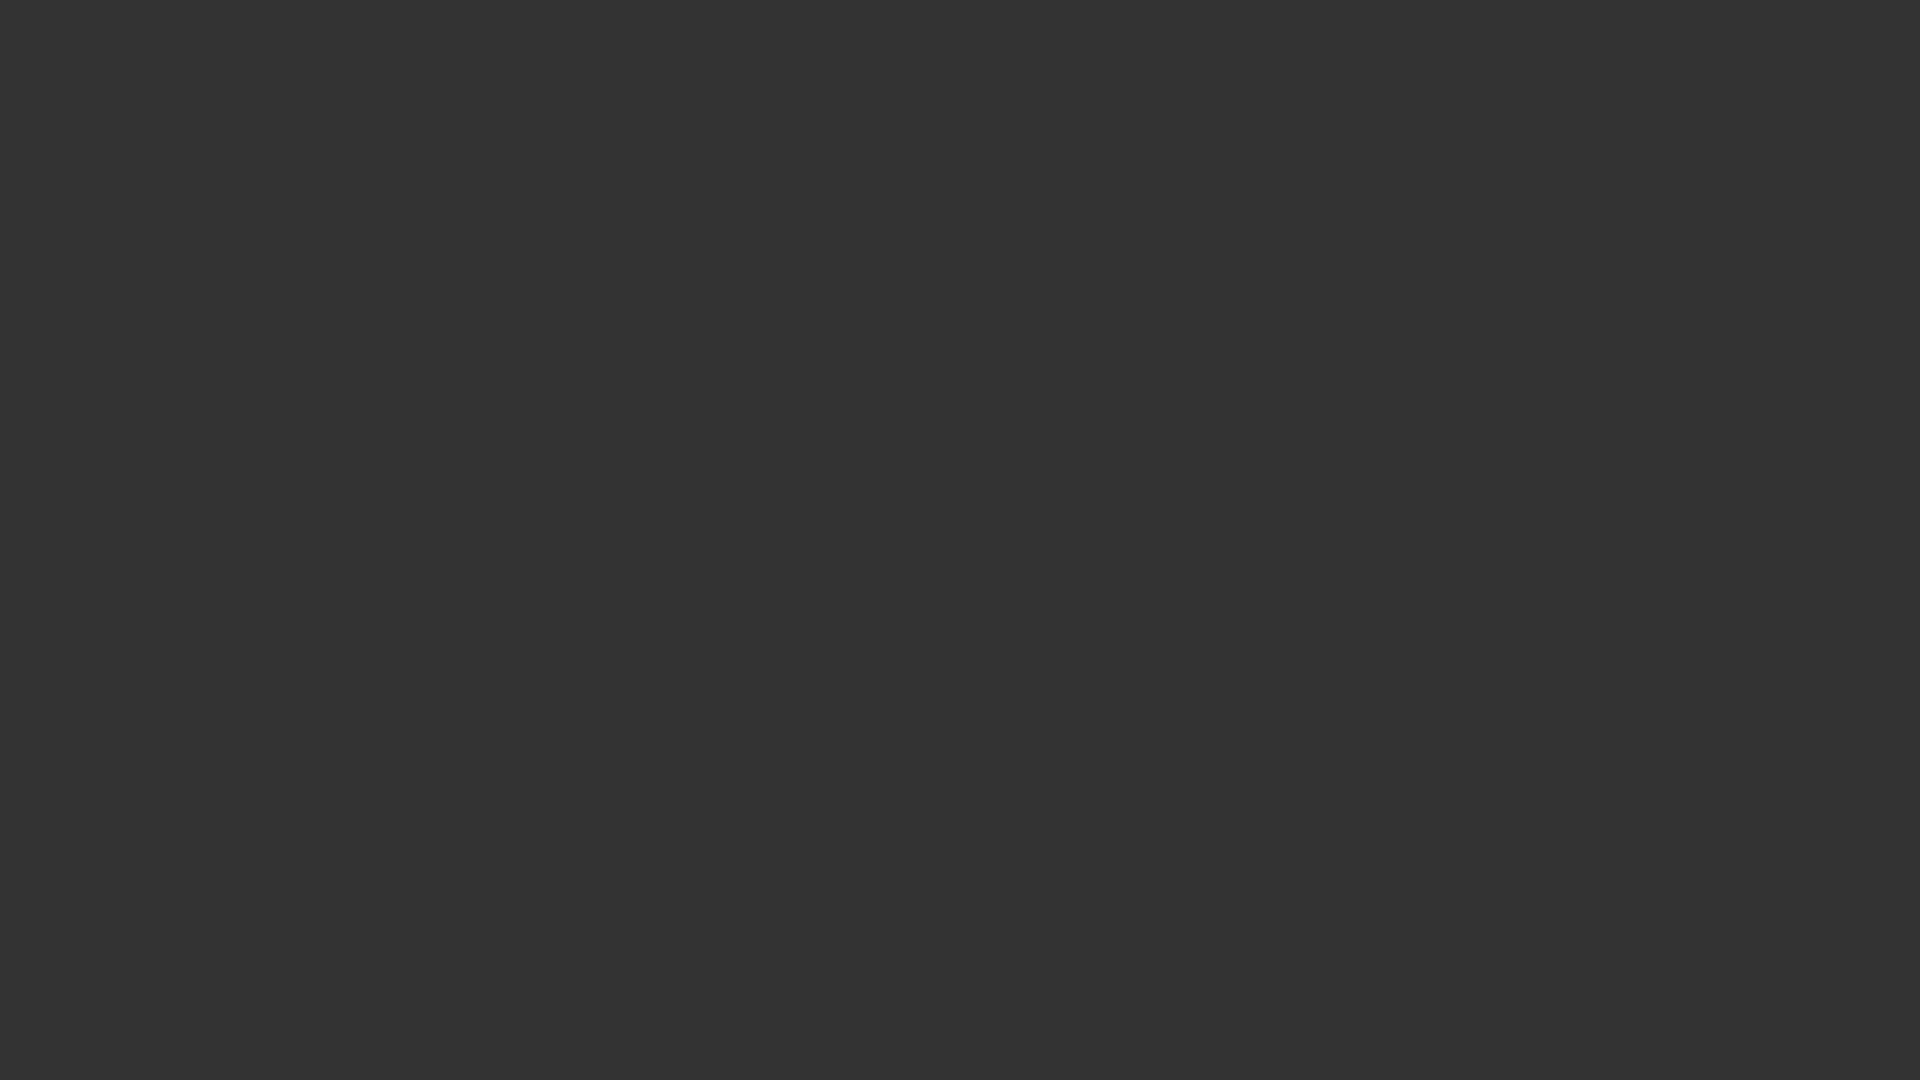

Pressed mouse button down for E-shape drawing at (1050, 222)
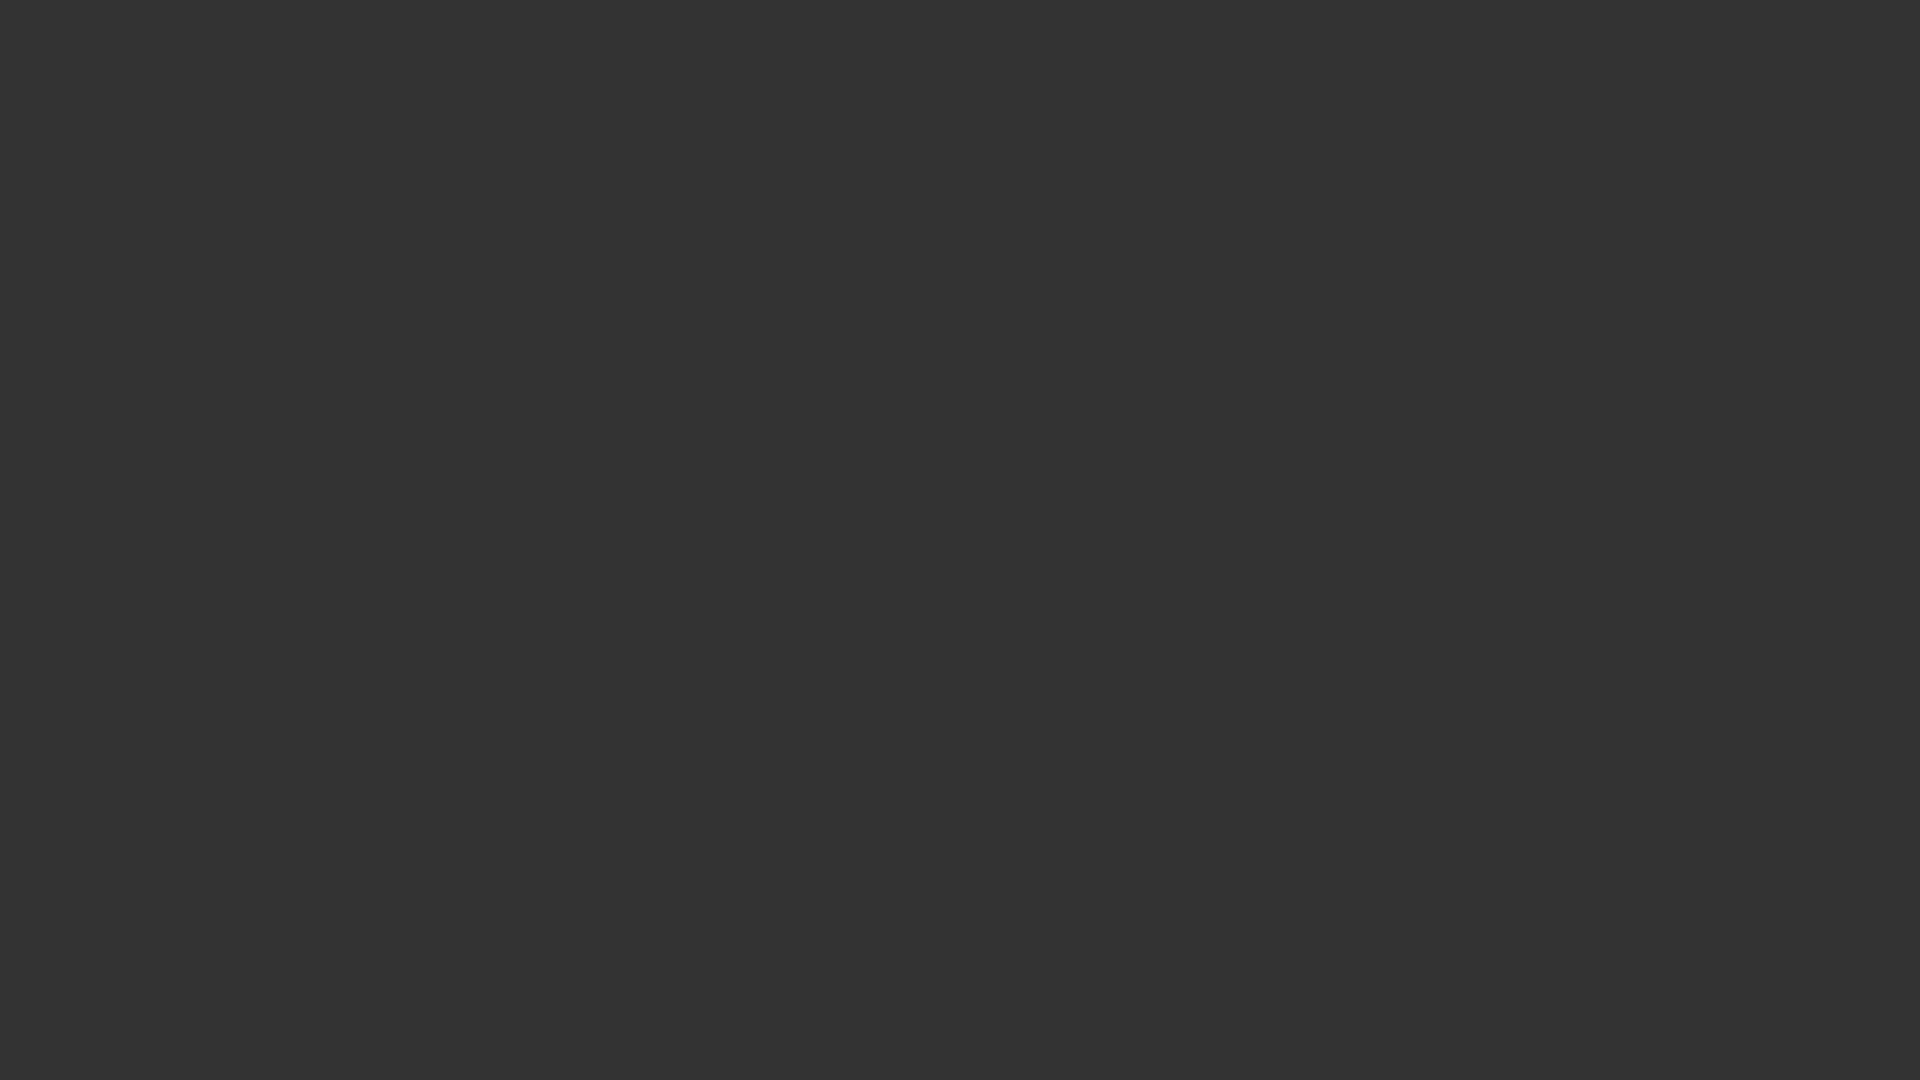

Dragged mouse downward 500 pixels for vertical line of E at (1050, 722)
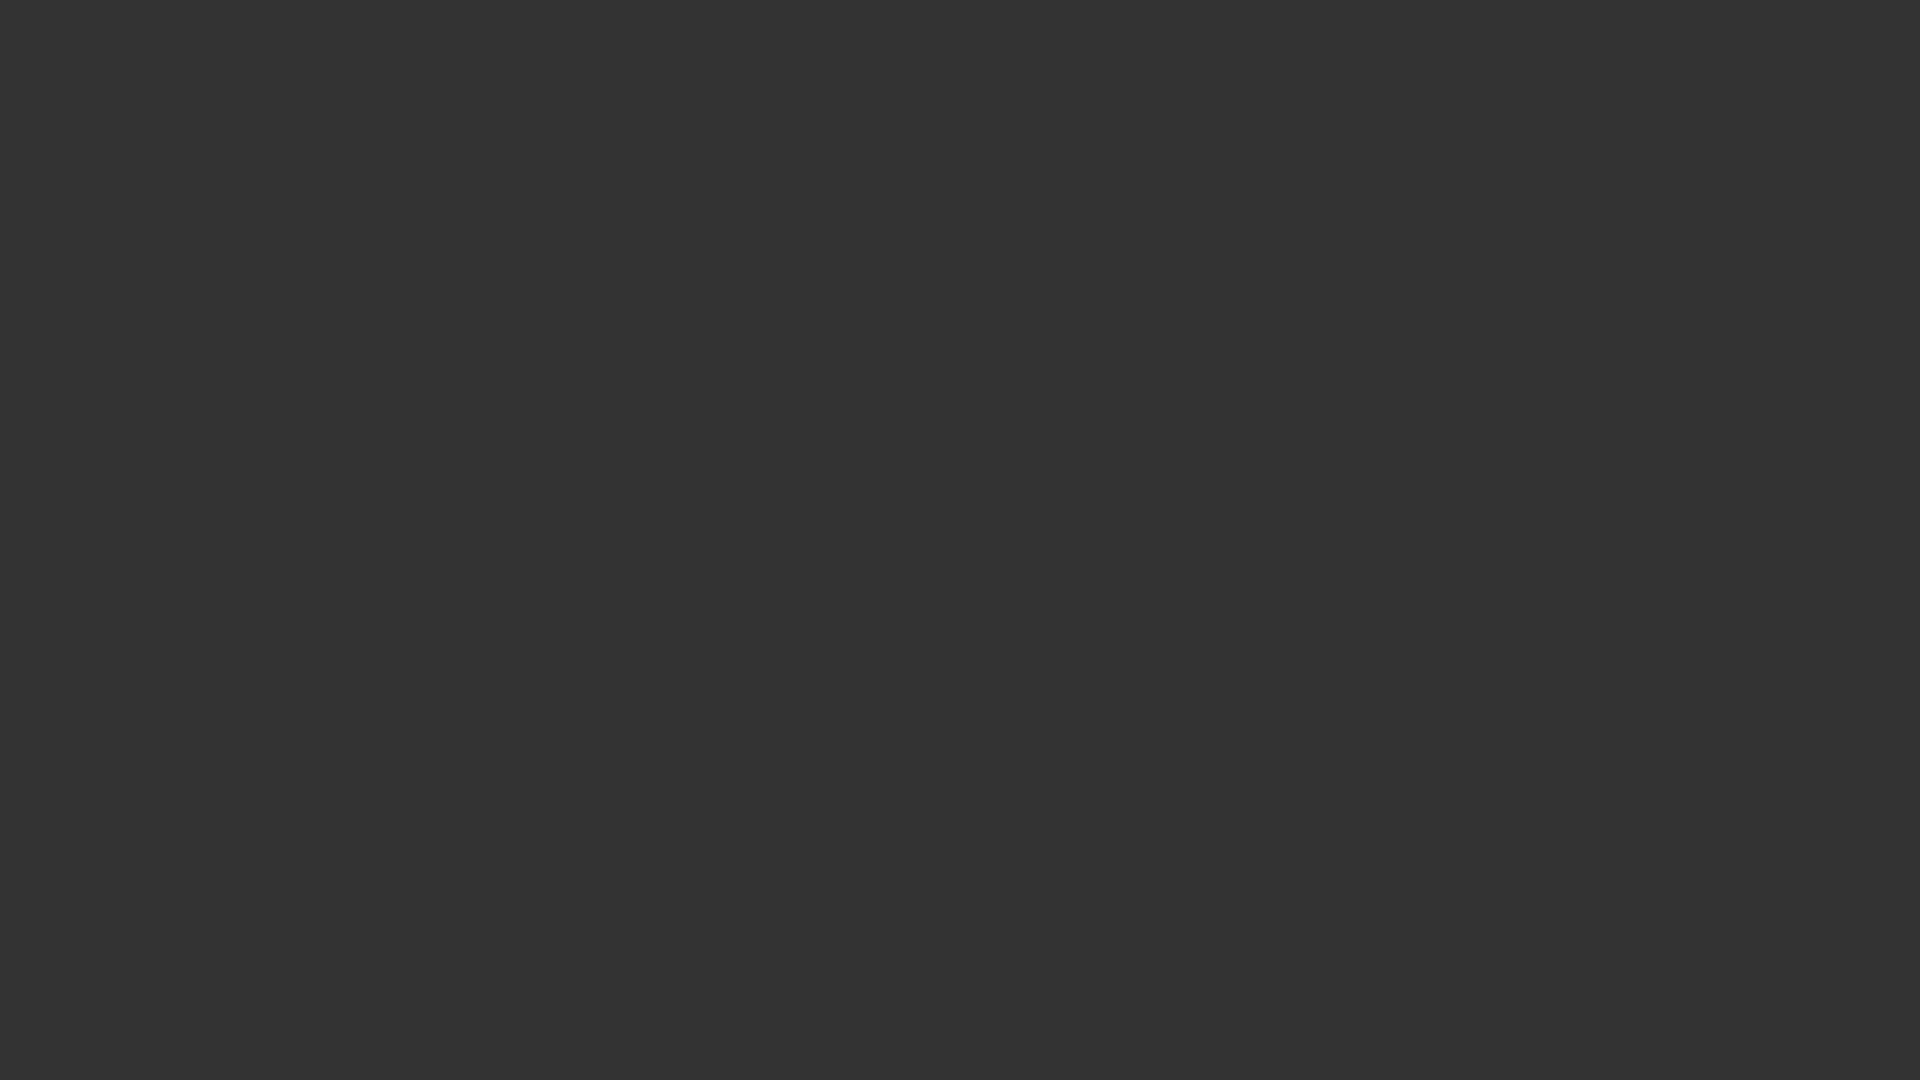

Dragged mouse upward to middle position at (1050, 472)
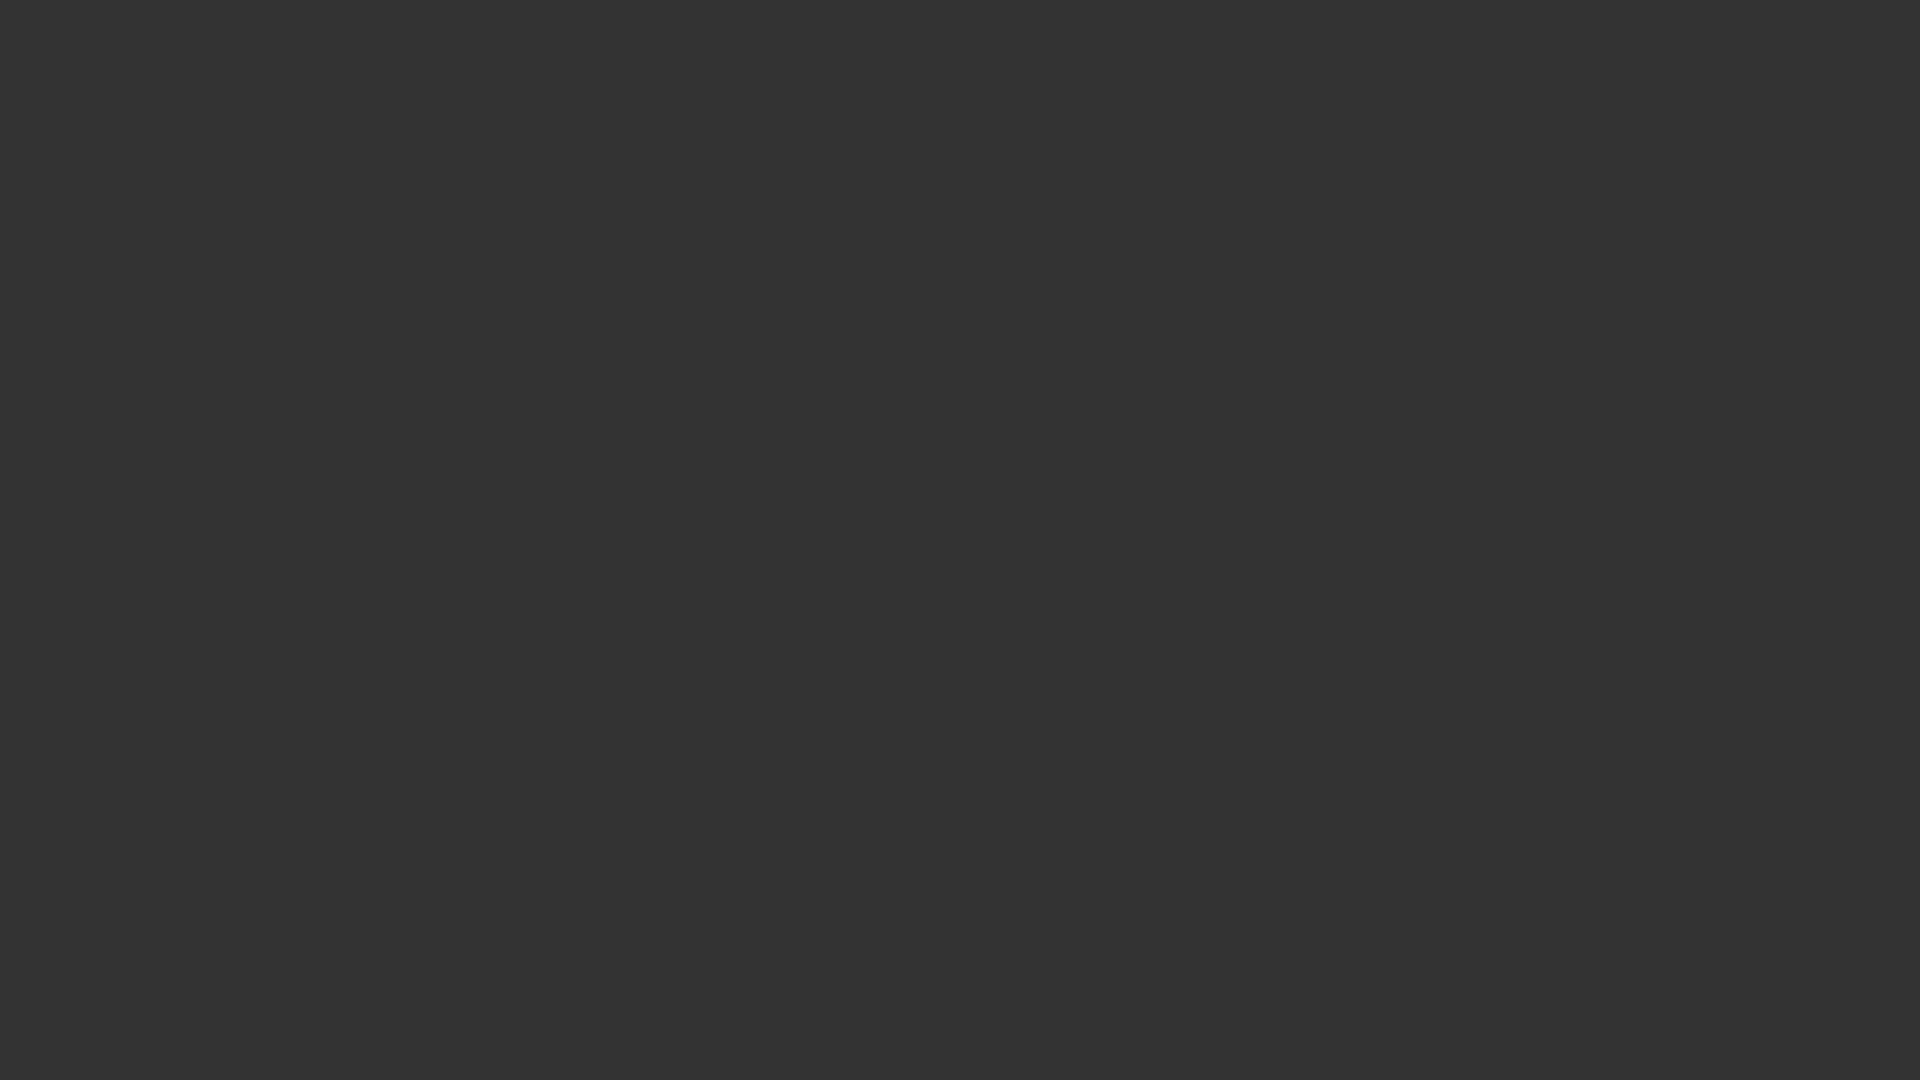

Dragged mouse right to draw middle horizontal line of E at (1200, 472)
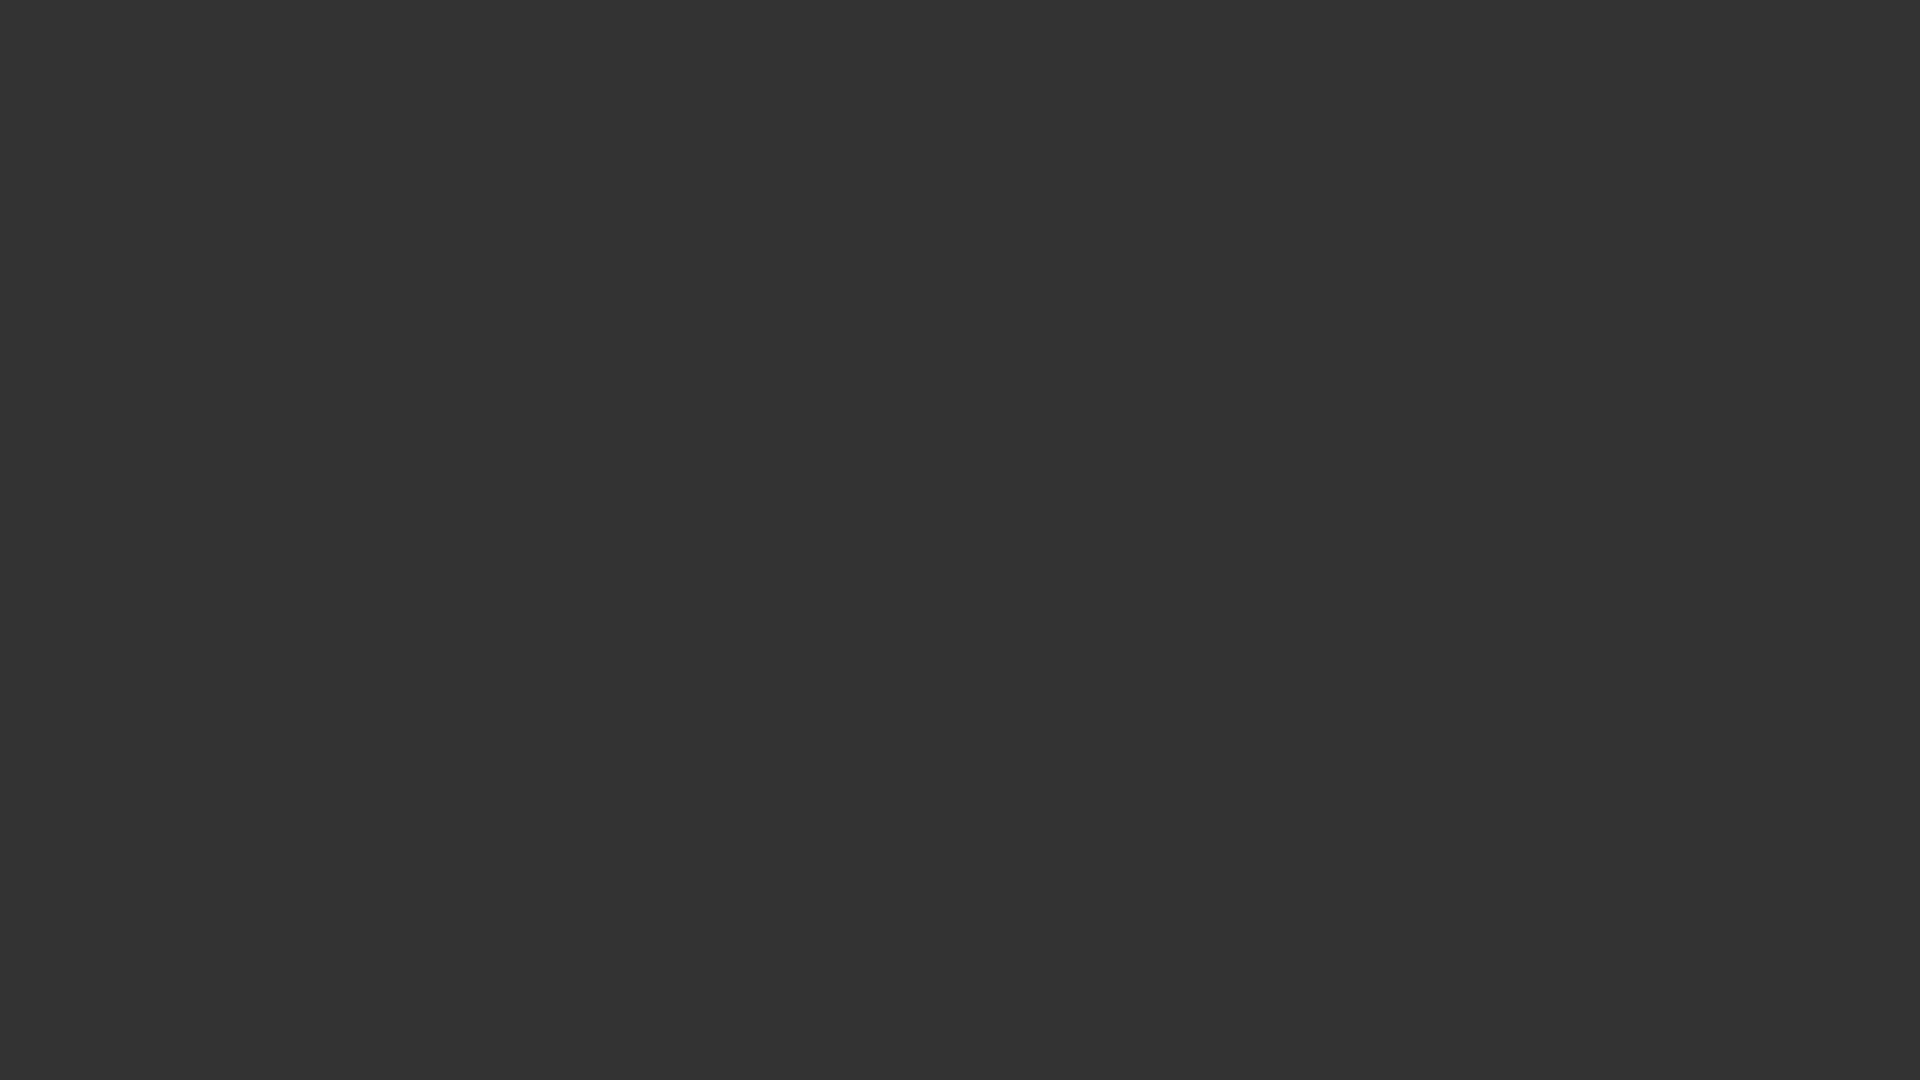

Dragged mouse upward to top-right corner at (1200, 222)
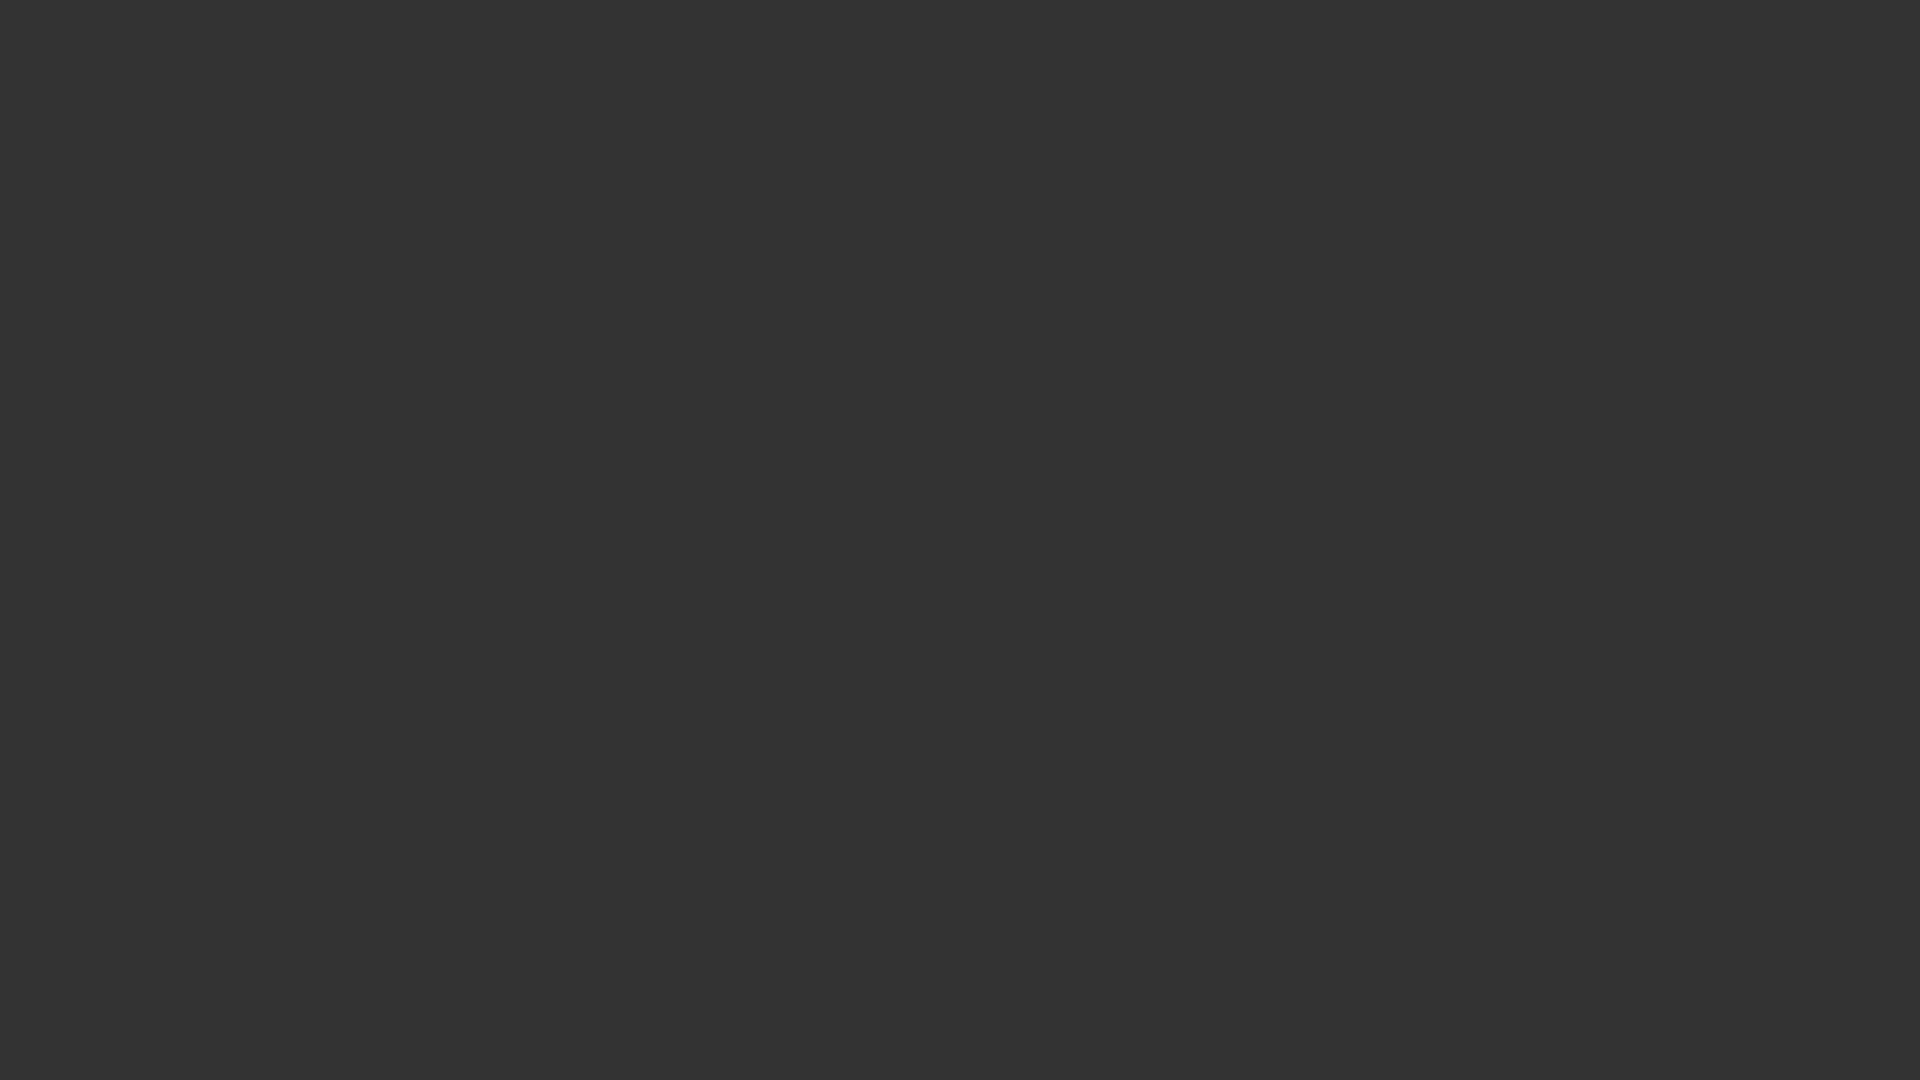

Dragged mouse downward to bottom-right for final horizontal line of E at (1200, 722)
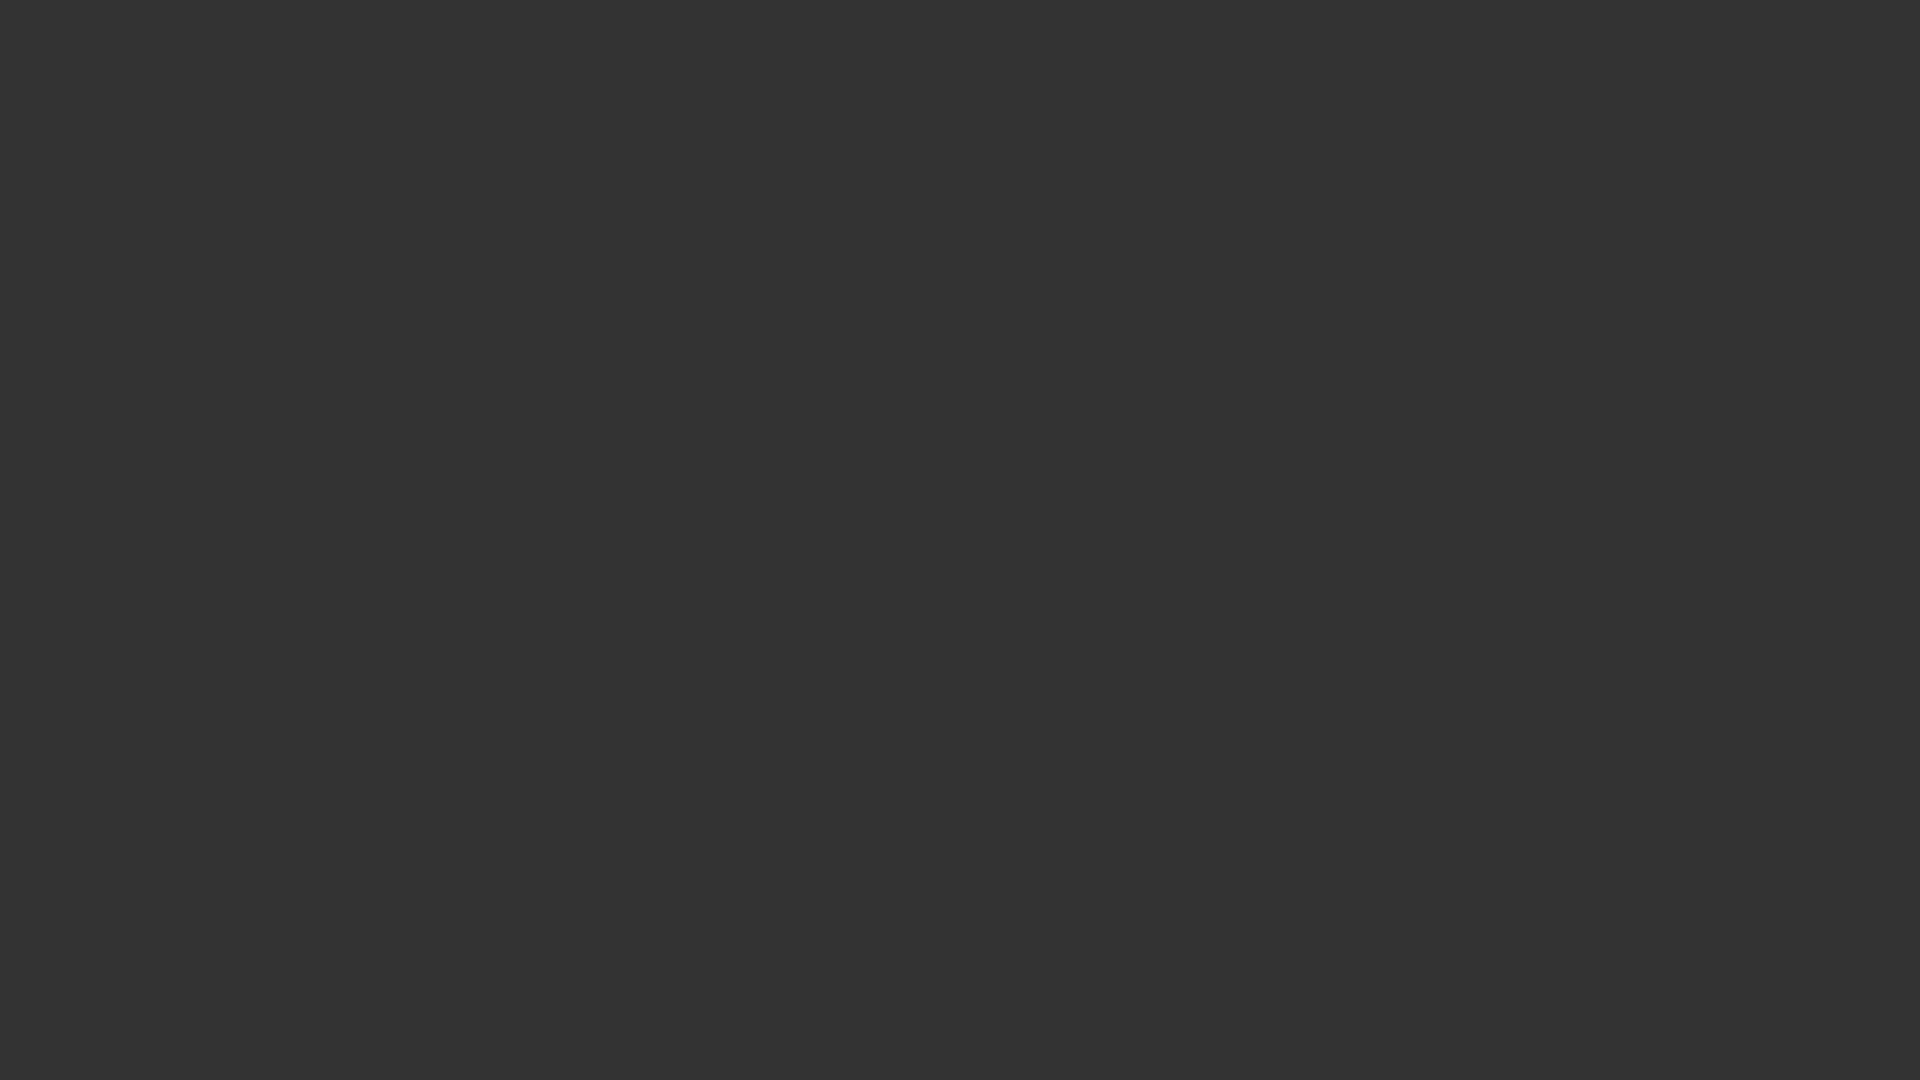

Released mouse button after E-like shape at (1200, 722)
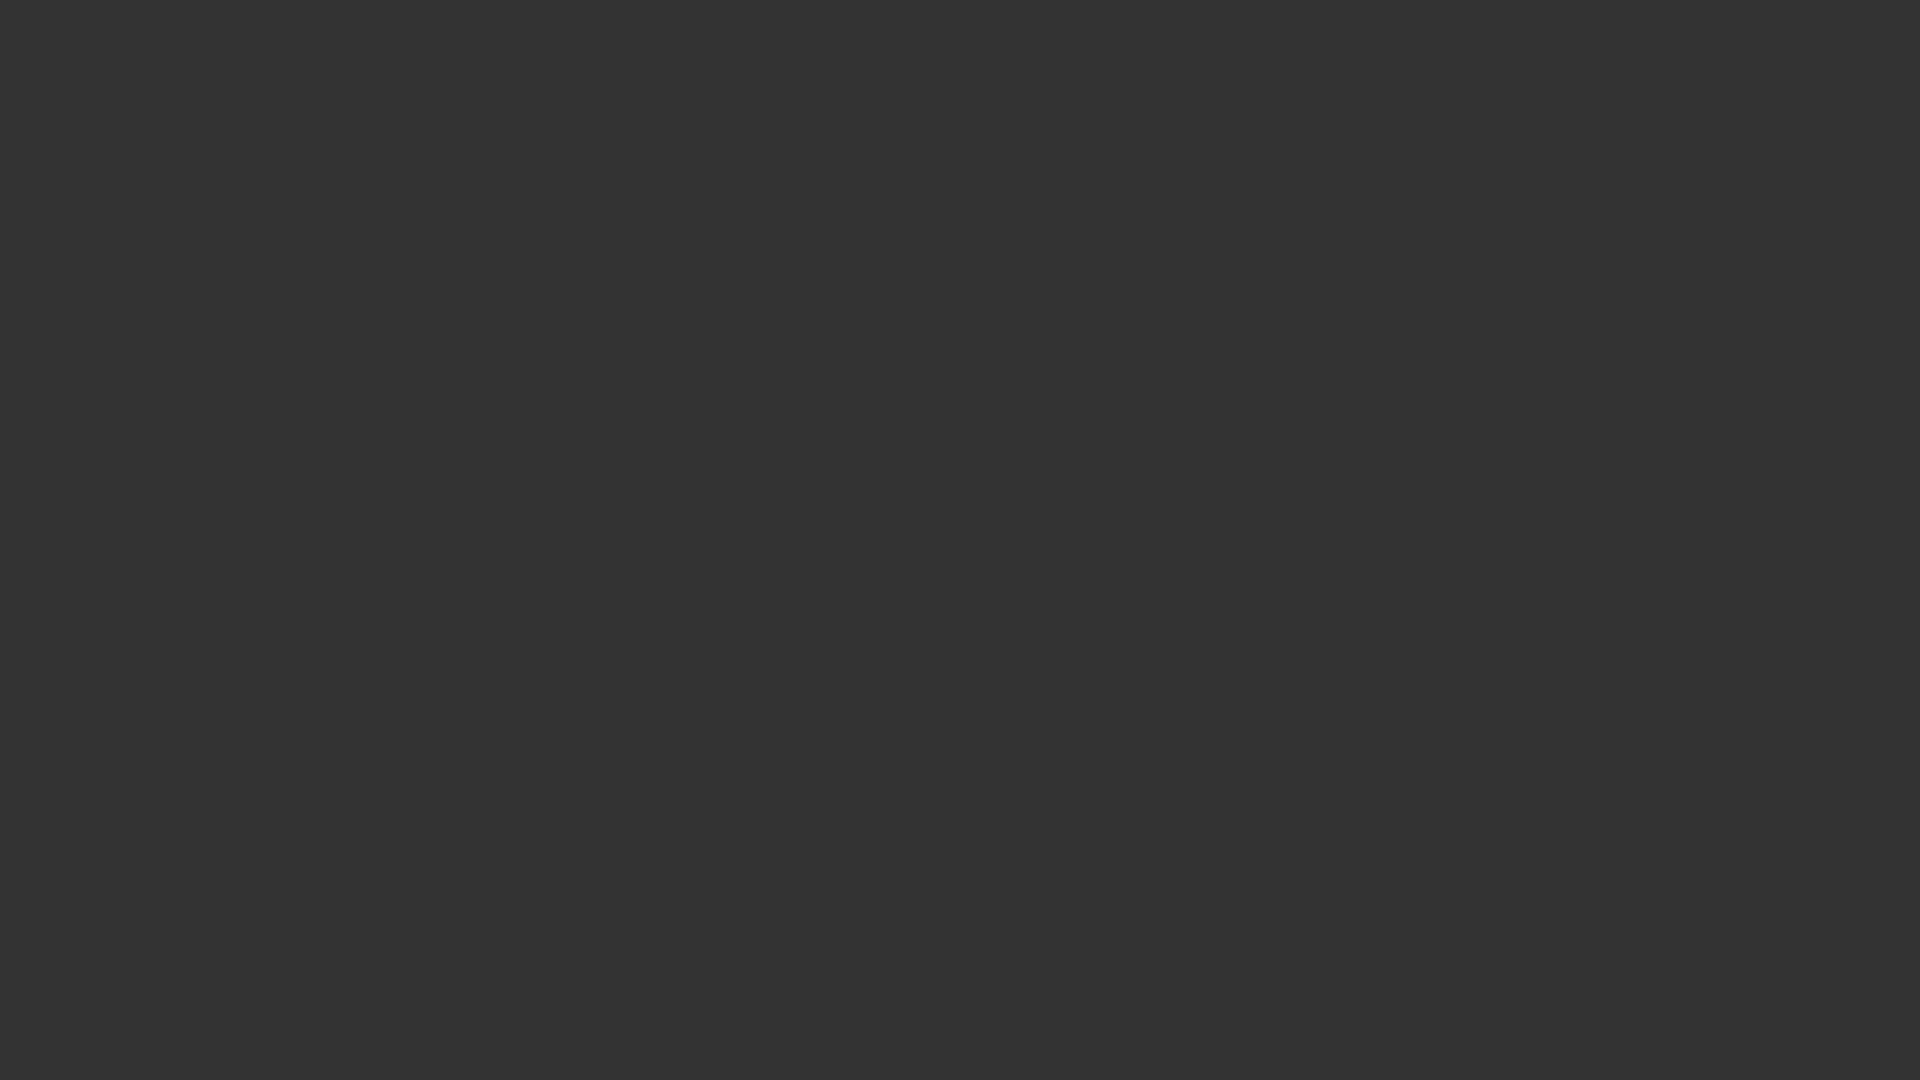

Waited 2 seconds to view the final drawing
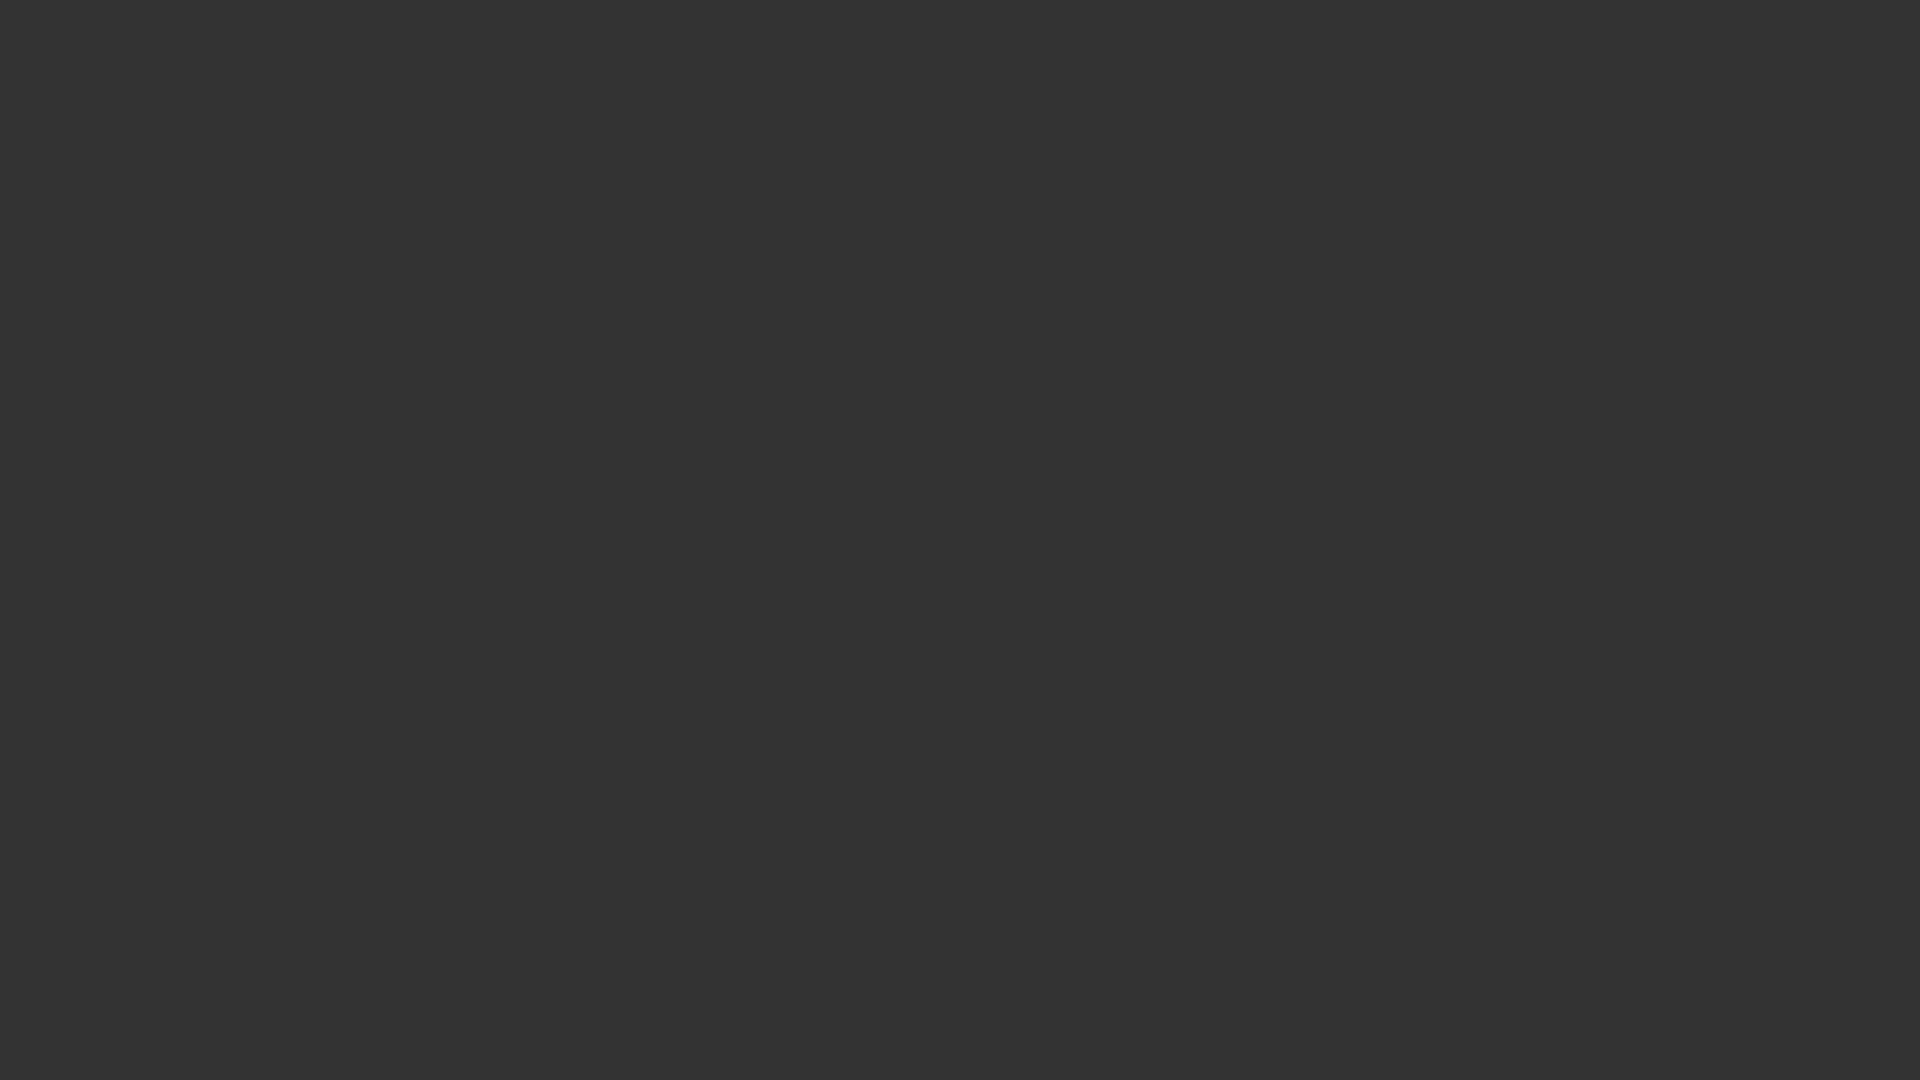

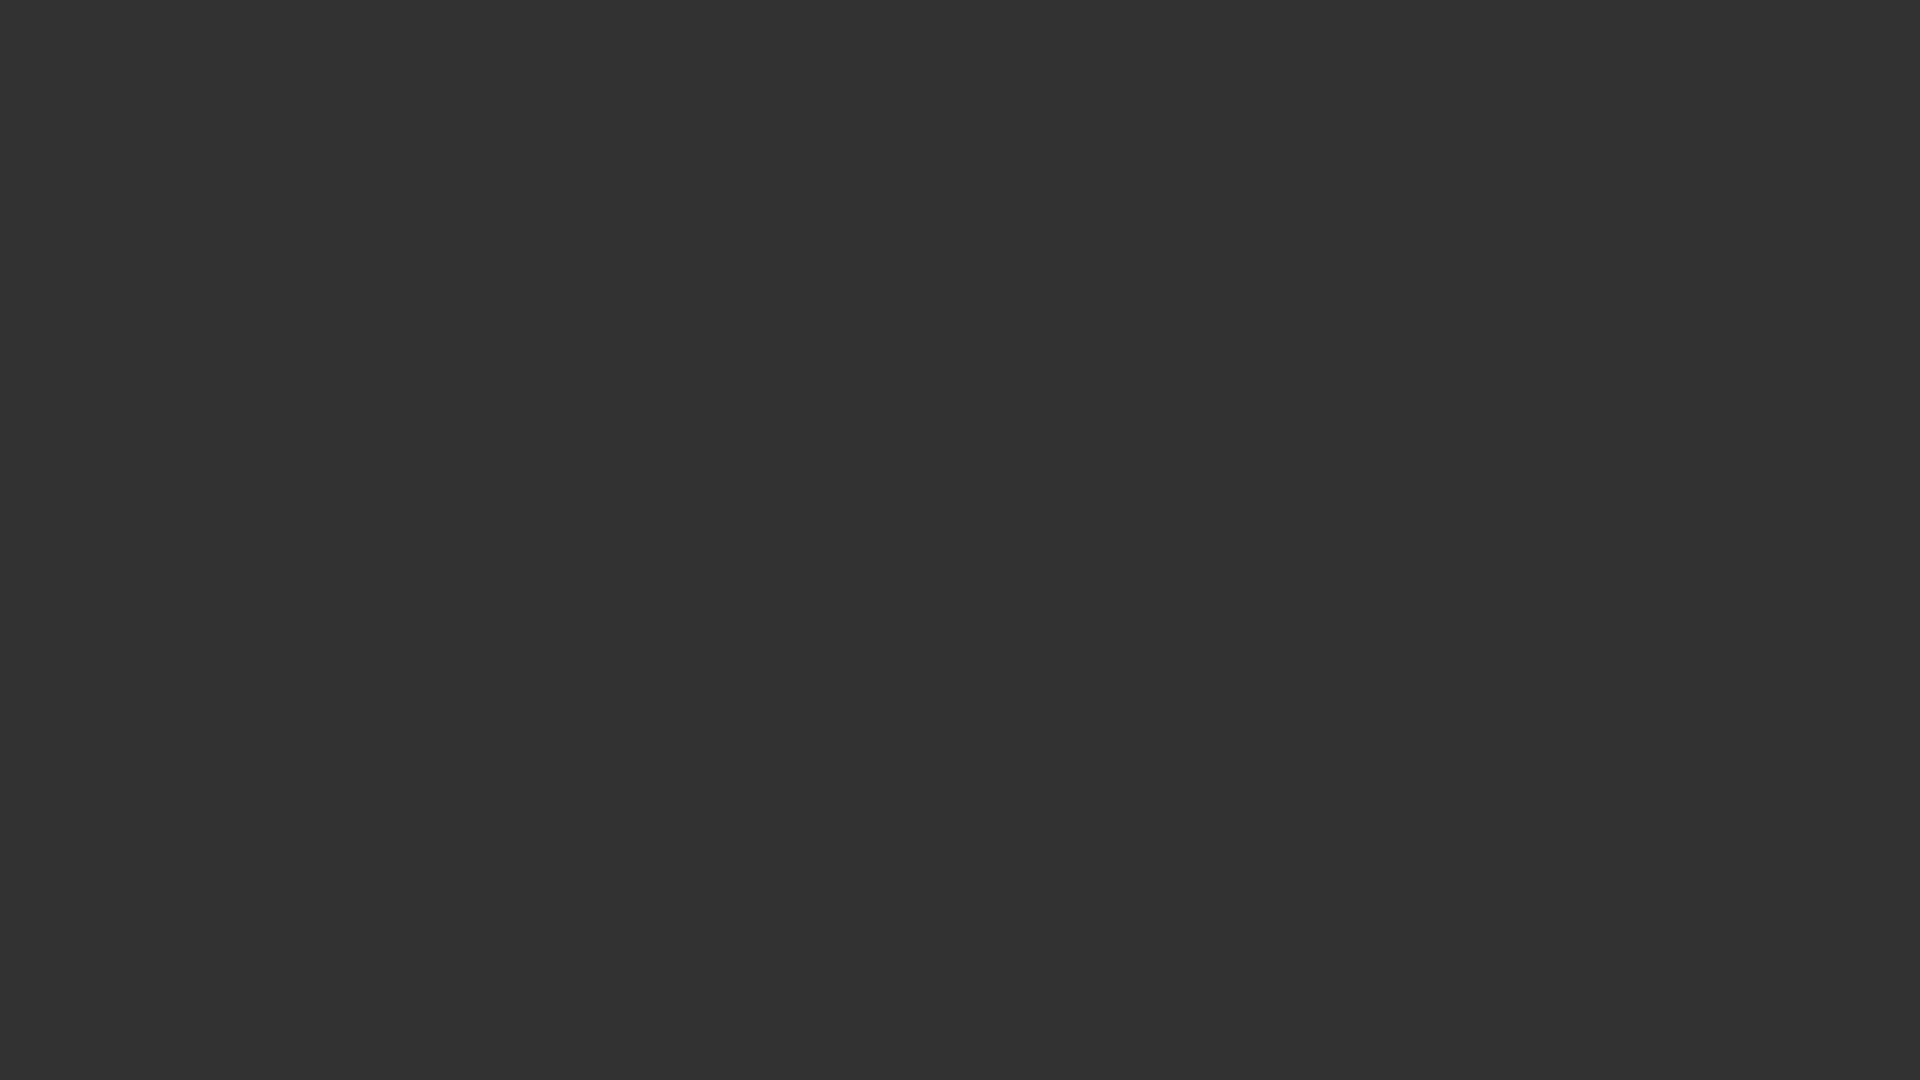